Tests filling out a large form with multiple input fields by entering sequential answers into each input element, then clicking the submit button.

Starting URL: http://suninjuly.github.io/huge_form.html

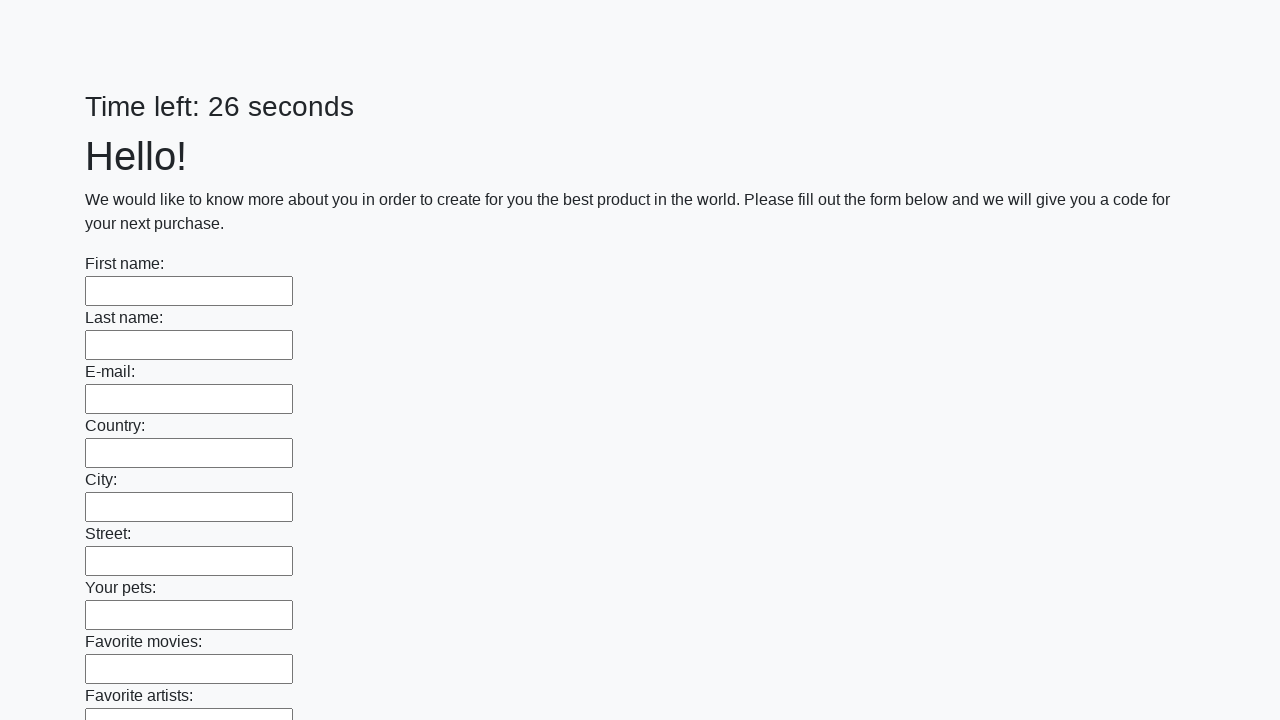

Waited for form input fields to load
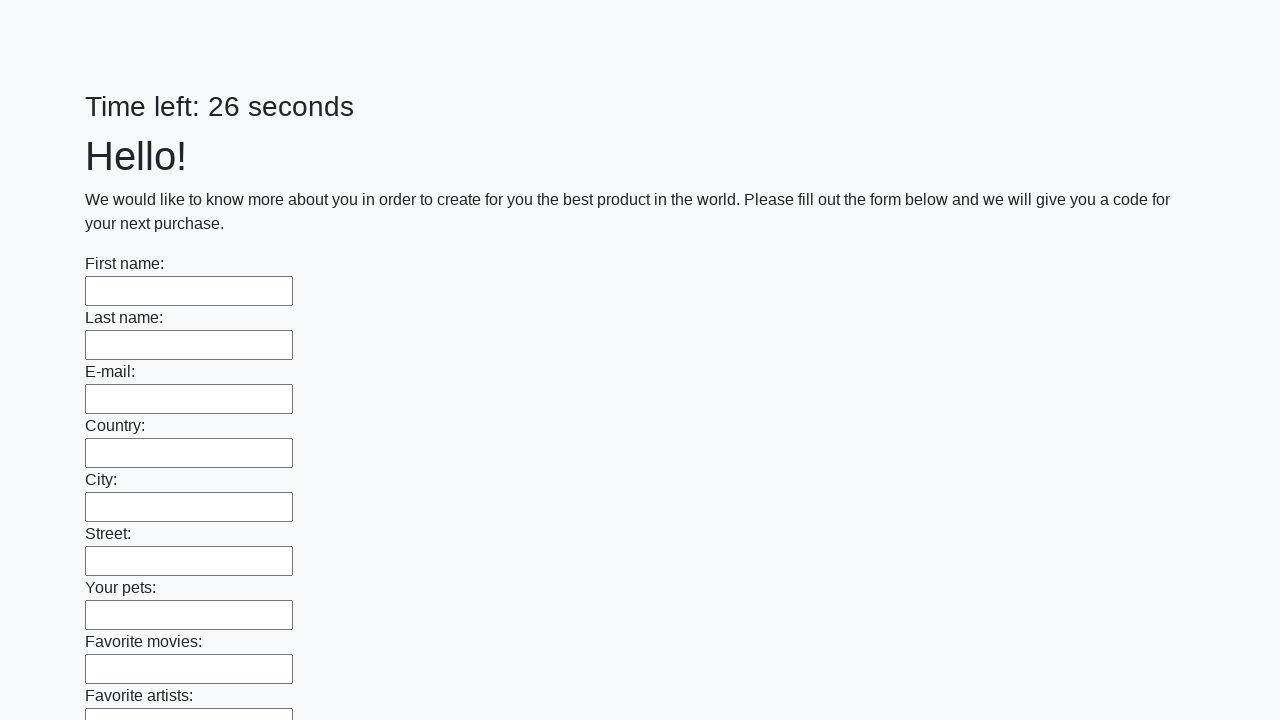

Retrieved all input elements from the form
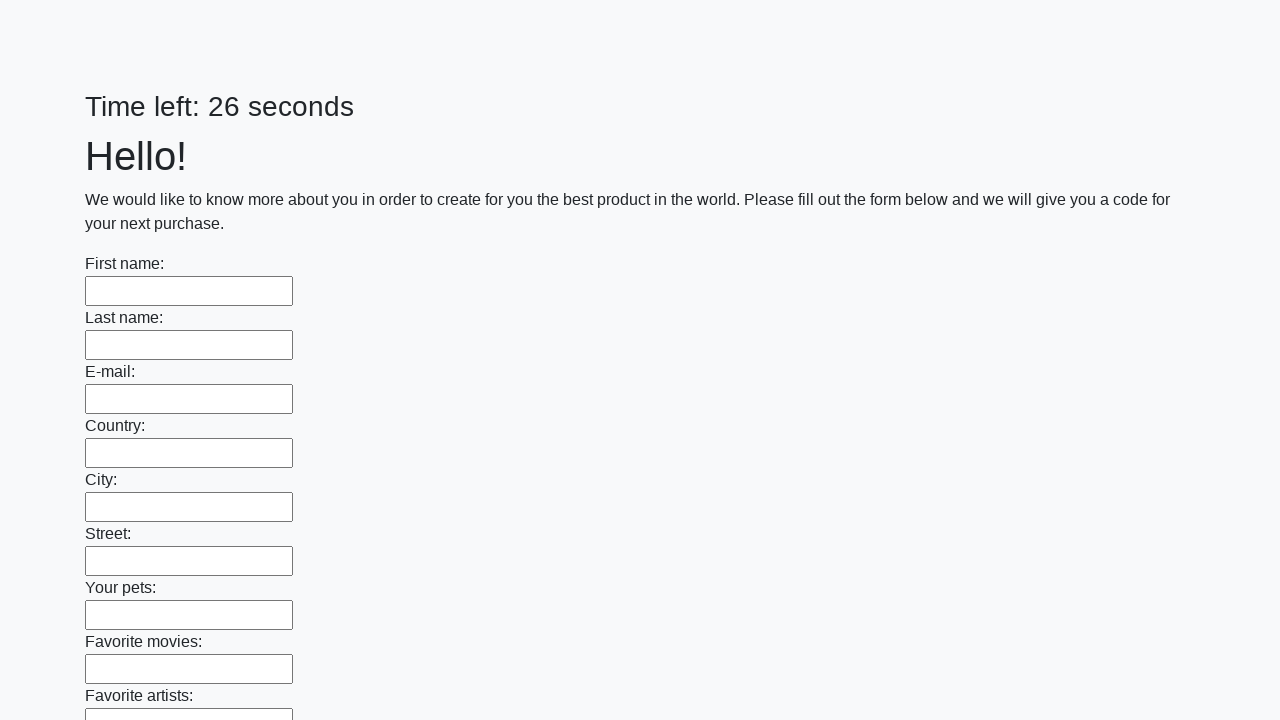

Filled input field 0 with 'My answer 0' on input >> nth=0
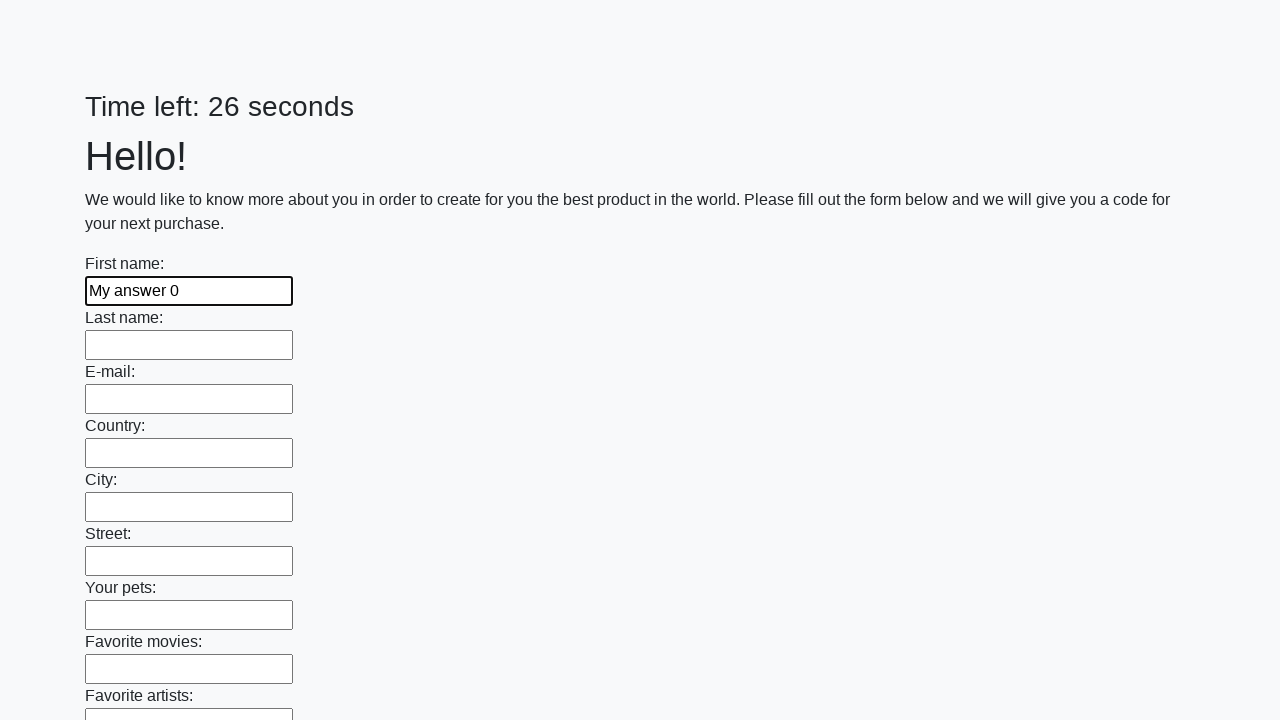

Filled input field 1 with 'My answer 1' on input >> nth=1
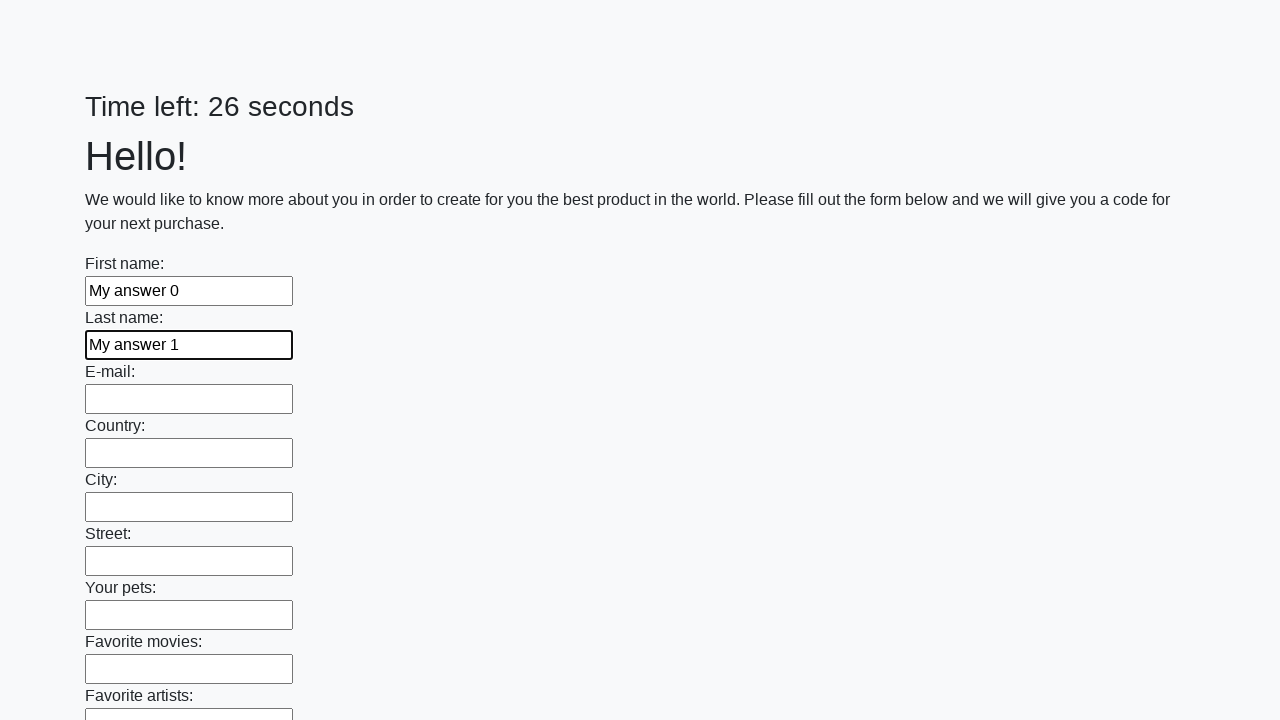

Filled input field 2 with 'My answer 2' on input >> nth=2
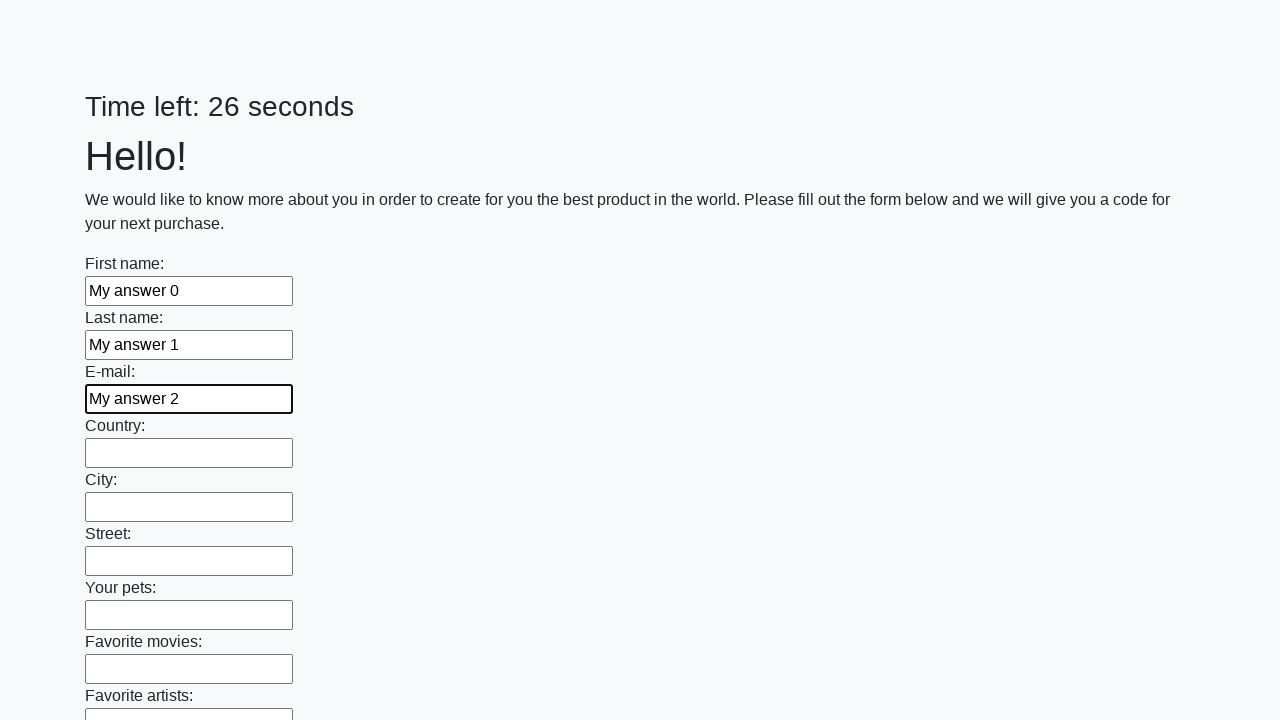

Filled input field 3 with 'My answer 3' on input >> nth=3
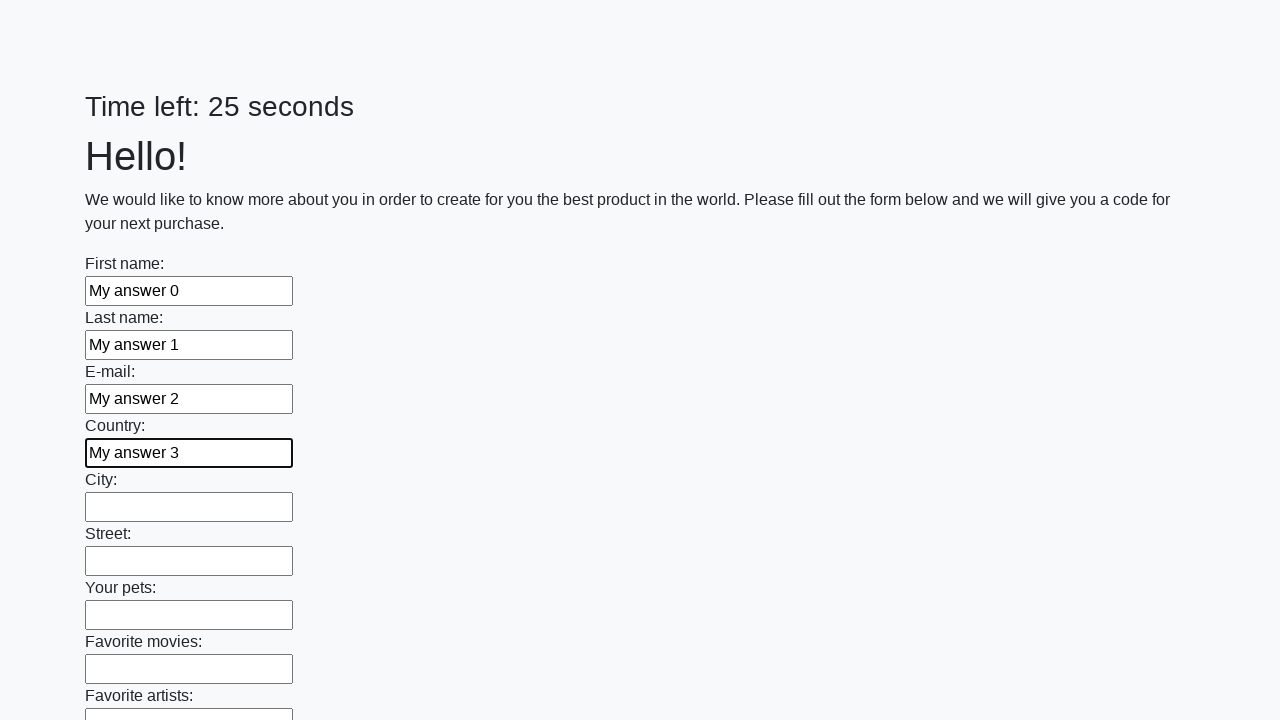

Filled input field 4 with 'My answer 4' on input >> nth=4
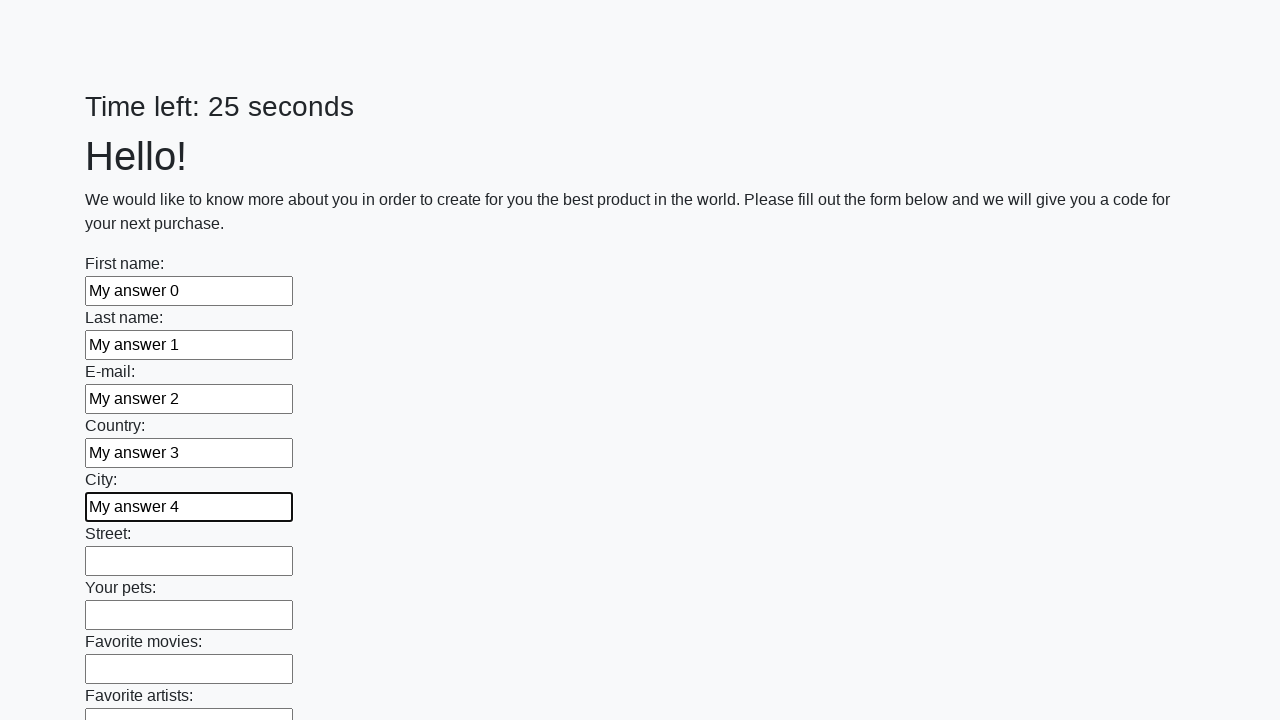

Filled input field 5 with 'My answer 5' on input >> nth=5
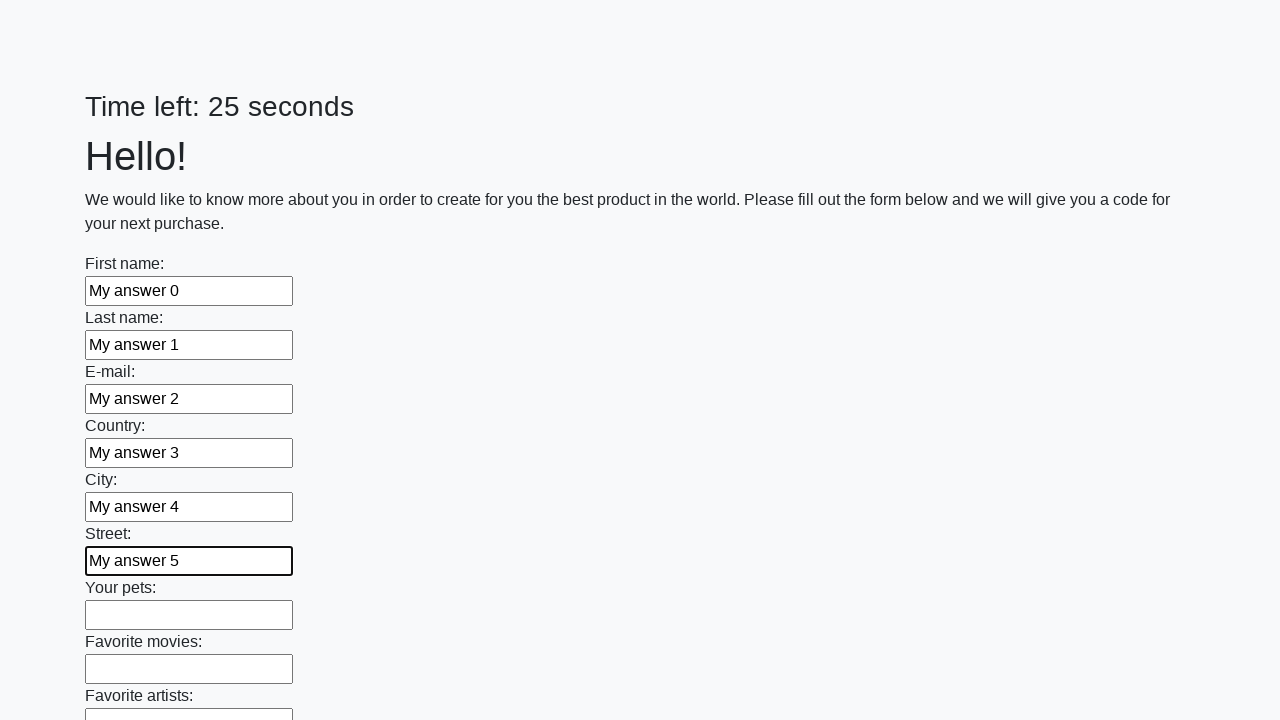

Filled input field 6 with 'My answer 6' on input >> nth=6
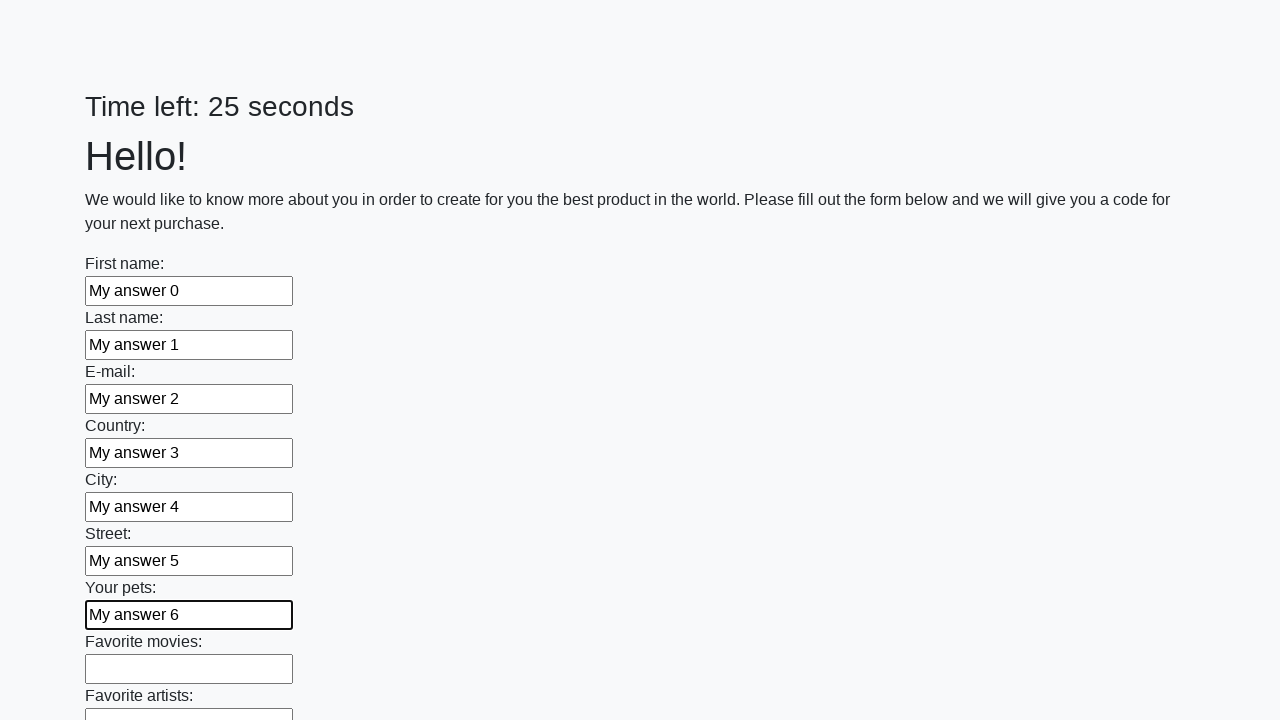

Filled input field 7 with 'My answer 7' on input >> nth=7
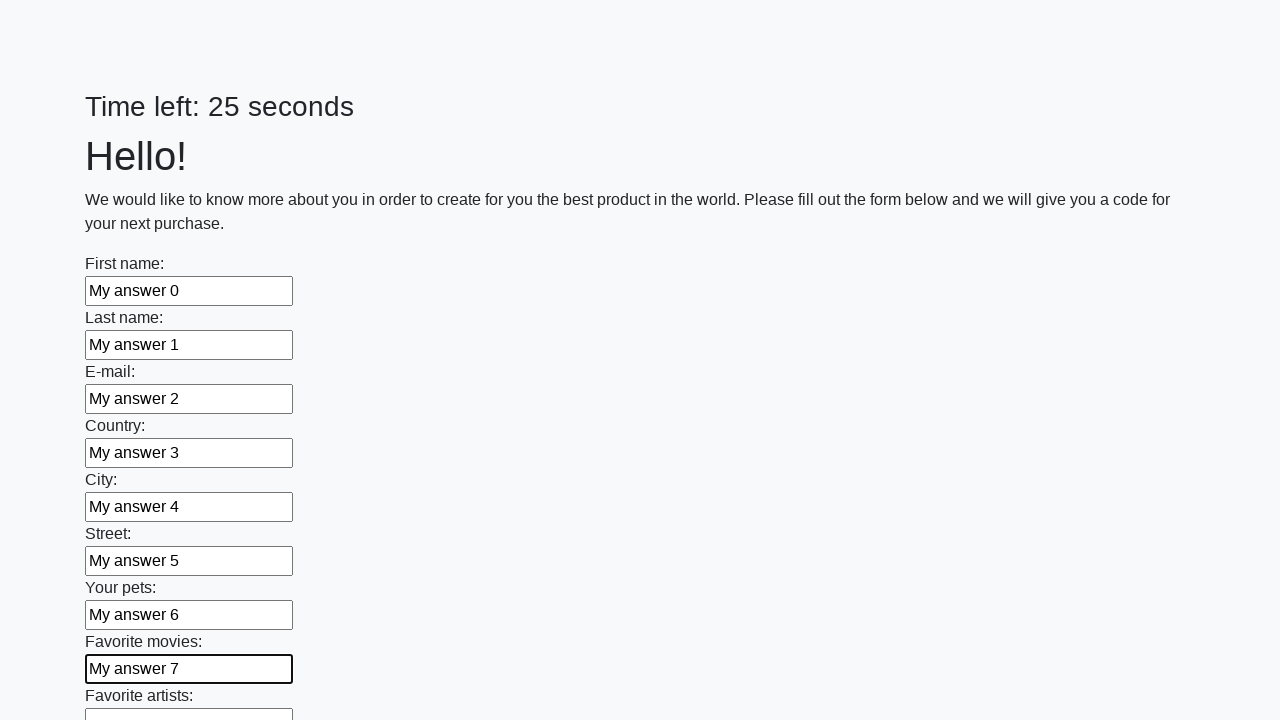

Filled input field 8 with 'My answer 8' on input >> nth=8
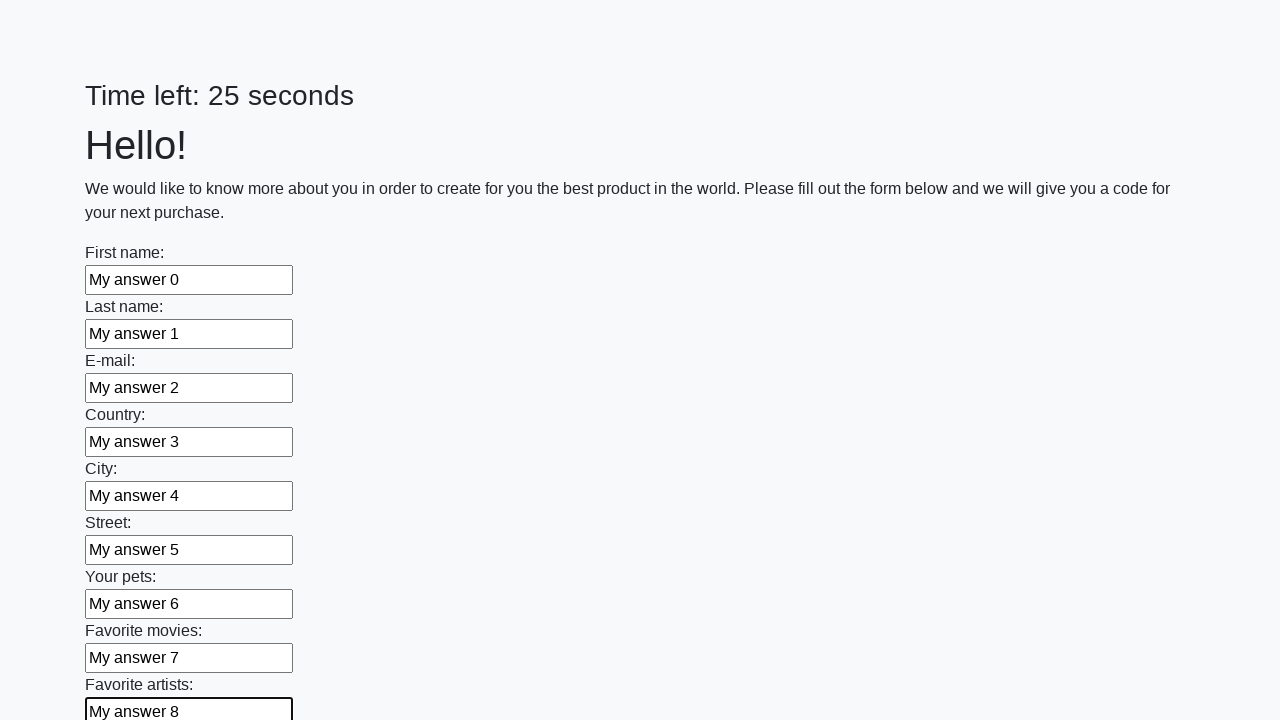

Filled input field 9 with 'My answer 9' on input >> nth=9
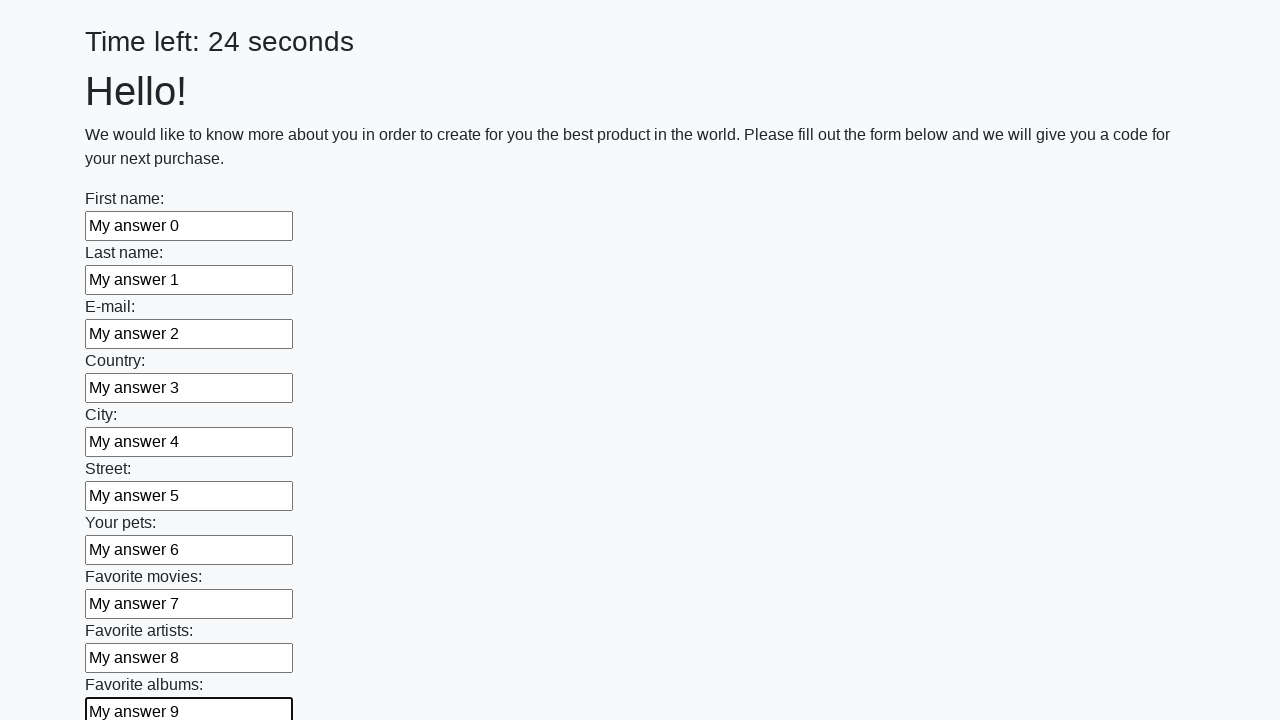

Filled input field 10 with 'My answer 10' on input >> nth=10
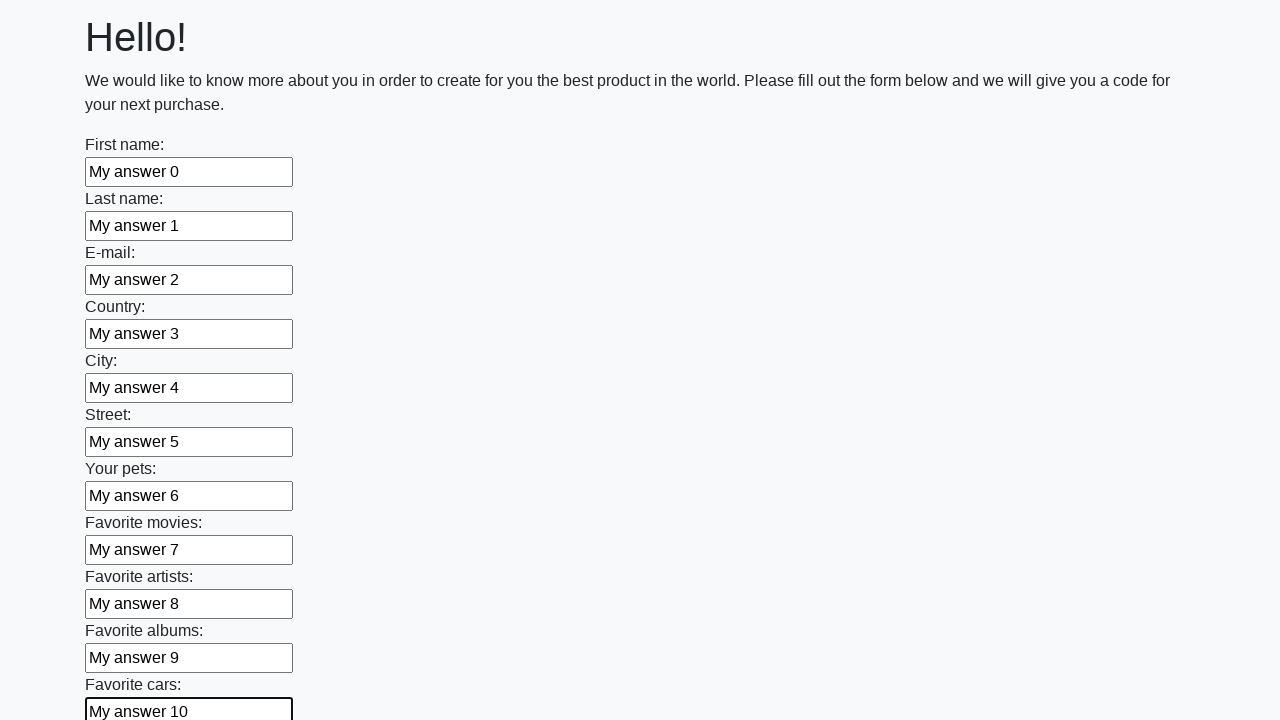

Filled input field 11 with 'My answer 11' on input >> nth=11
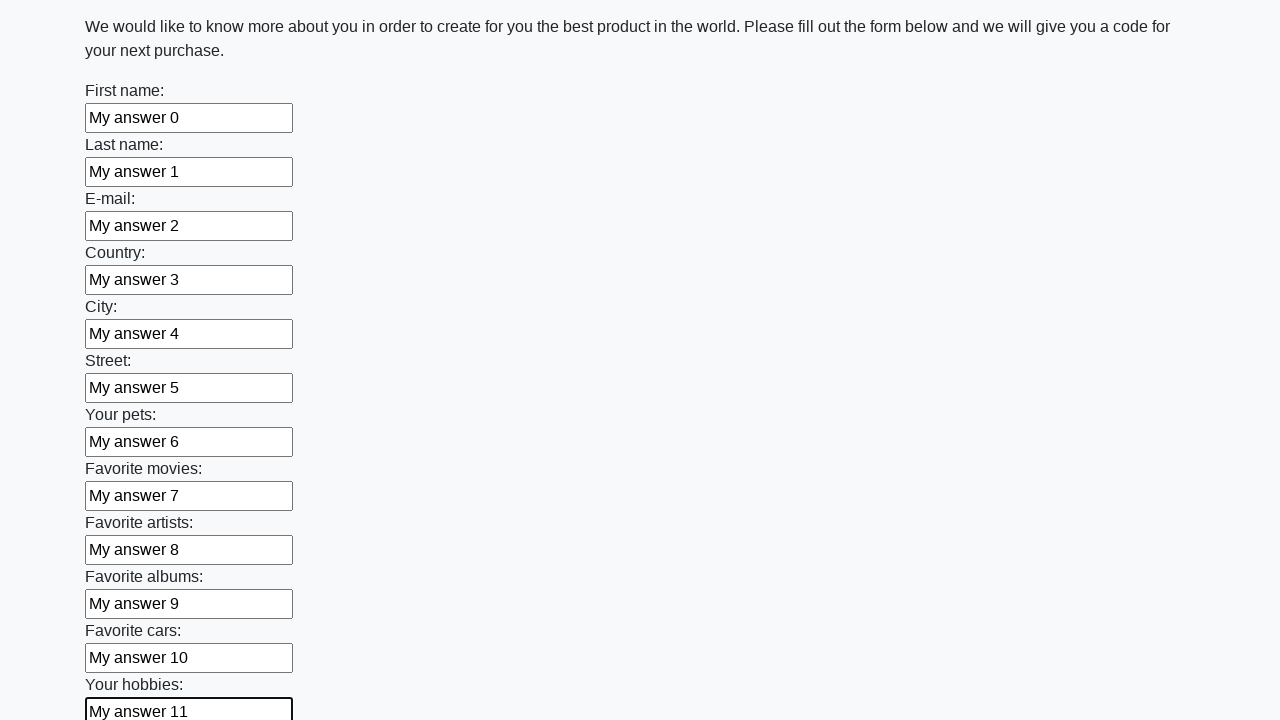

Filled input field 12 with 'My answer 12' on input >> nth=12
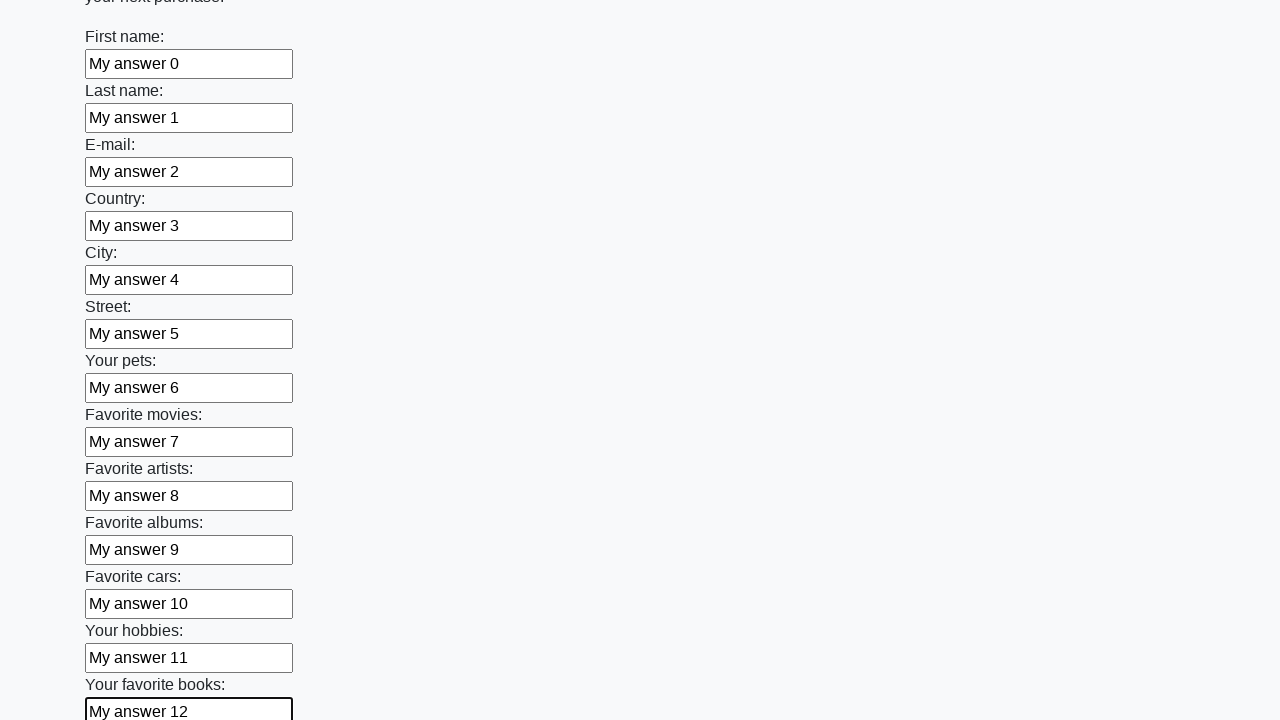

Filled input field 13 with 'My answer 13' on input >> nth=13
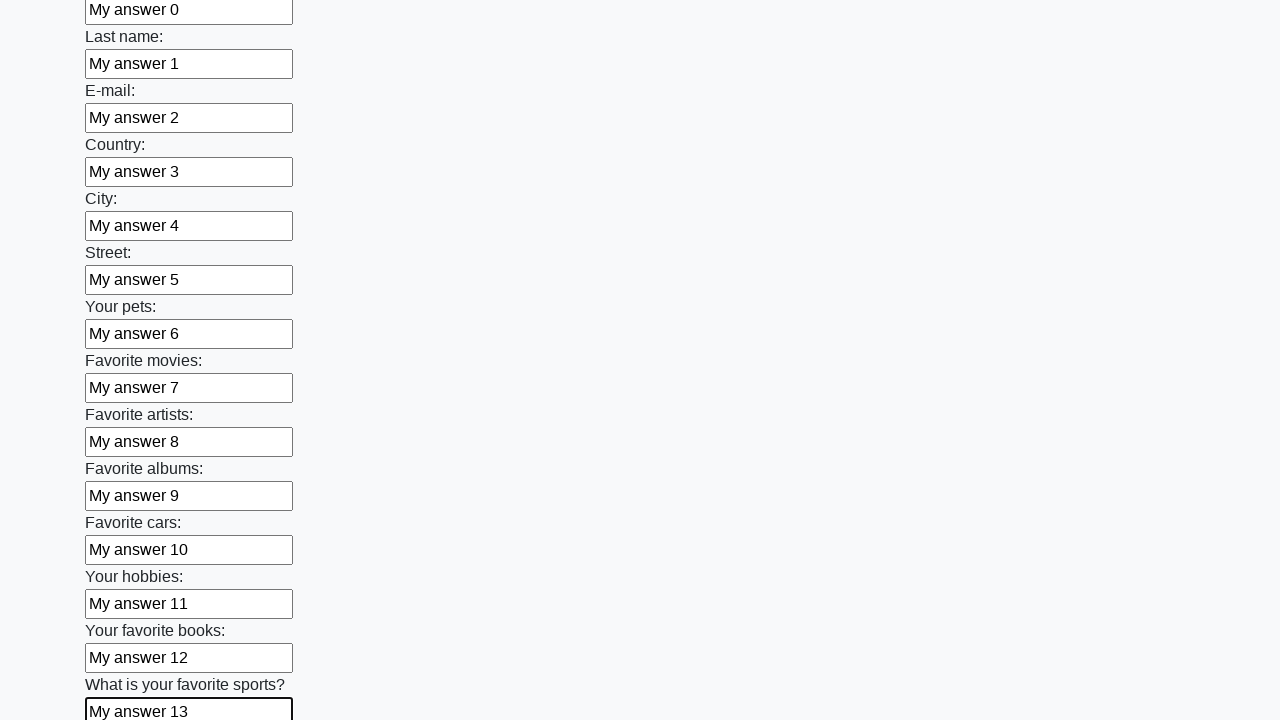

Filled input field 14 with 'My answer 14' on input >> nth=14
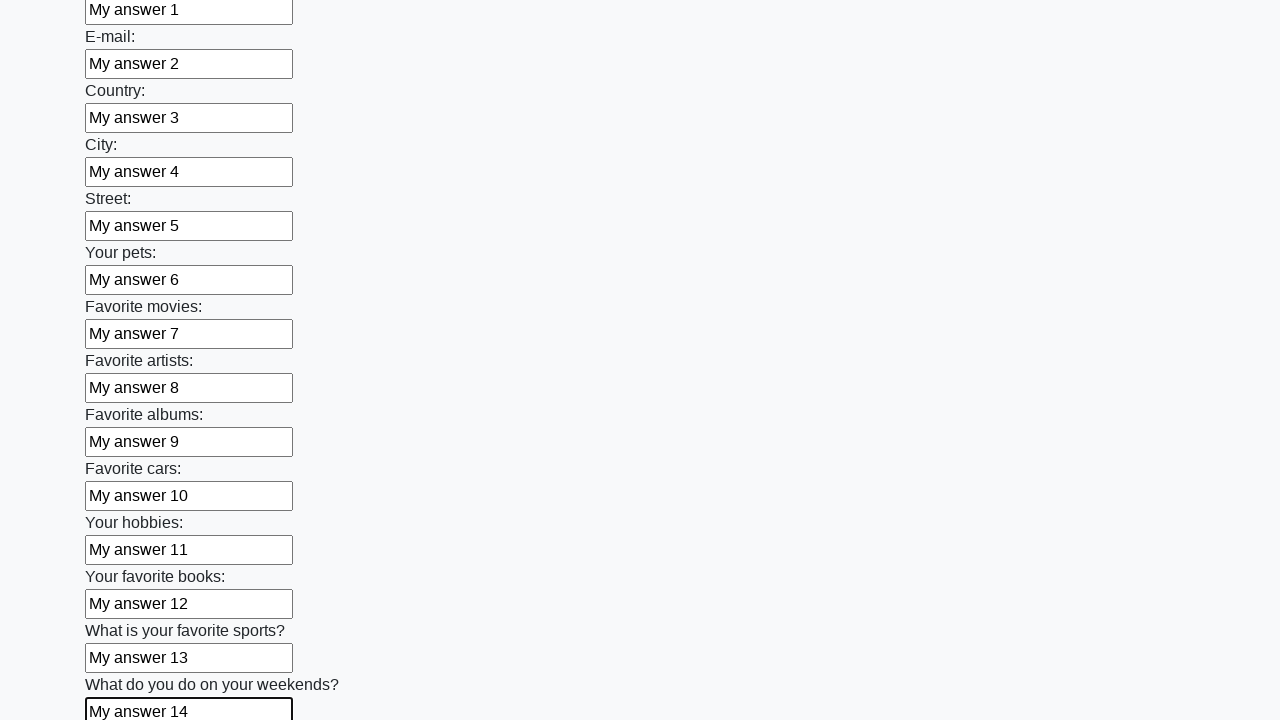

Filled input field 15 with 'My answer 15' on input >> nth=15
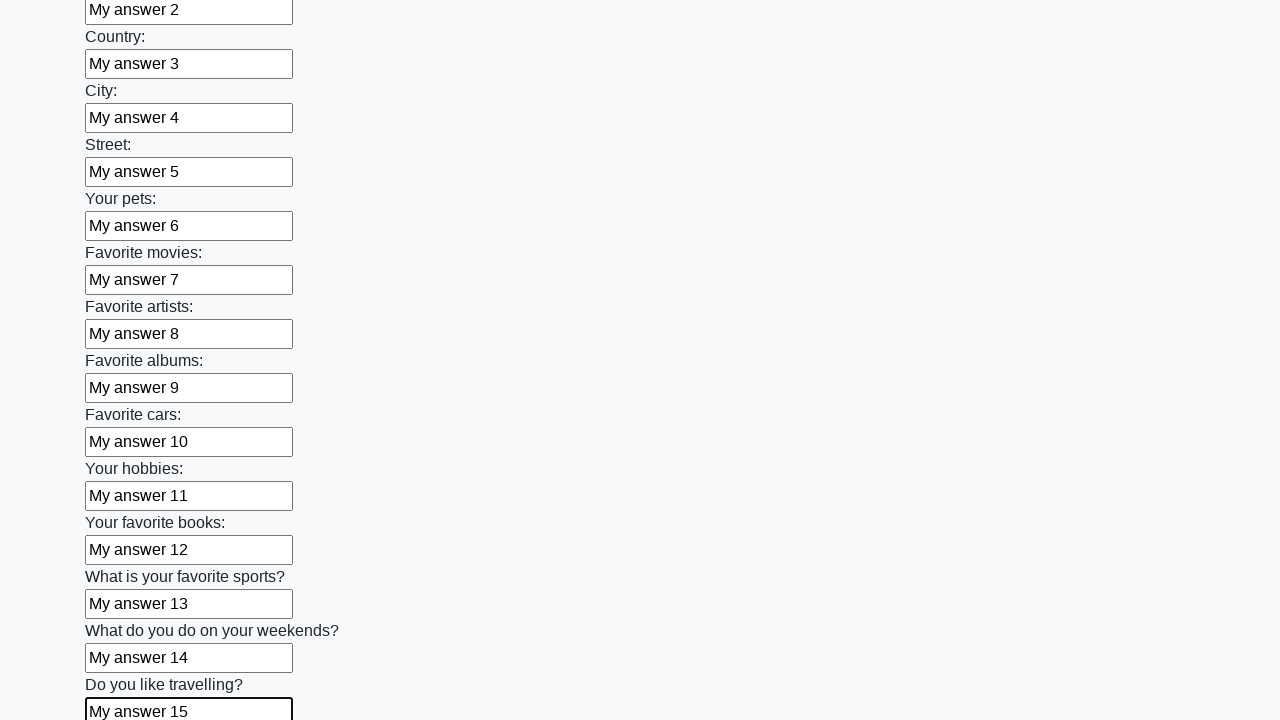

Filled input field 16 with 'My answer 16' on input >> nth=16
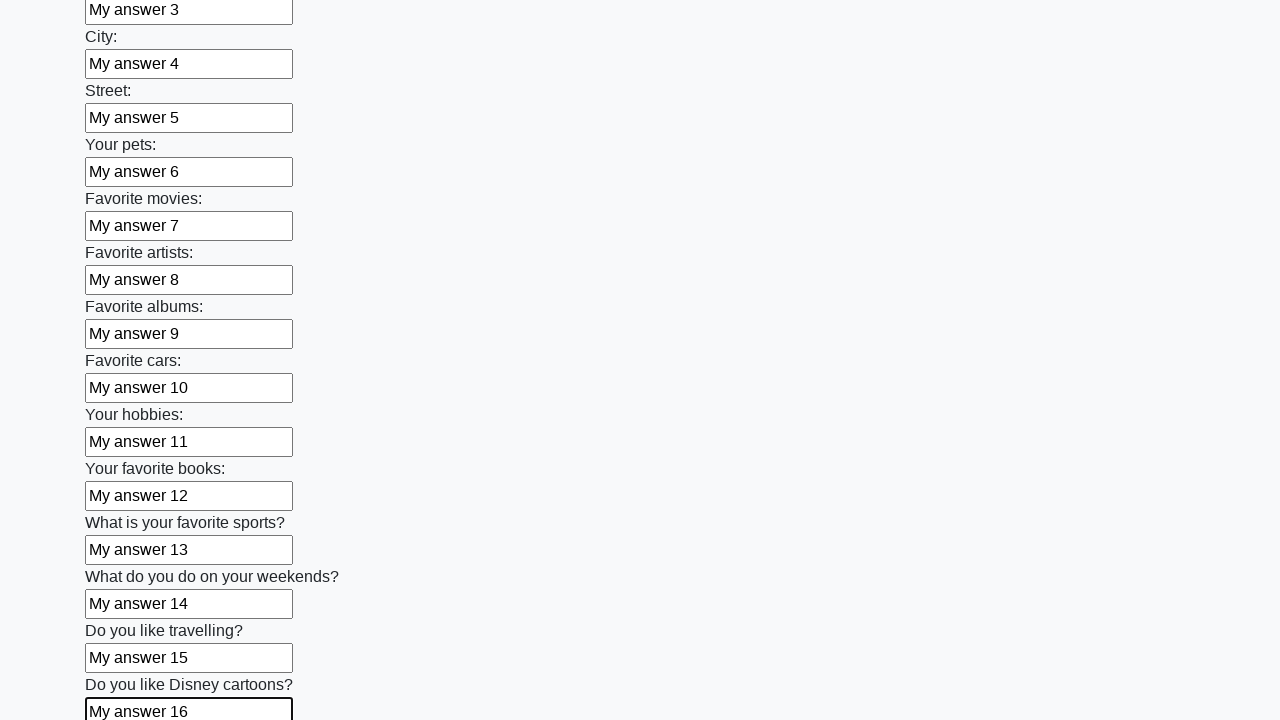

Filled input field 17 with 'My answer 17' on input >> nth=17
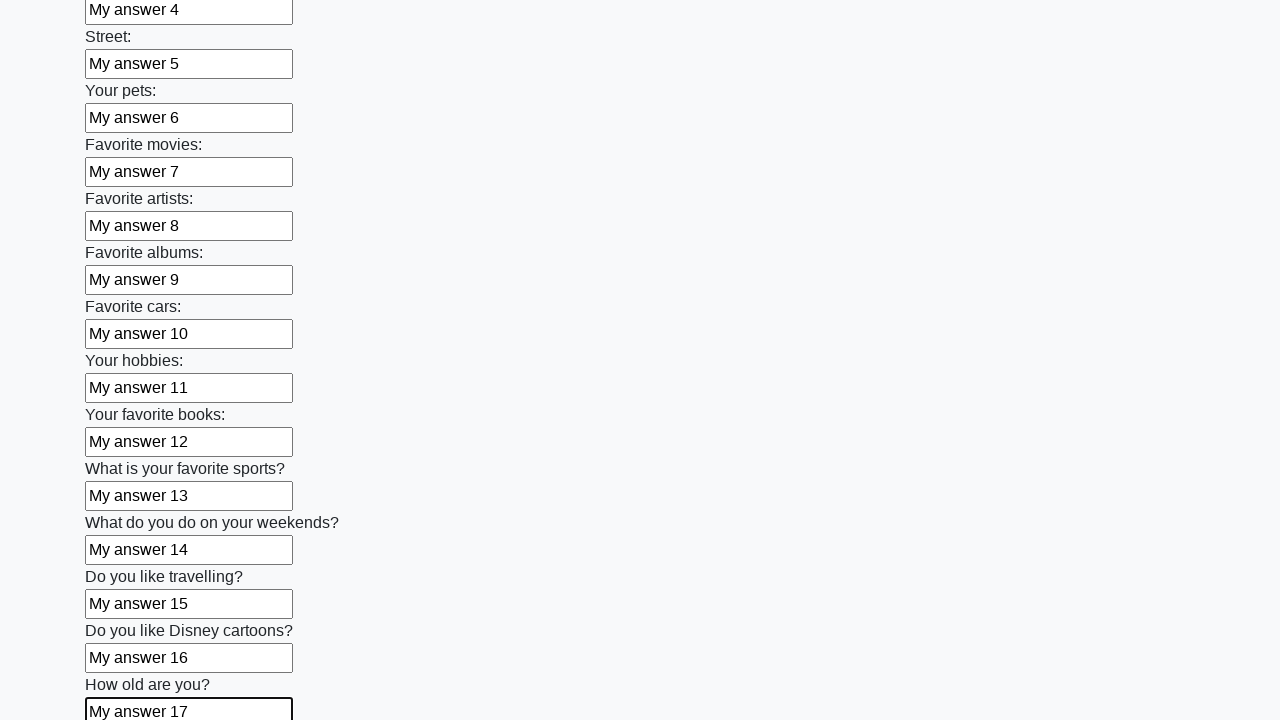

Filled input field 18 with 'My answer 18' on input >> nth=18
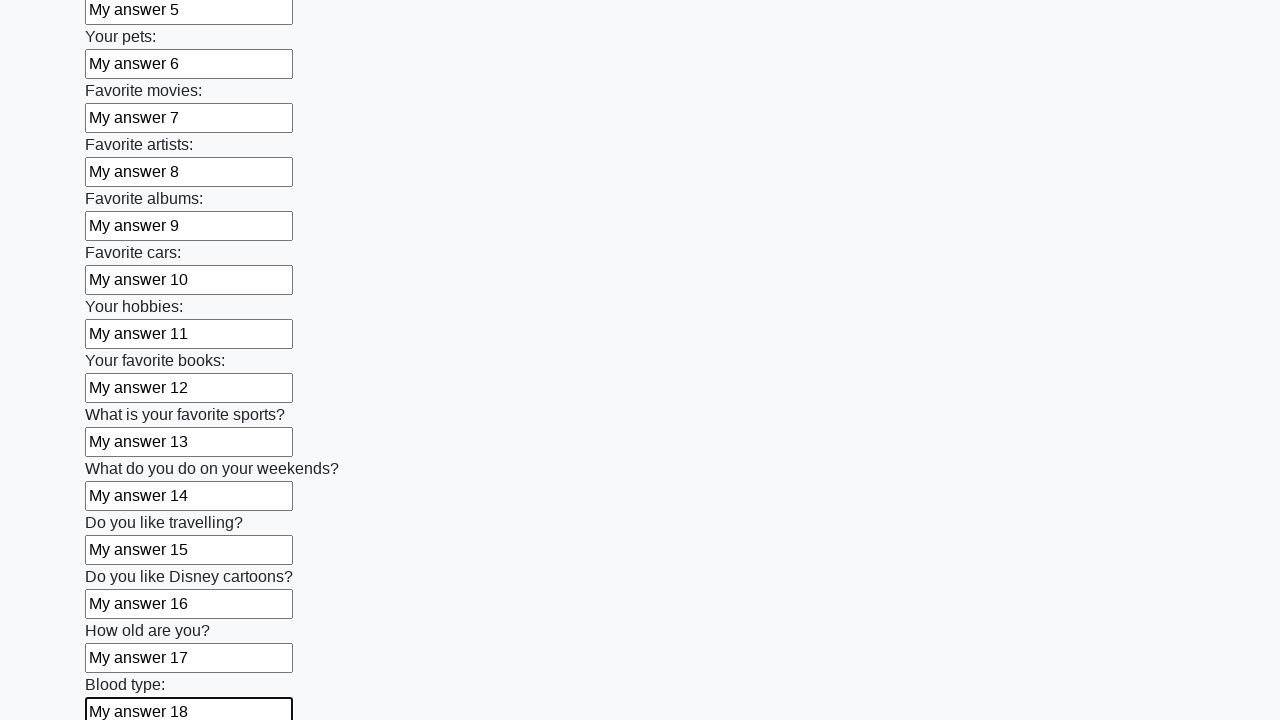

Filled input field 19 with 'My answer 19' on input >> nth=19
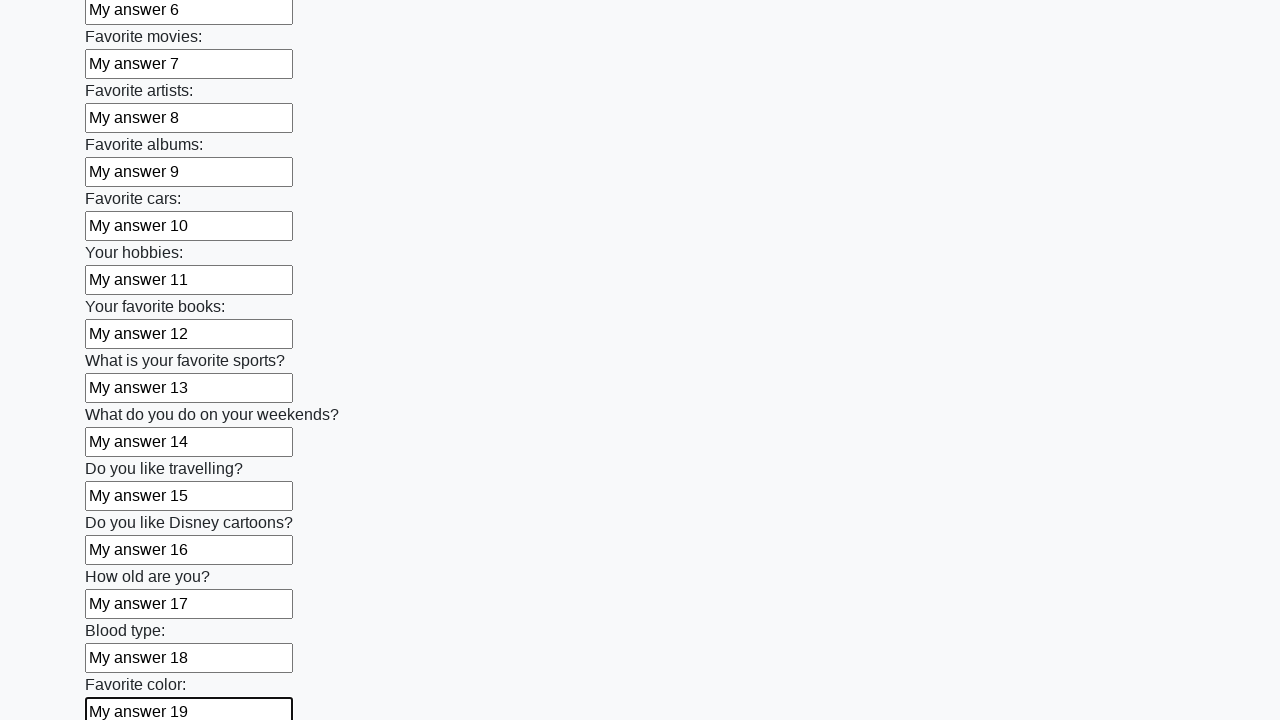

Filled input field 20 with 'My answer 20' on input >> nth=20
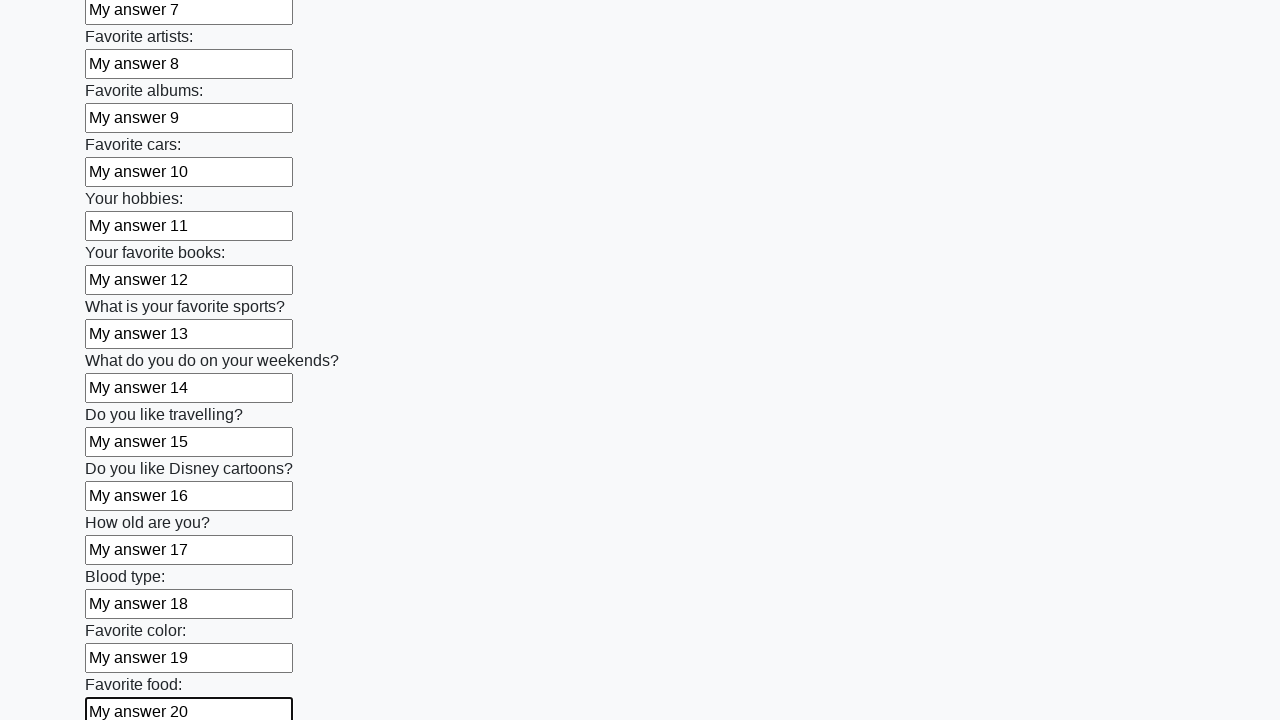

Filled input field 21 with 'My answer 21' on input >> nth=21
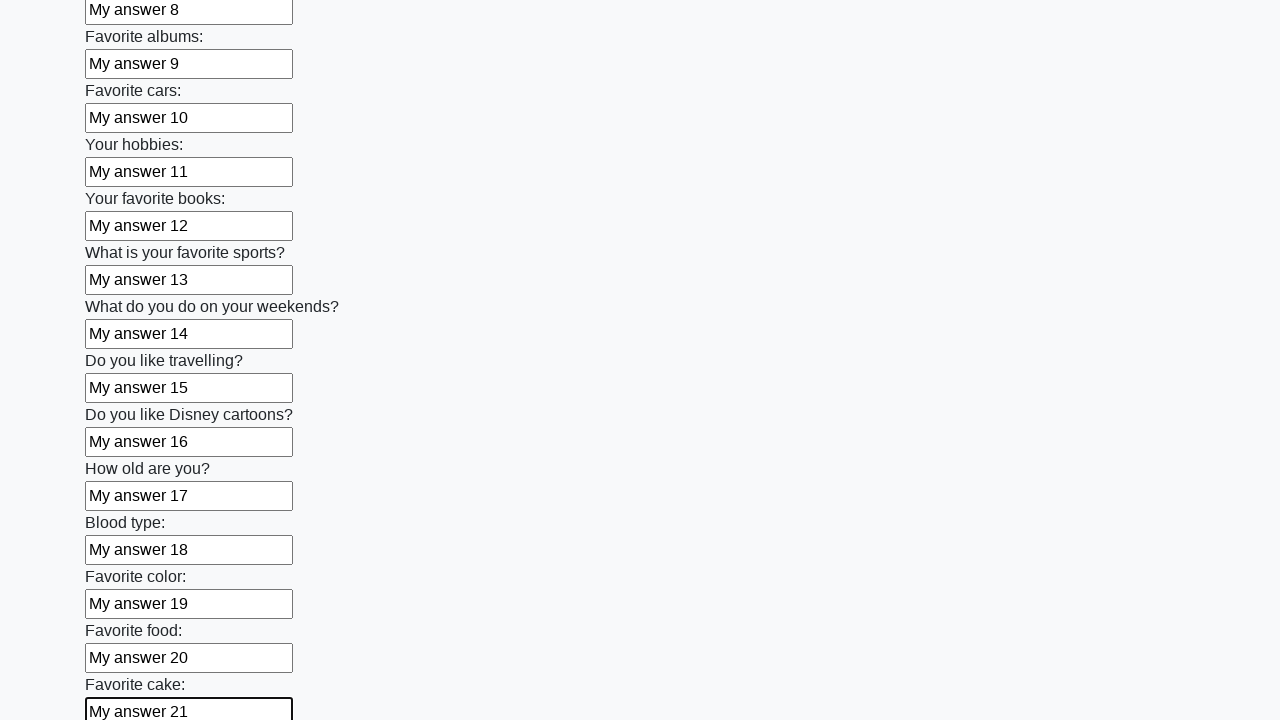

Filled input field 22 with 'My answer 22' on input >> nth=22
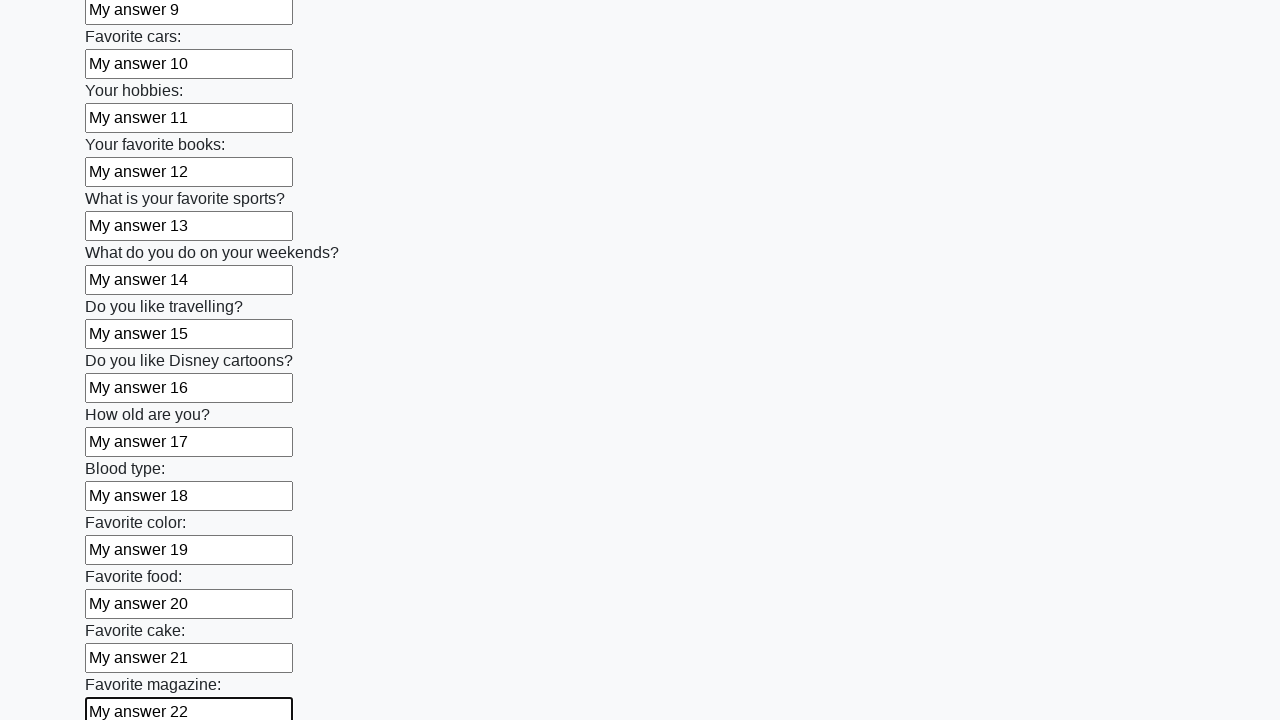

Filled input field 23 with 'My answer 23' on input >> nth=23
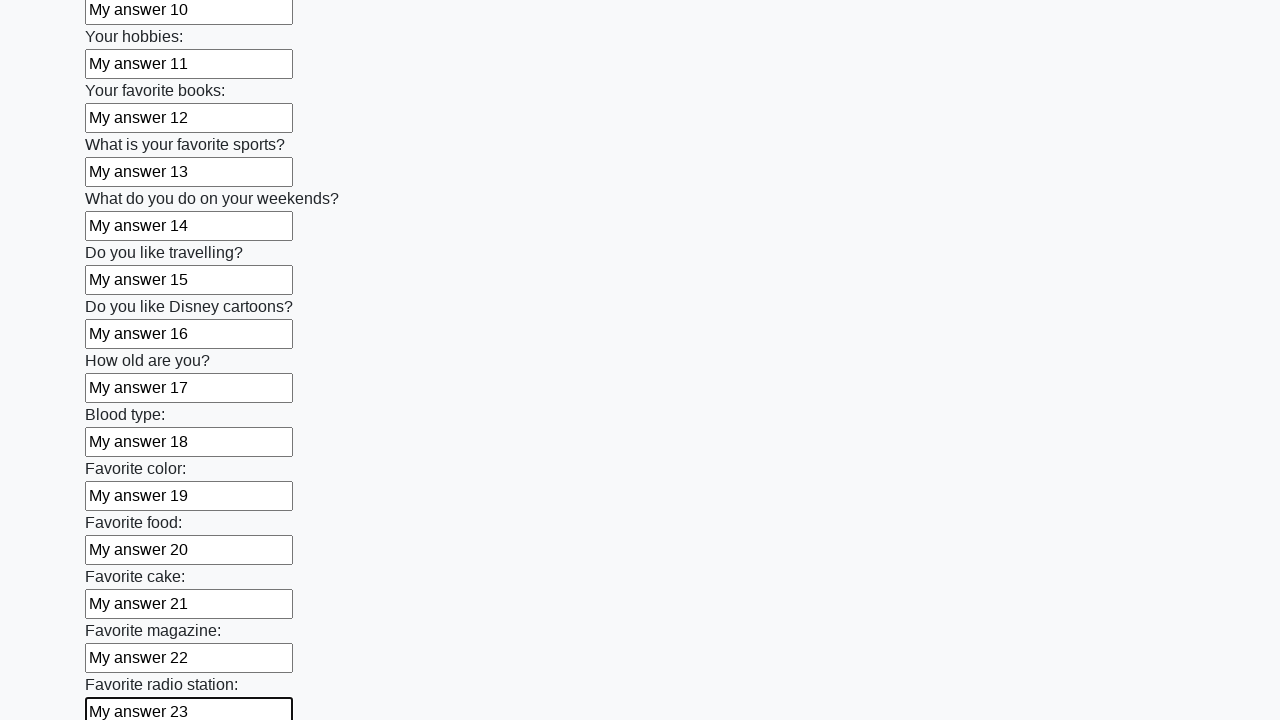

Filled input field 24 with 'My answer 24' on input >> nth=24
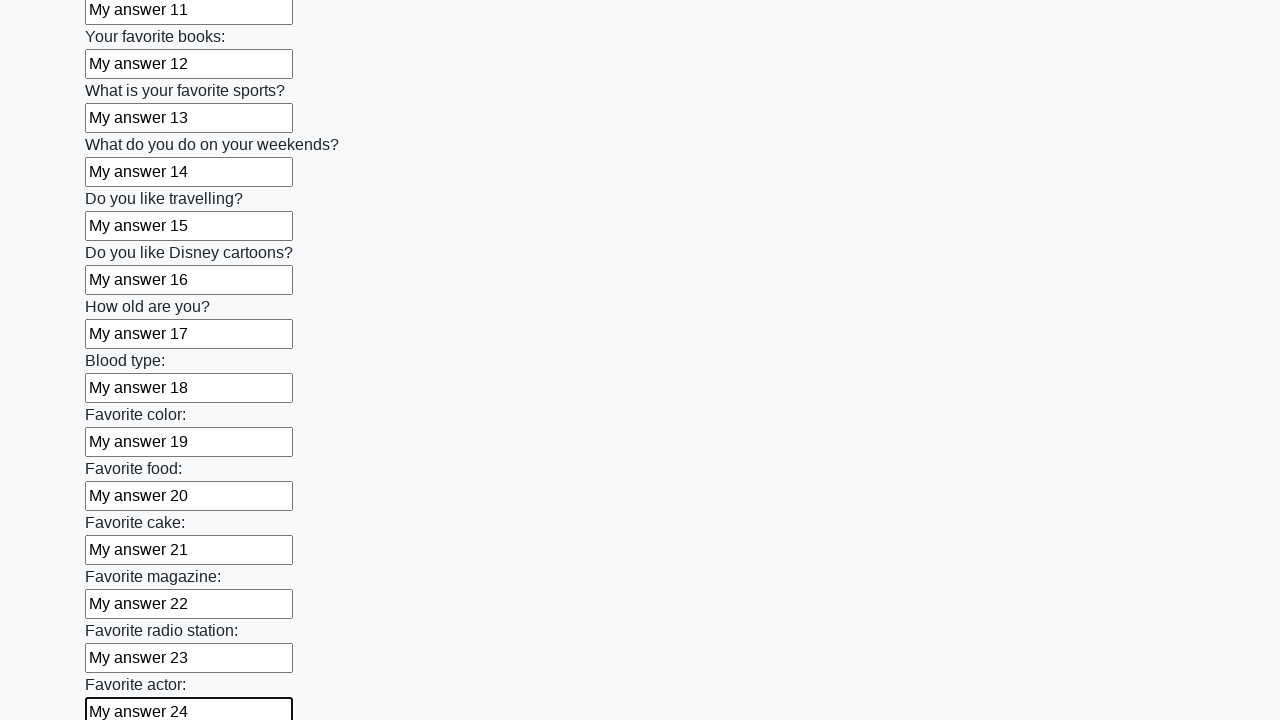

Filled input field 25 with 'My answer 25' on input >> nth=25
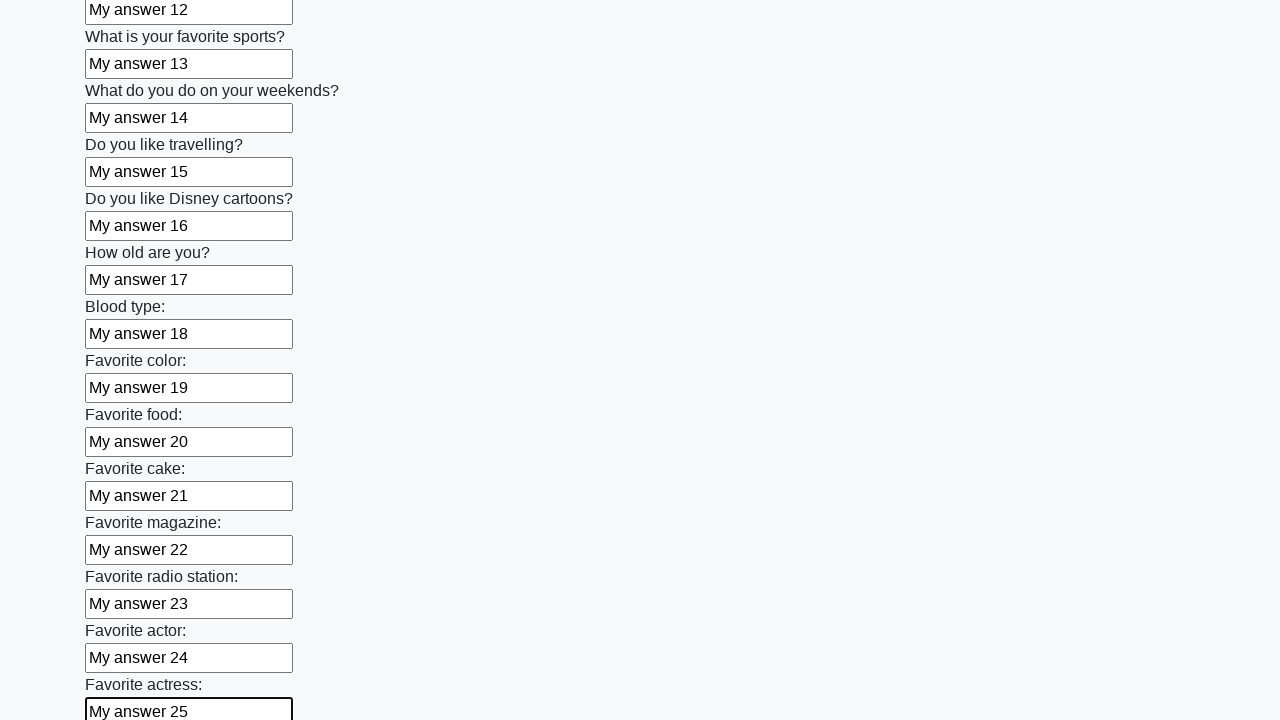

Filled input field 26 with 'My answer 26' on input >> nth=26
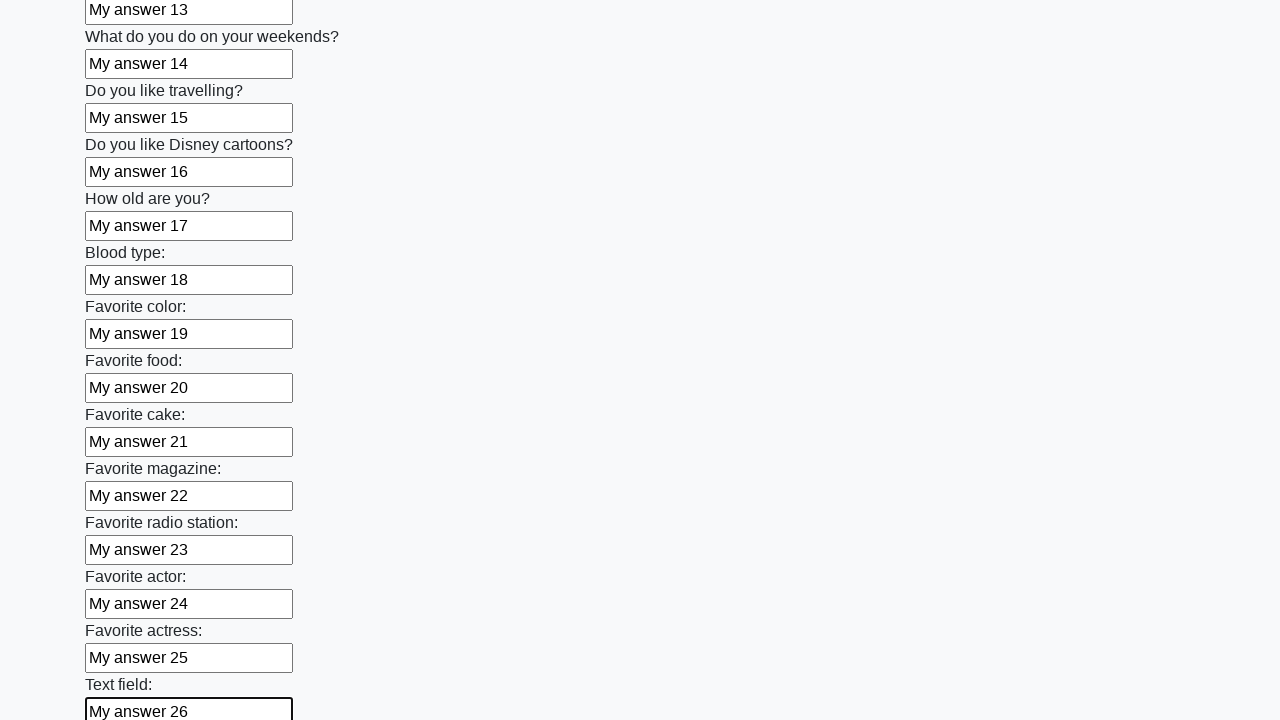

Filled input field 27 with 'My answer 27' on input >> nth=27
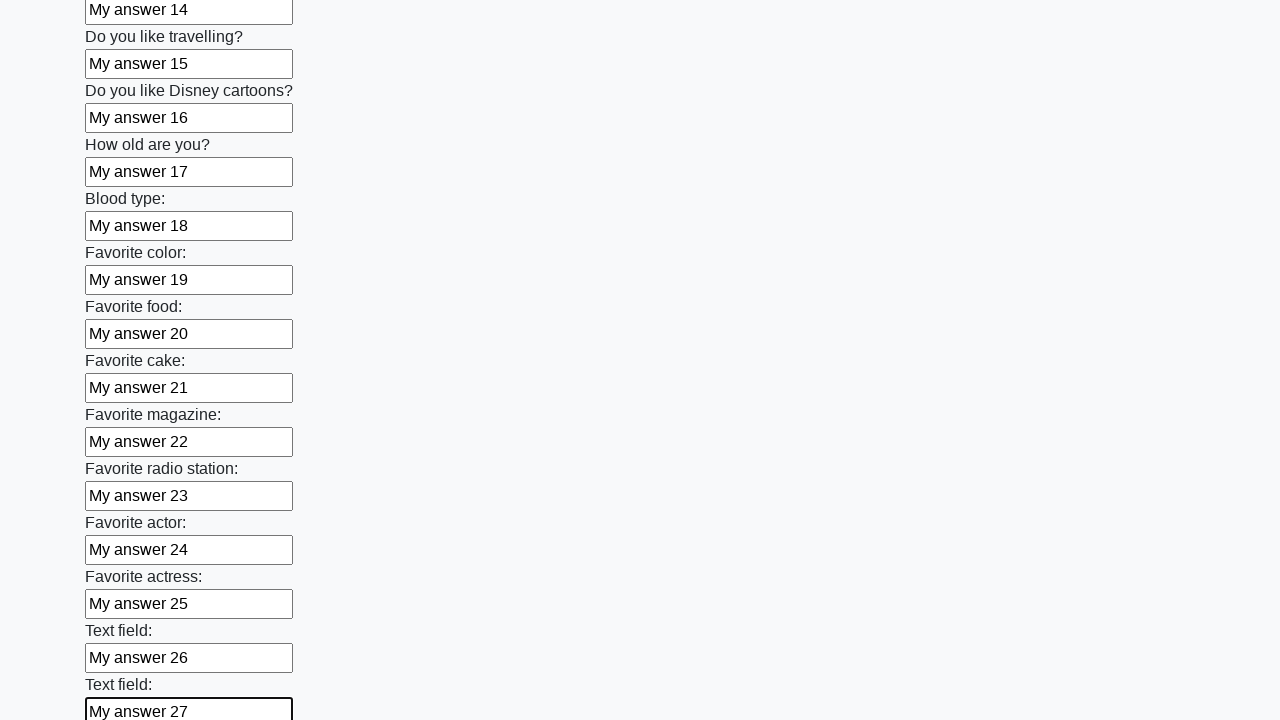

Filled input field 28 with 'My answer 28' on input >> nth=28
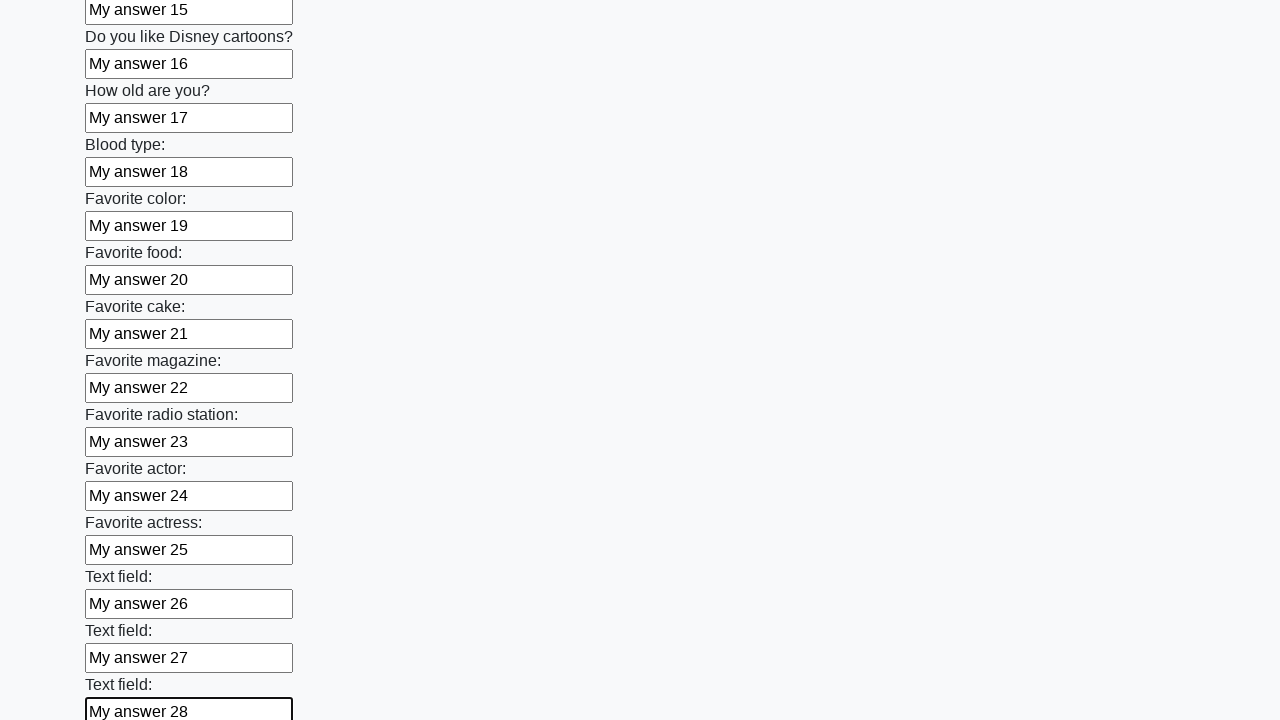

Filled input field 29 with 'My answer 29' on input >> nth=29
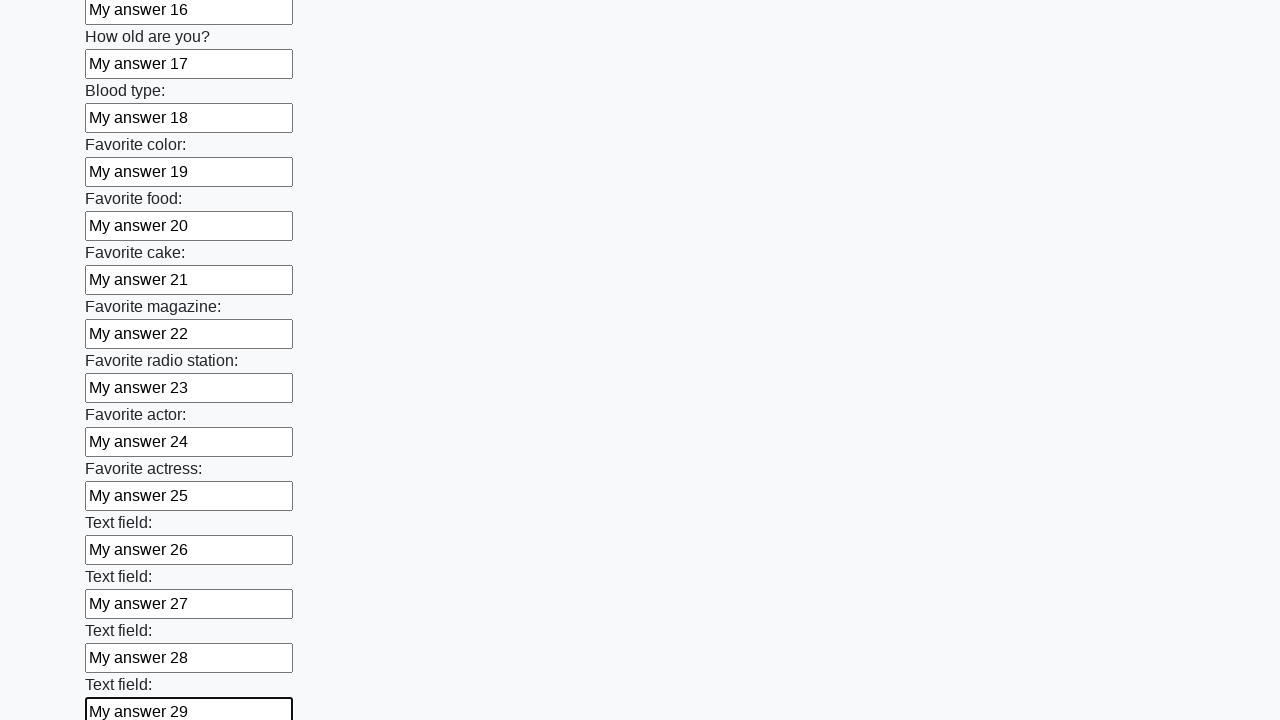

Filled input field 30 with 'My answer 30' on input >> nth=30
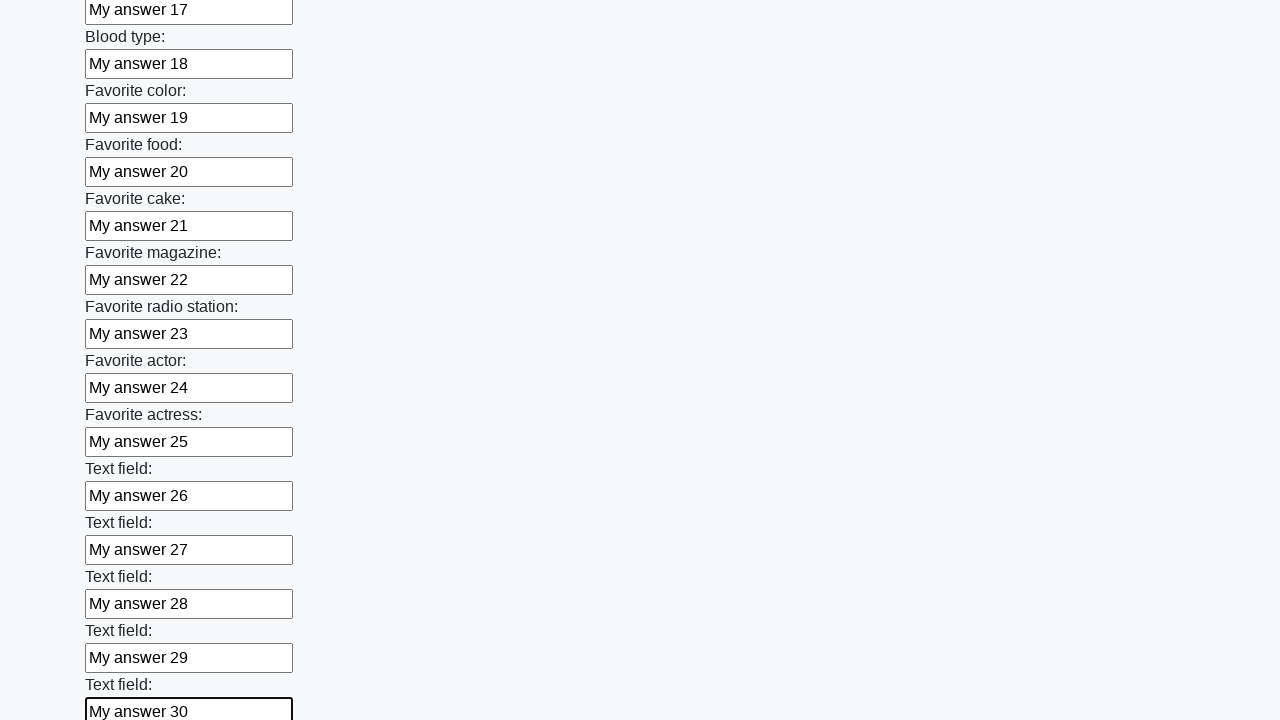

Filled input field 31 with 'My answer 31' on input >> nth=31
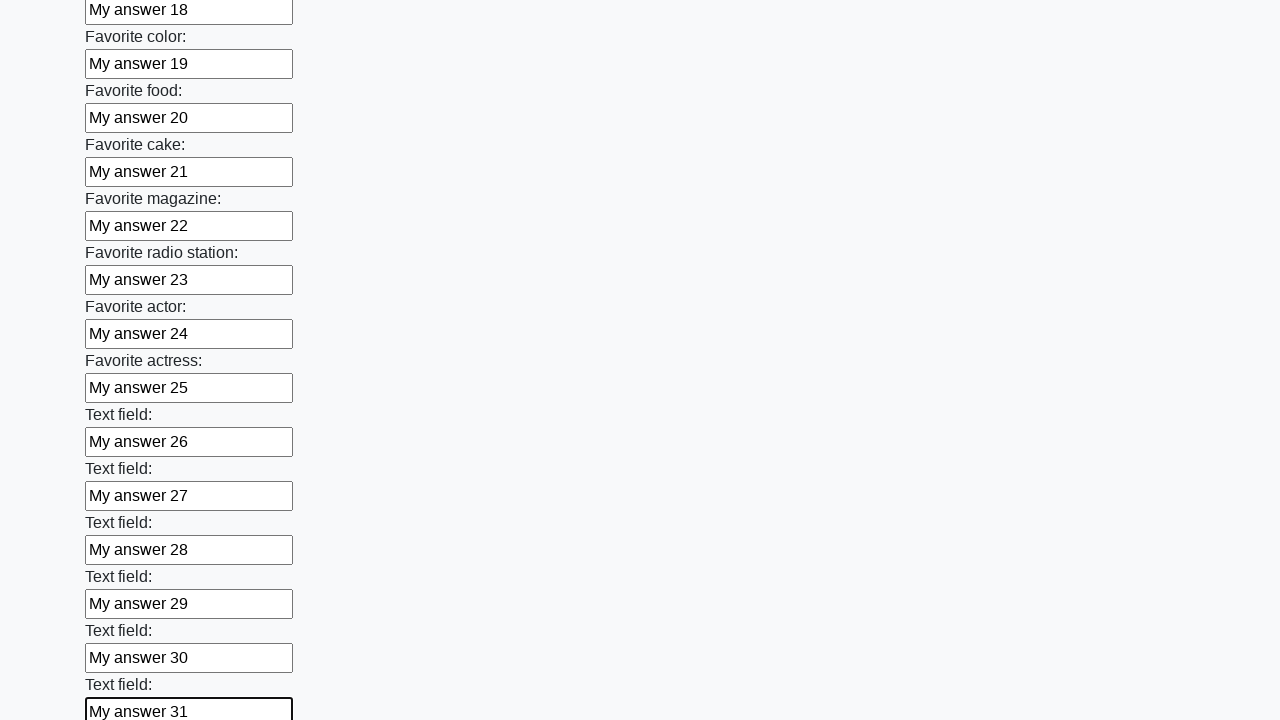

Filled input field 32 with 'My answer 32' on input >> nth=32
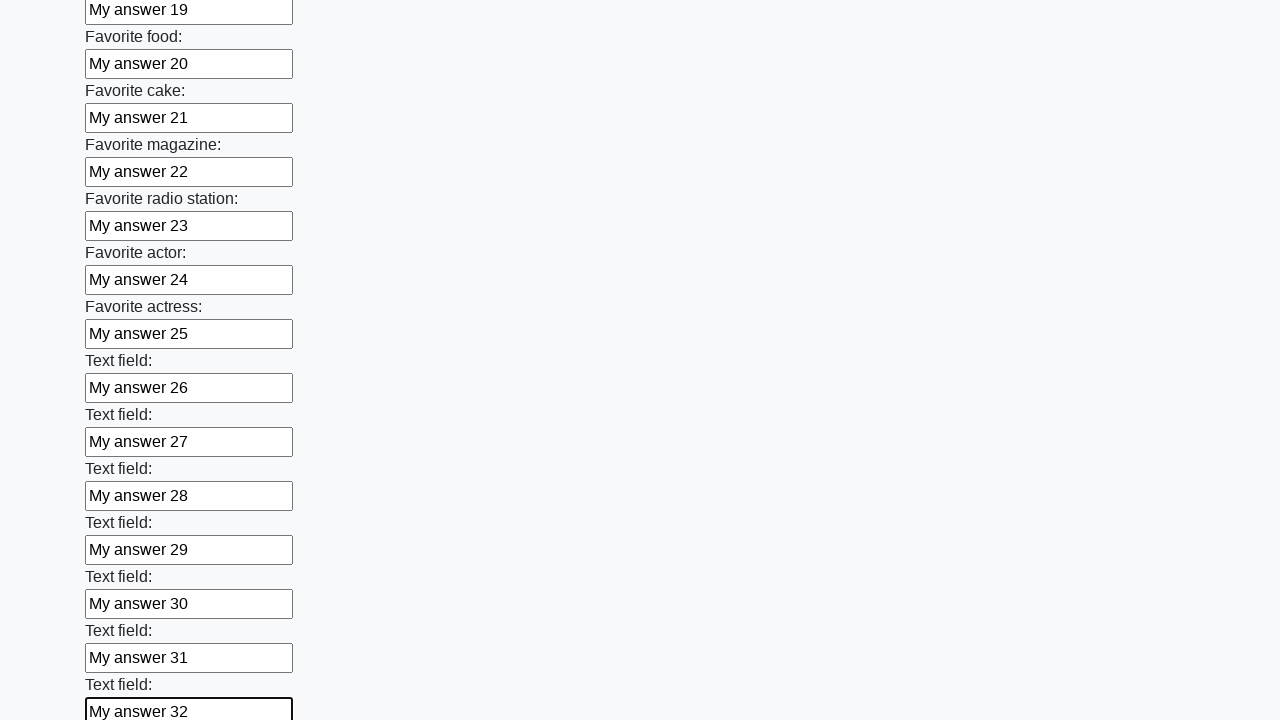

Filled input field 33 with 'My answer 33' on input >> nth=33
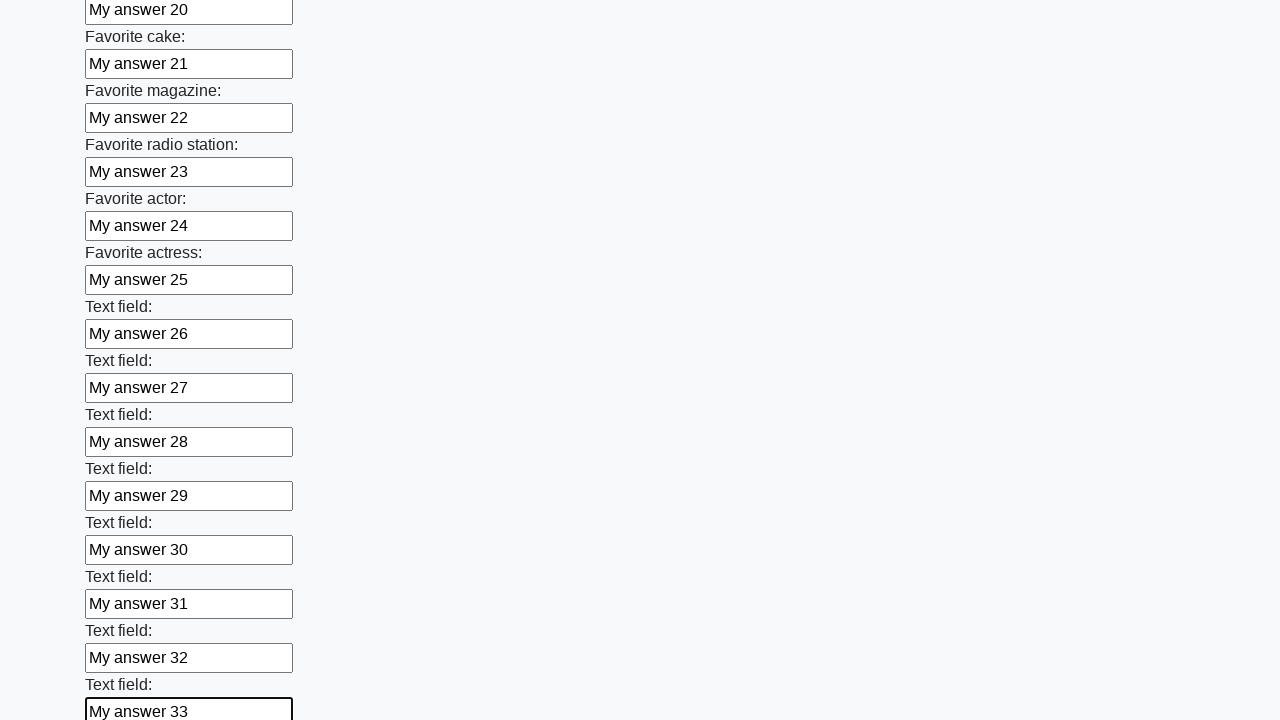

Filled input field 34 with 'My answer 34' on input >> nth=34
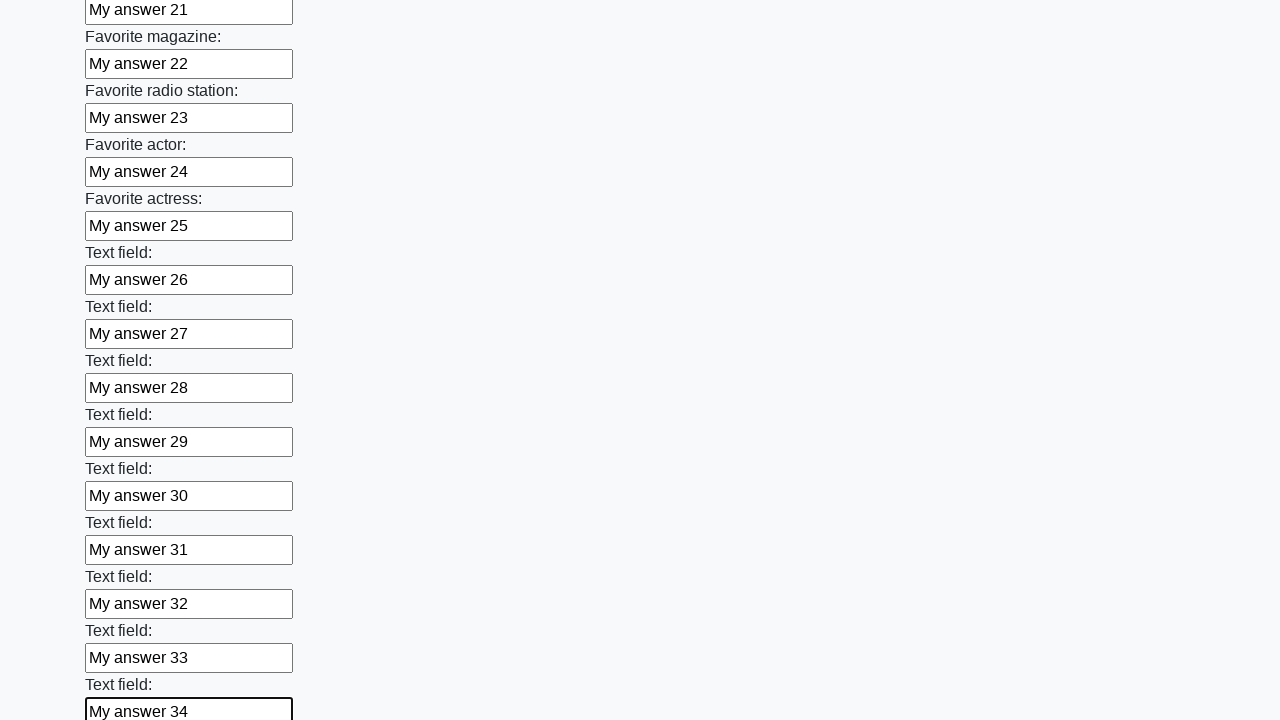

Filled input field 35 with 'My answer 35' on input >> nth=35
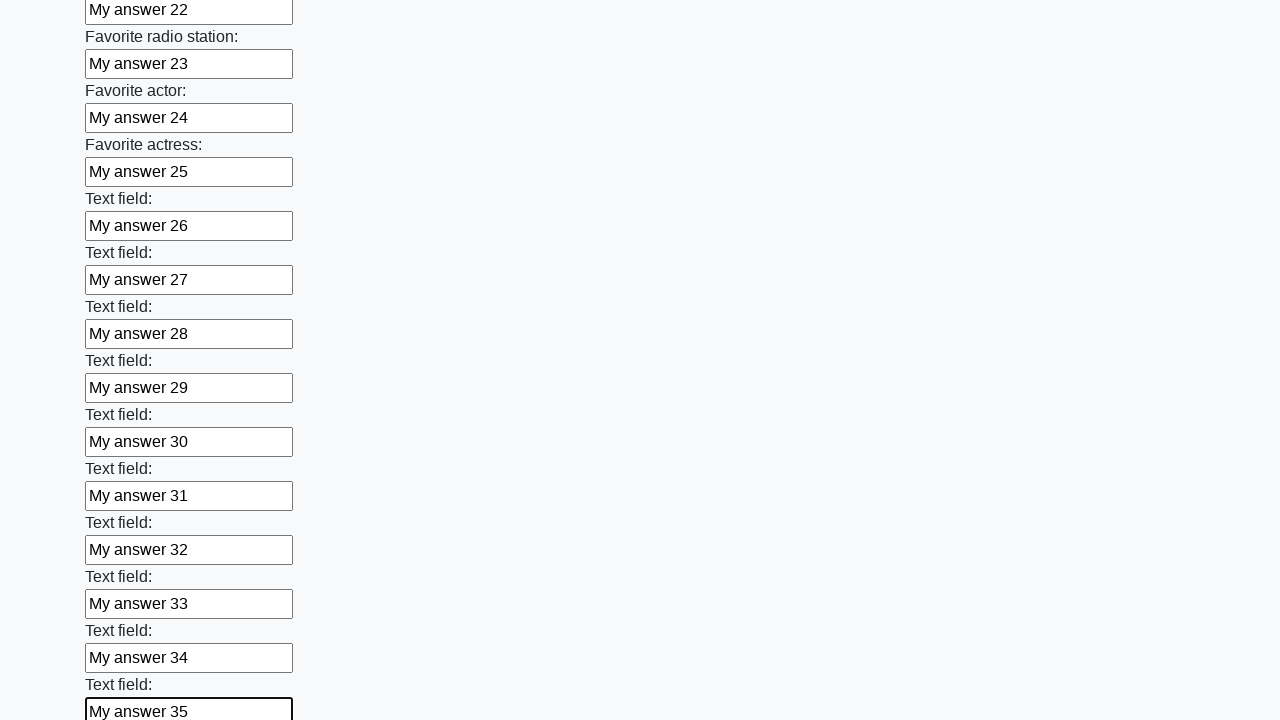

Filled input field 36 with 'My answer 36' on input >> nth=36
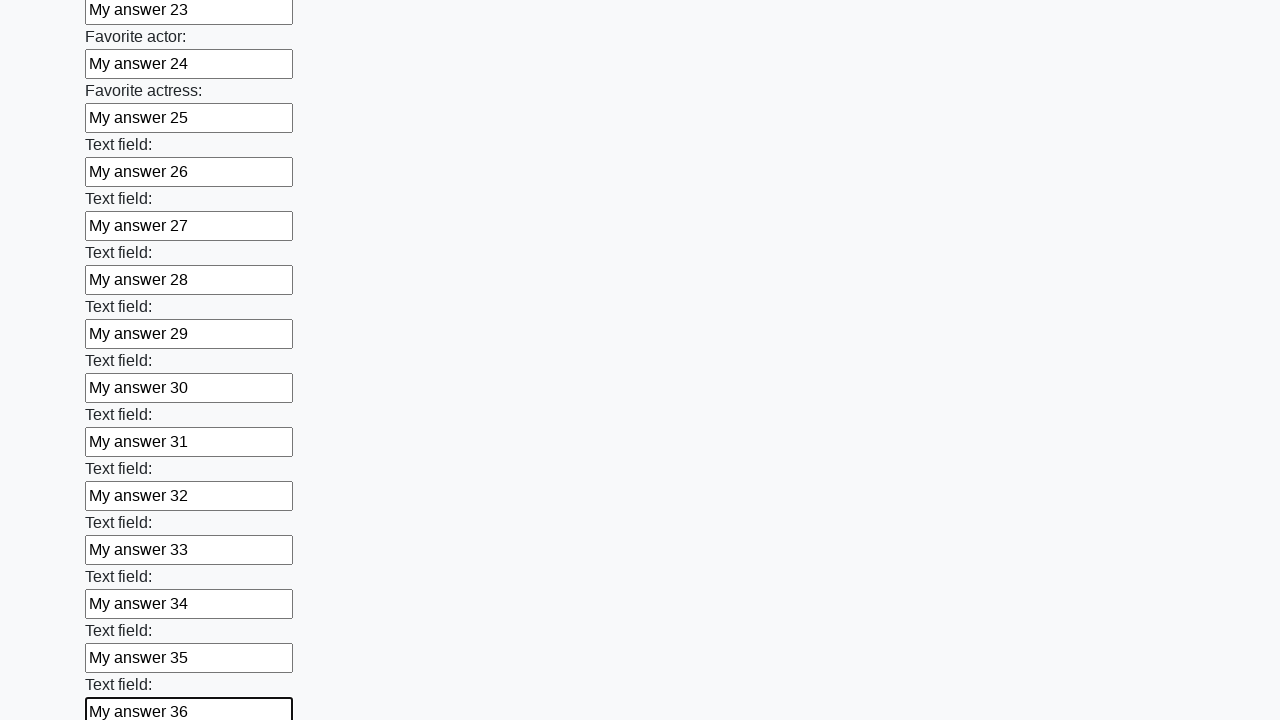

Filled input field 37 with 'My answer 37' on input >> nth=37
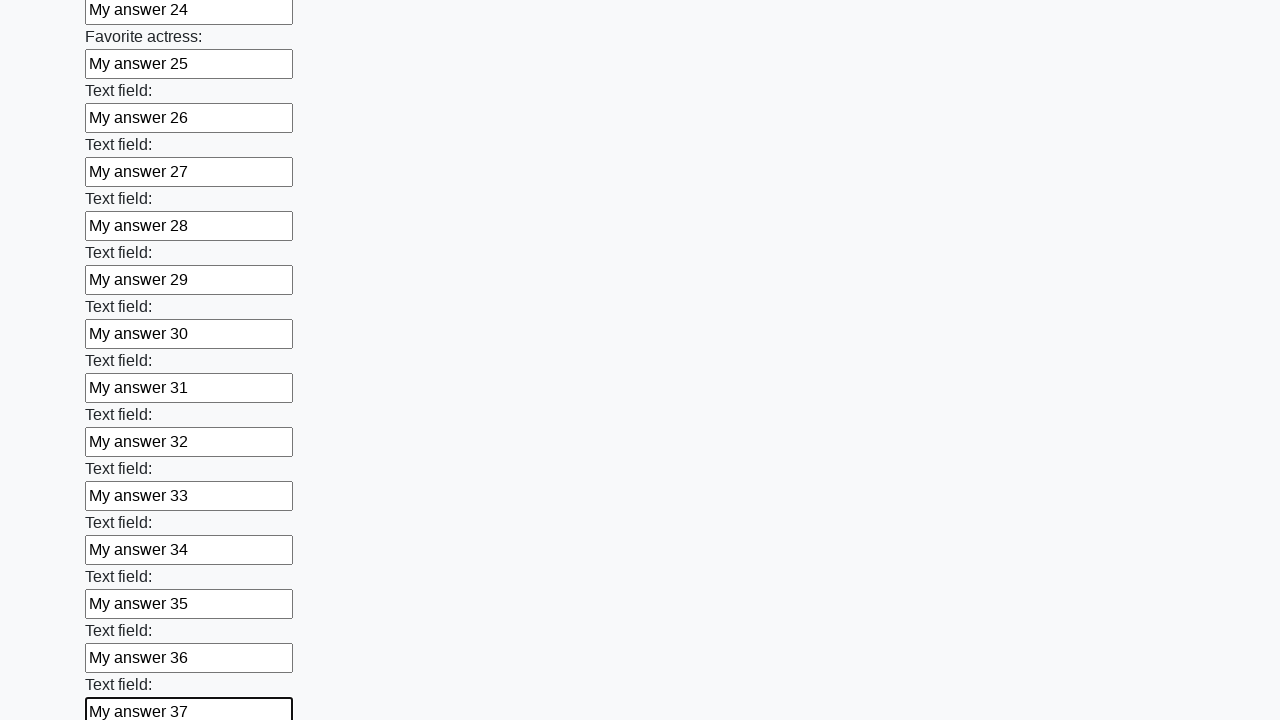

Filled input field 38 with 'My answer 38' on input >> nth=38
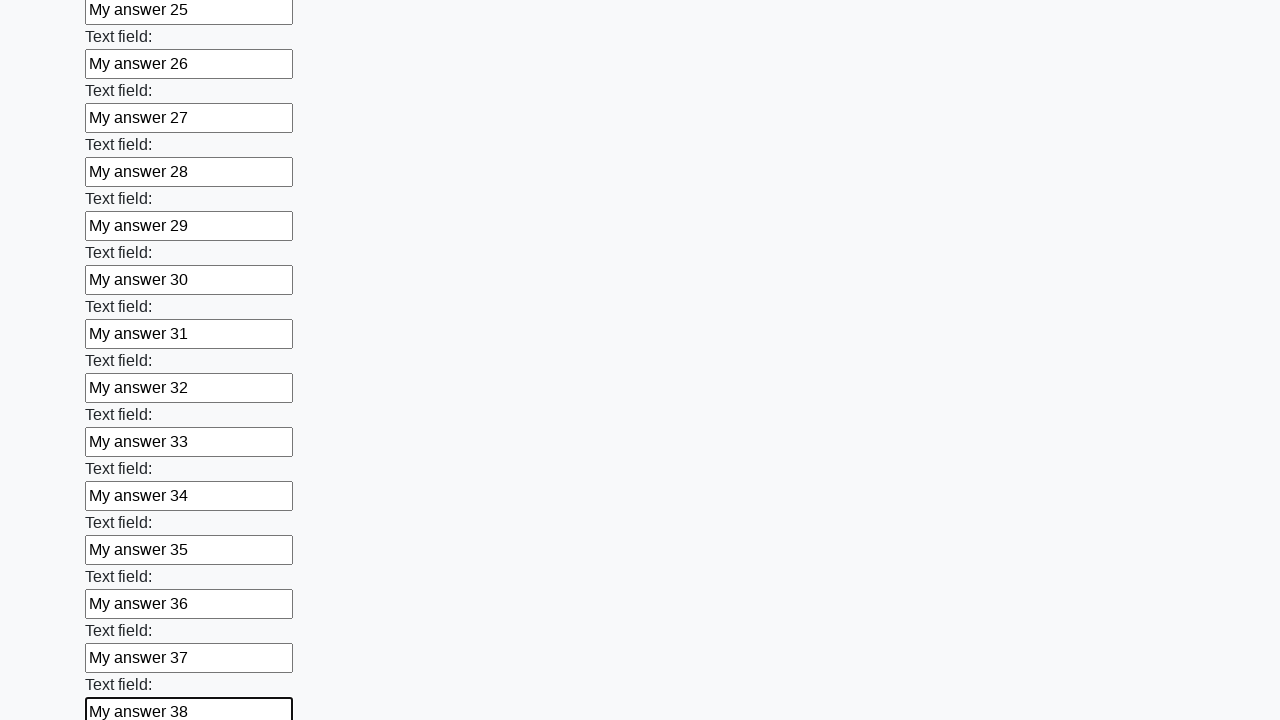

Filled input field 39 with 'My answer 39' on input >> nth=39
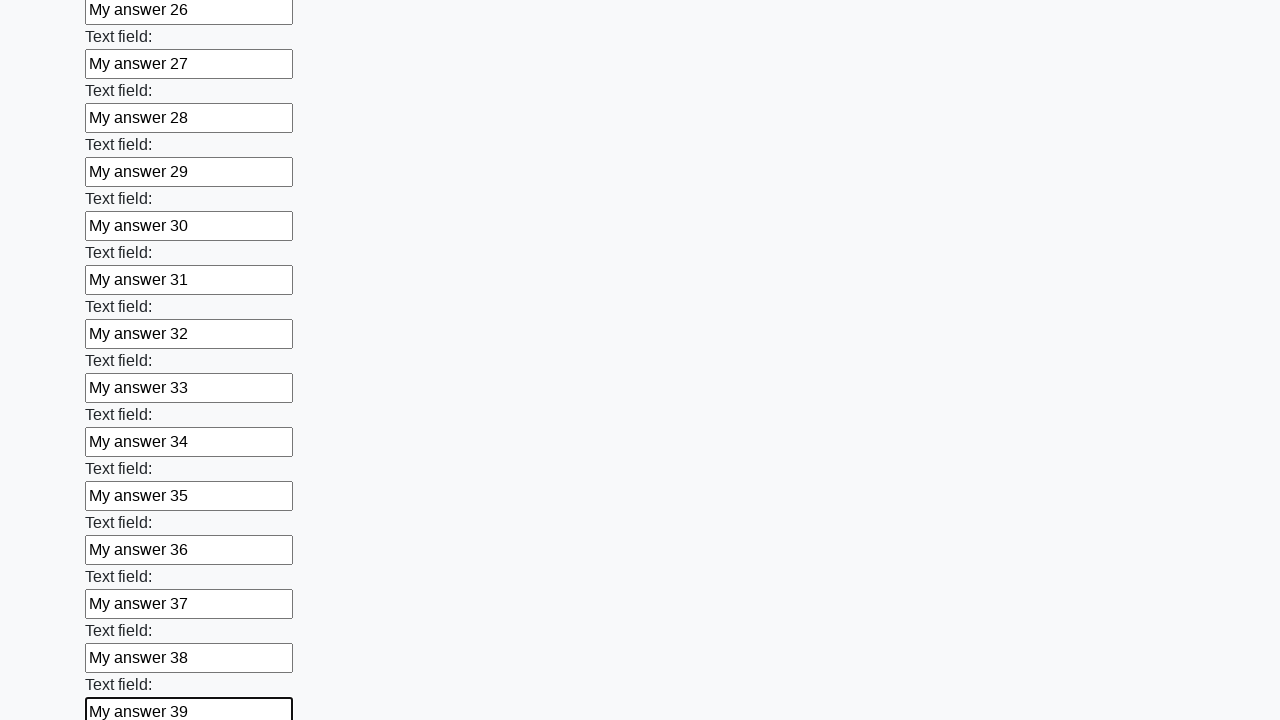

Filled input field 40 with 'My answer 40' on input >> nth=40
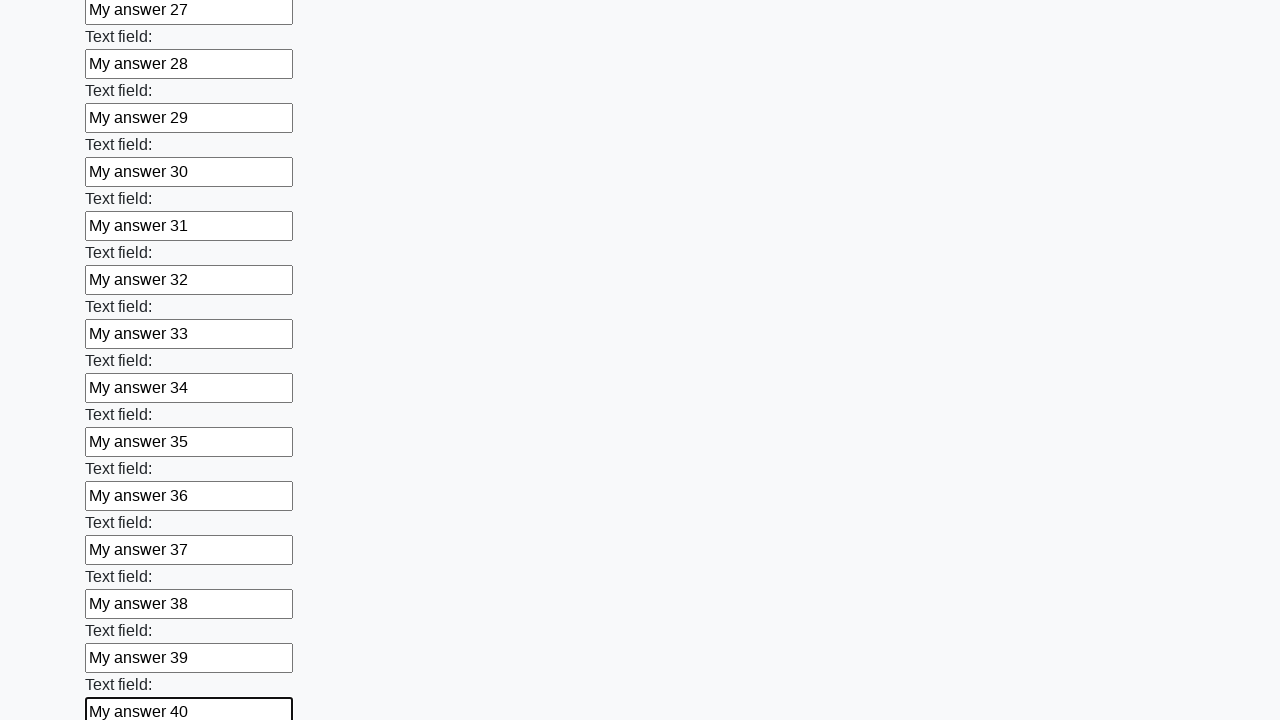

Filled input field 41 with 'My answer 41' on input >> nth=41
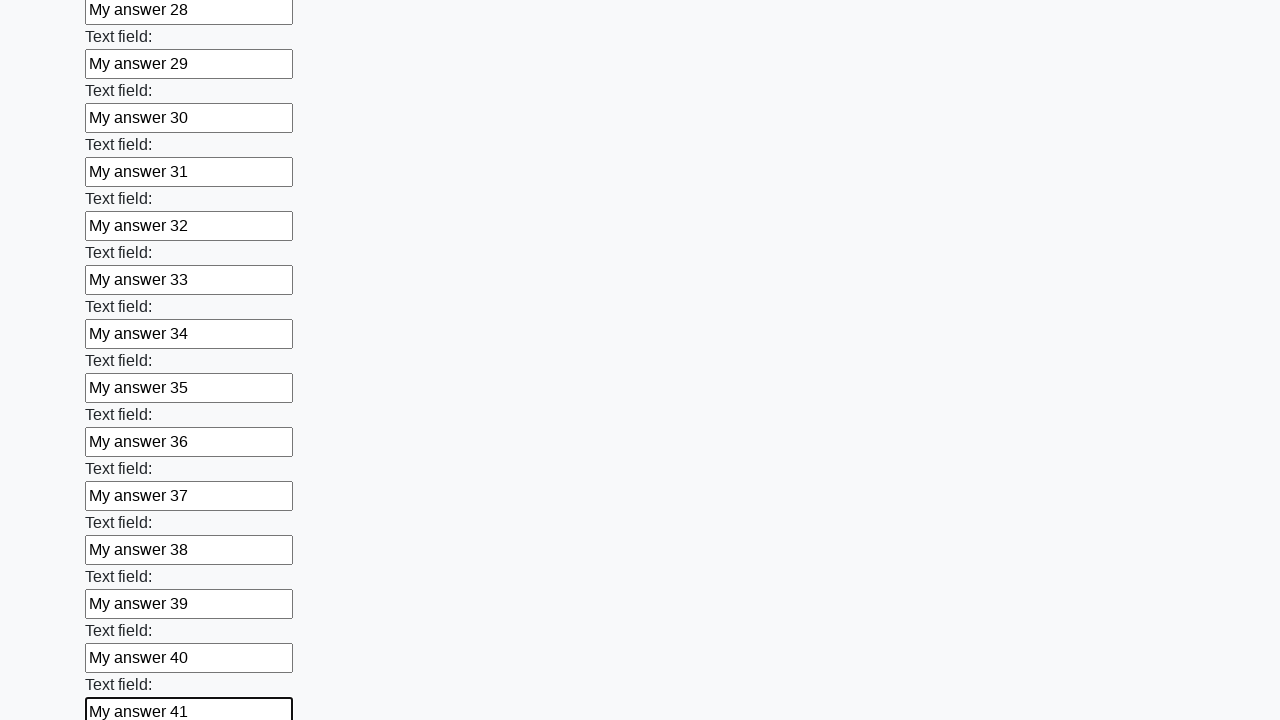

Filled input field 42 with 'My answer 42' on input >> nth=42
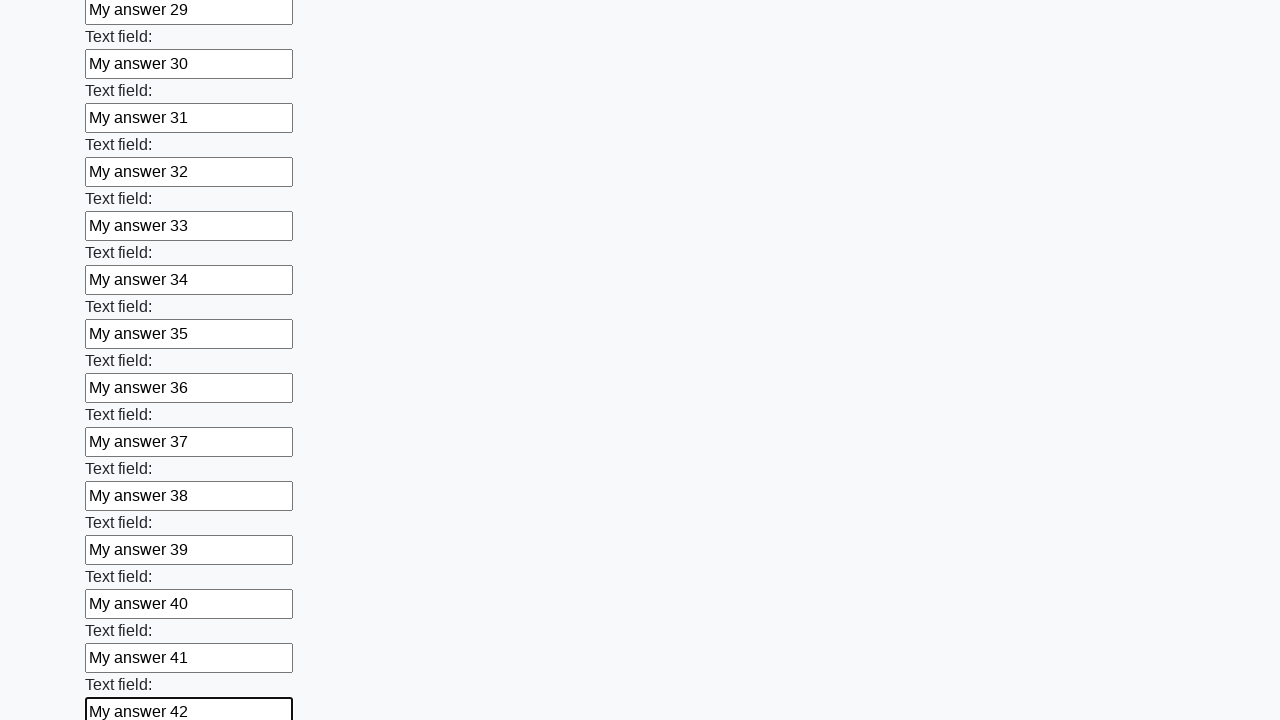

Filled input field 43 with 'My answer 43' on input >> nth=43
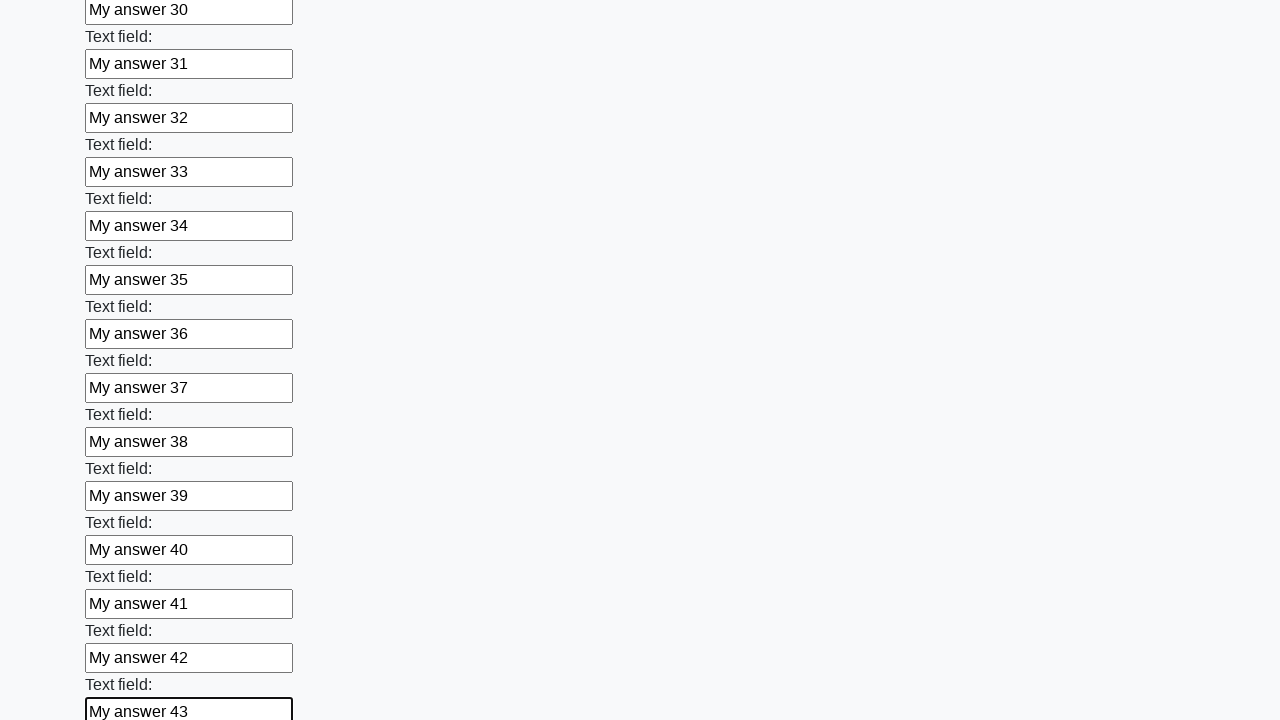

Filled input field 44 with 'My answer 44' on input >> nth=44
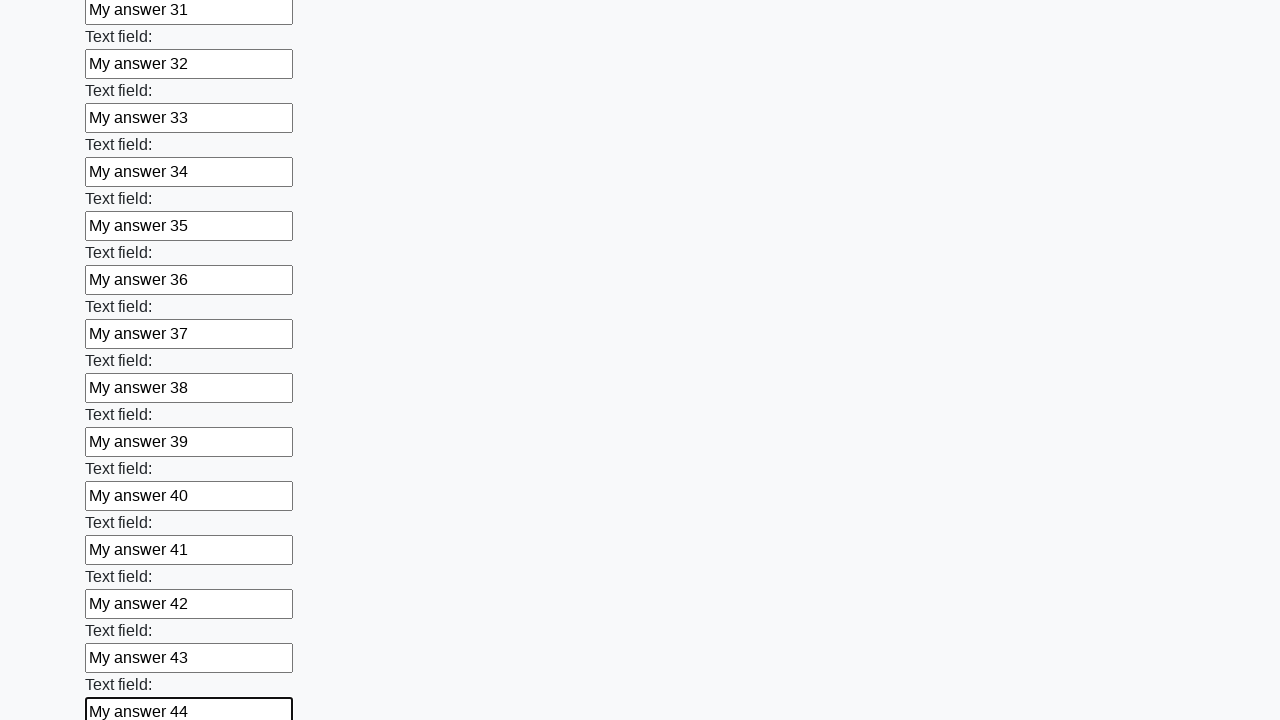

Filled input field 45 with 'My answer 45' on input >> nth=45
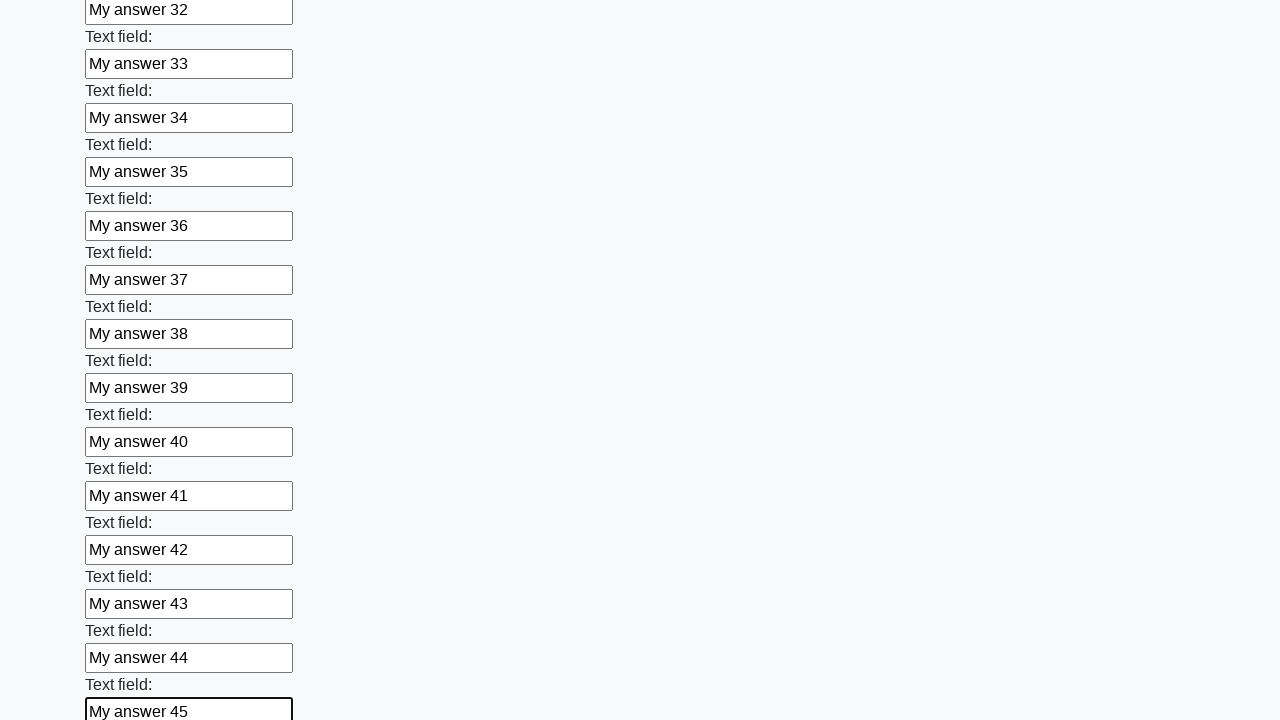

Filled input field 46 with 'My answer 46' on input >> nth=46
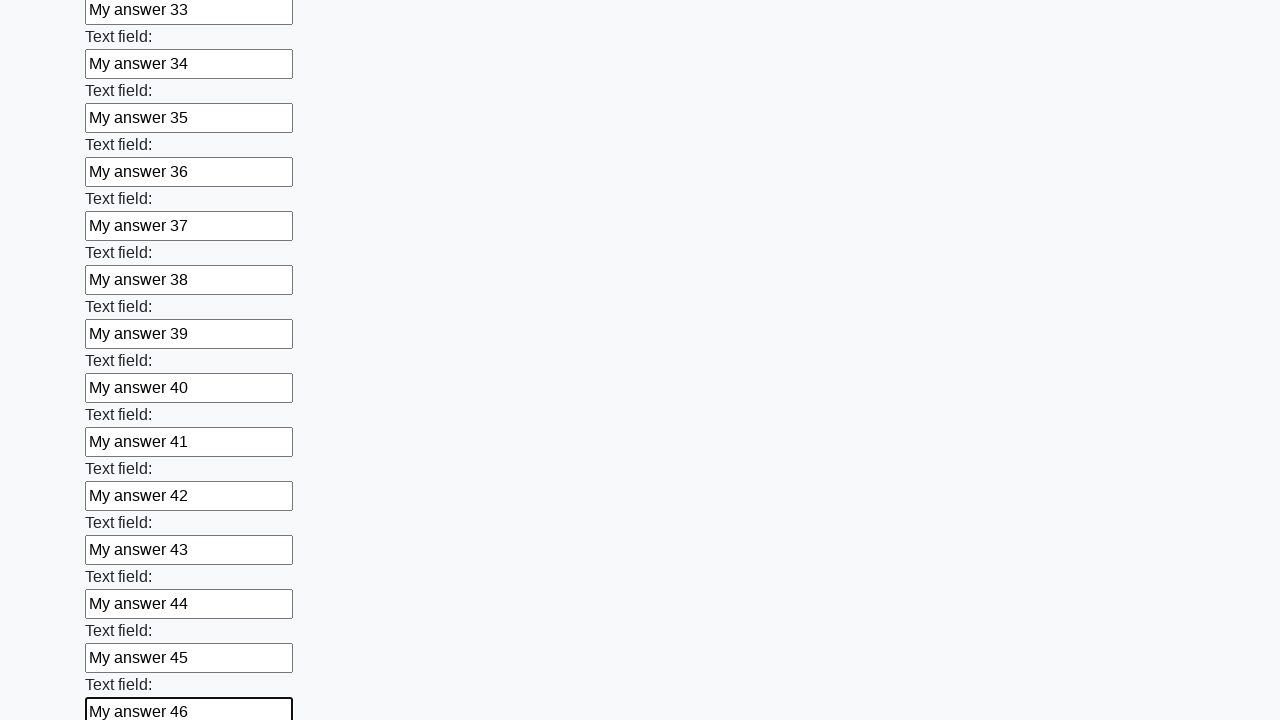

Filled input field 47 with 'My answer 47' on input >> nth=47
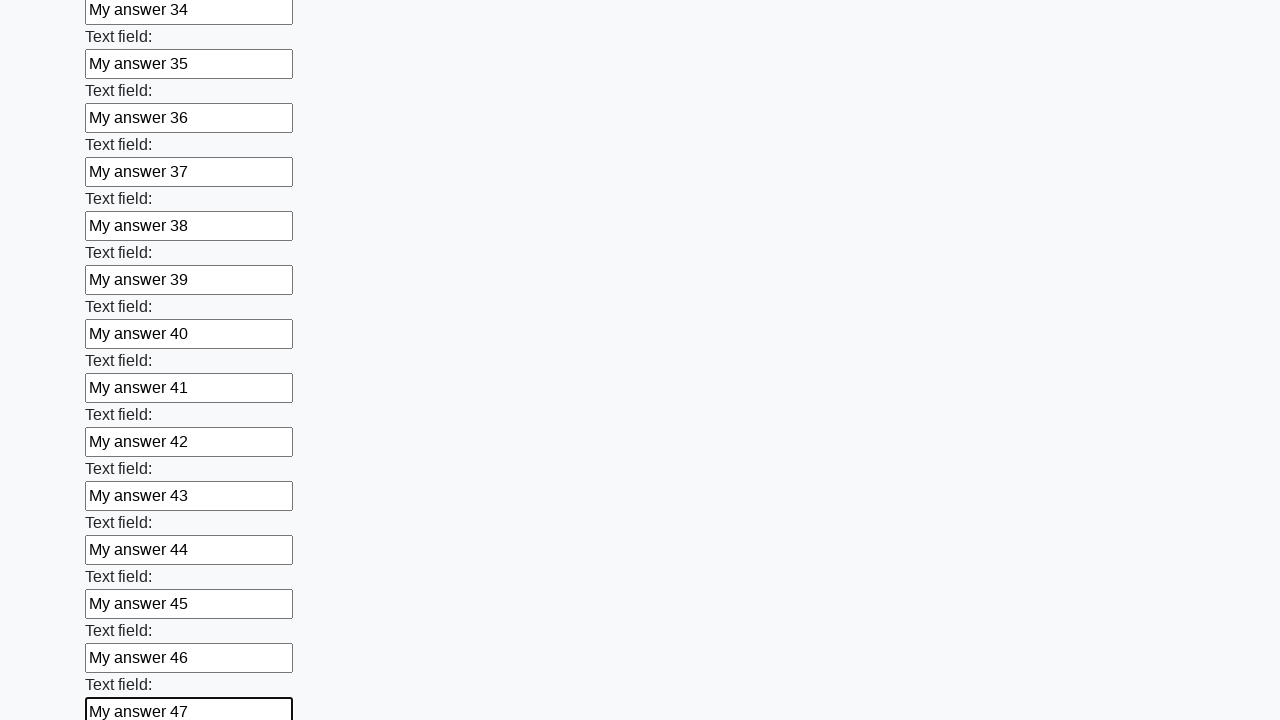

Filled input field 48 with 'My answer 48' on input >> nth=48
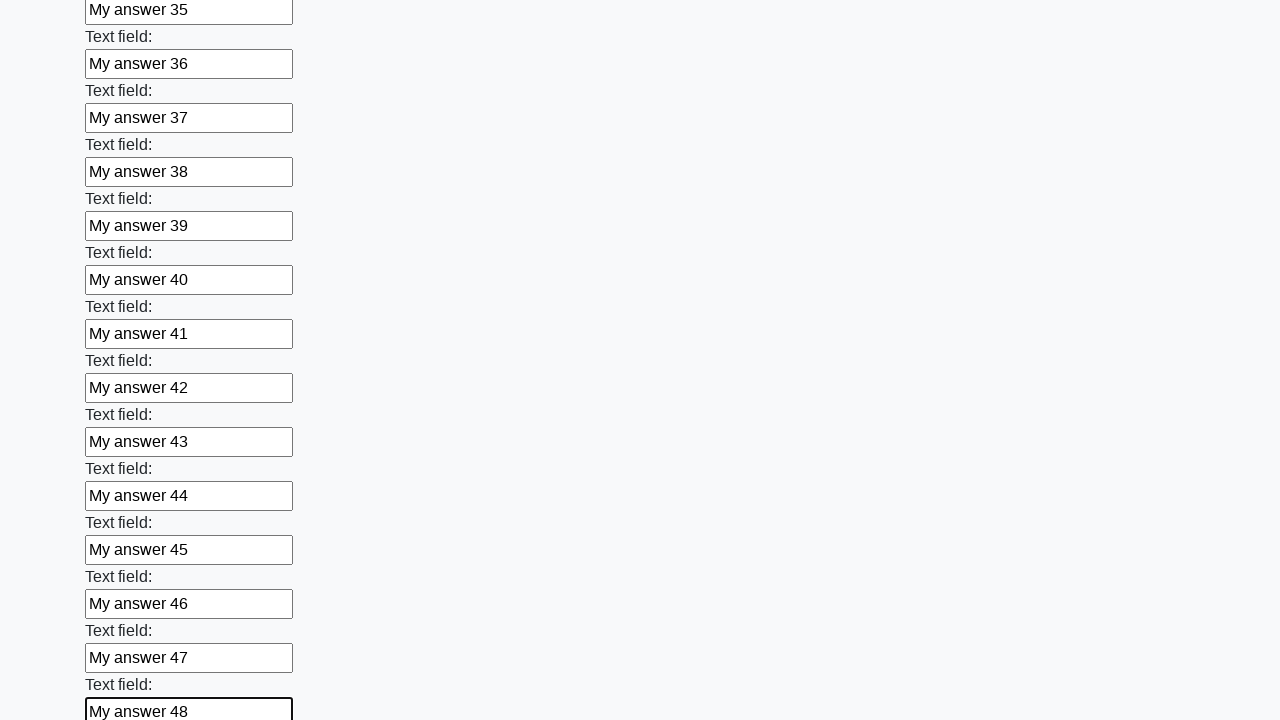

Filled input field 49 with 'My answer 49' on input >> nth=49
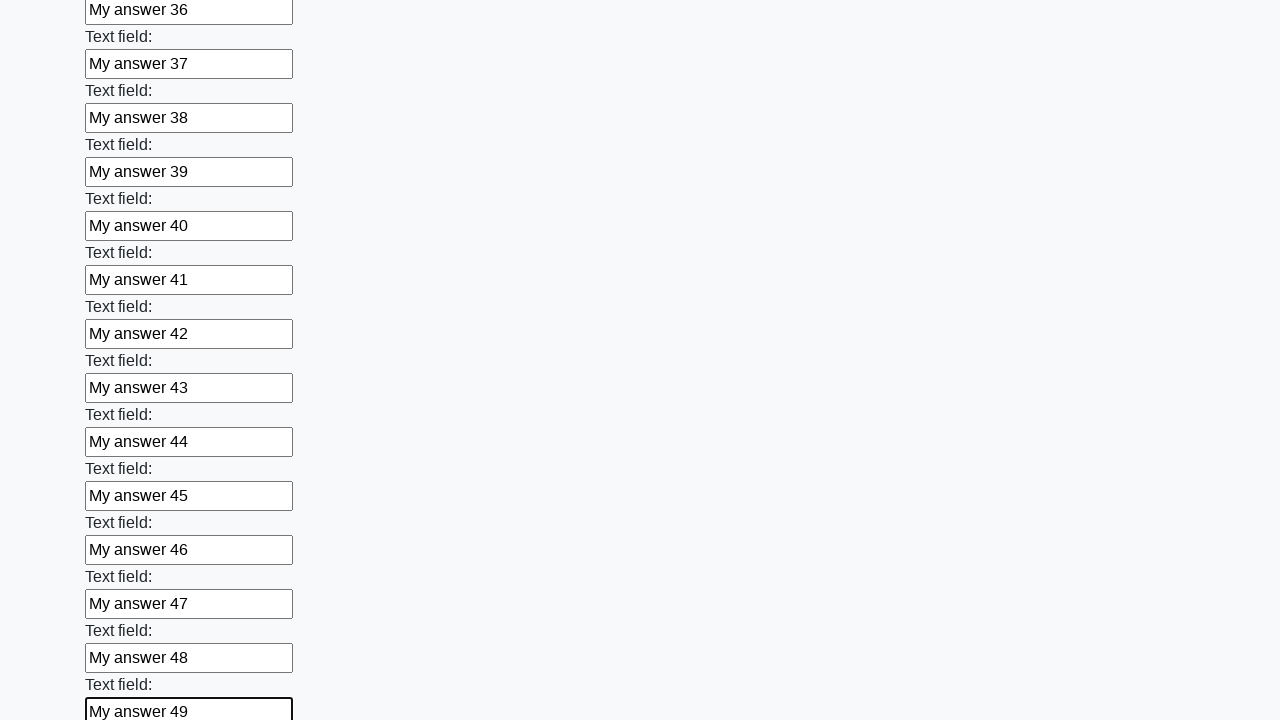

Filled input field 50 with 'My answer 50' on input >> nth=50
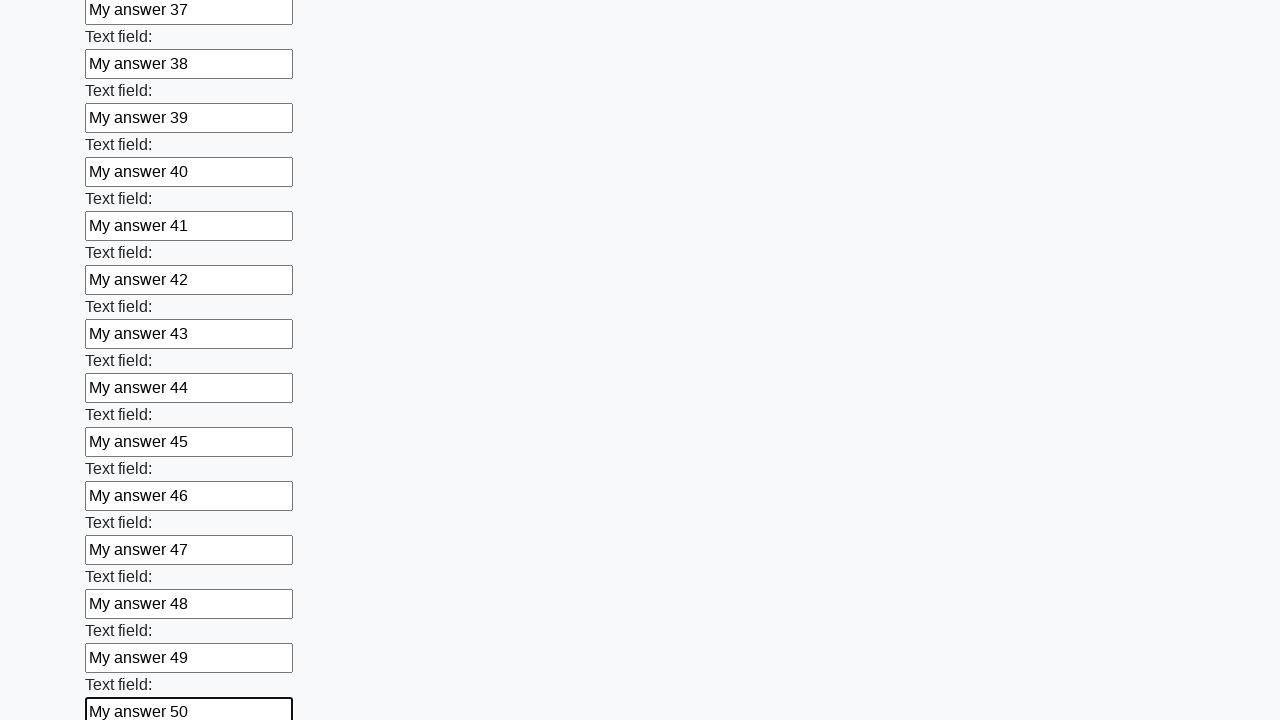

Filled input field 51 with 'My answer 51' on input >> nth=51
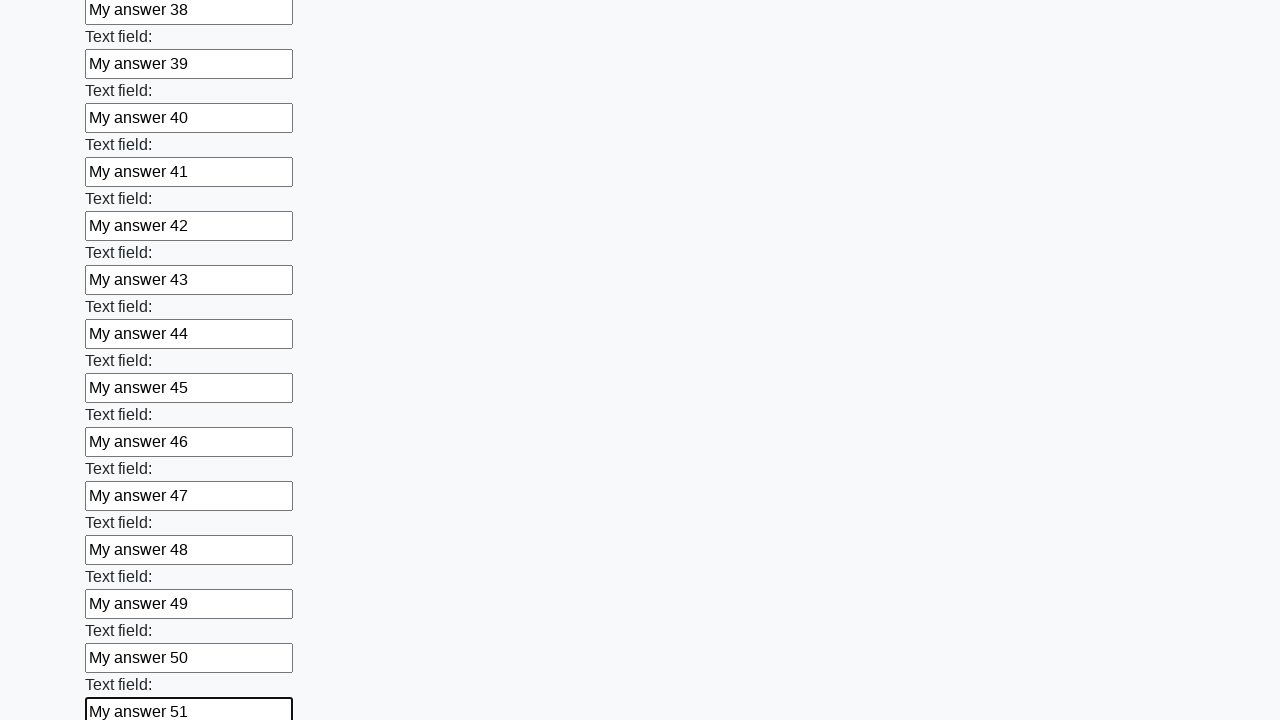

Filled input field 52 with 'My answer 52' on input >> nth=52
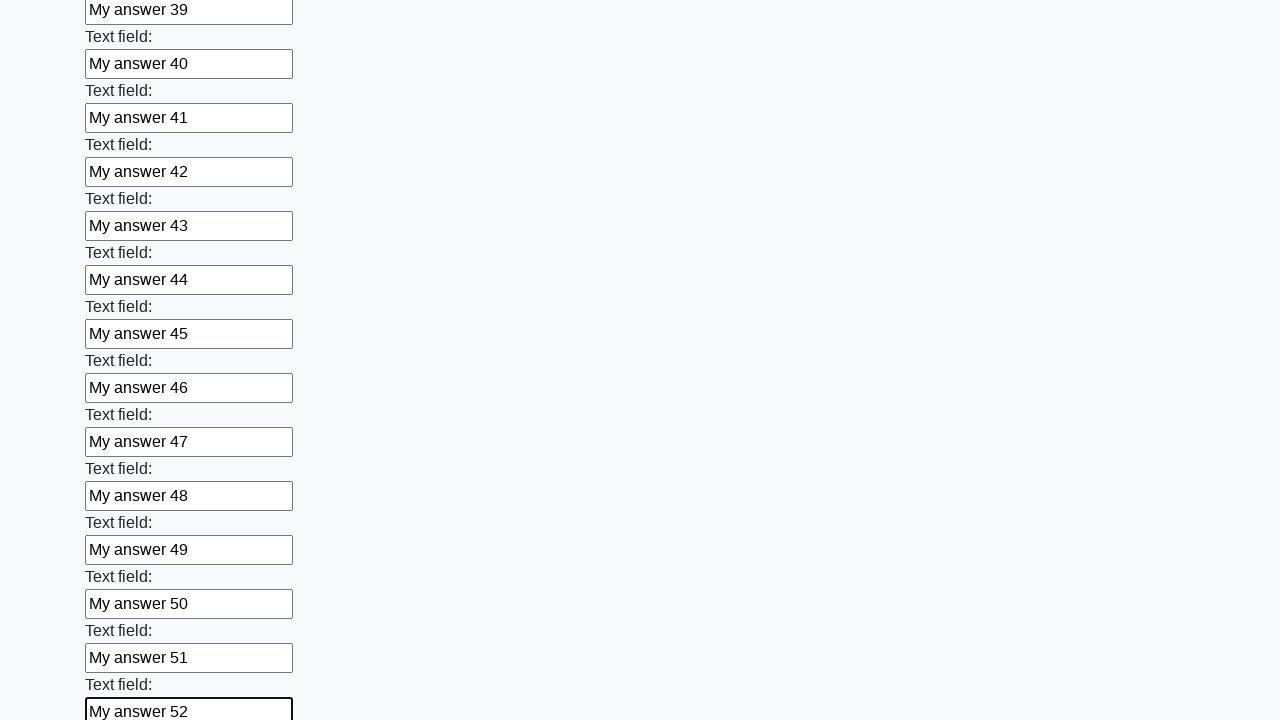

Filled input field 53 with 'My answer 53' on input >> nth=53
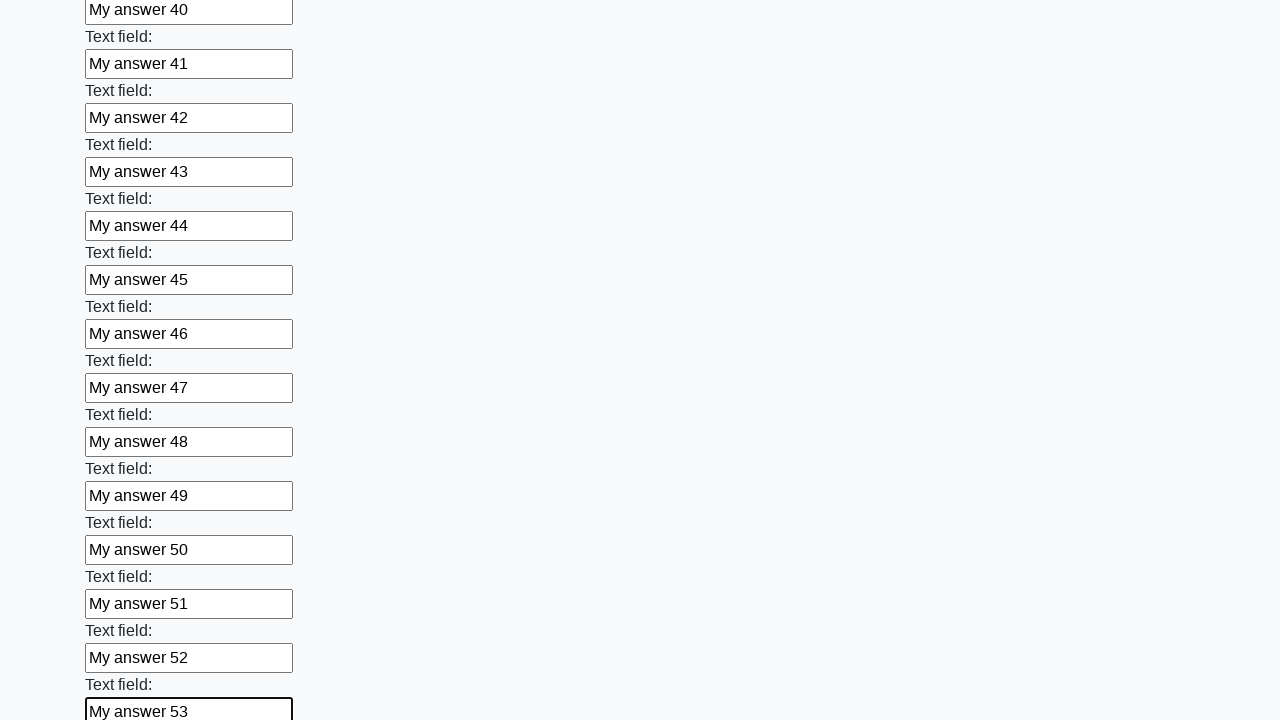

Filled input field 54 with 'My answer 54' on input >> nth=54
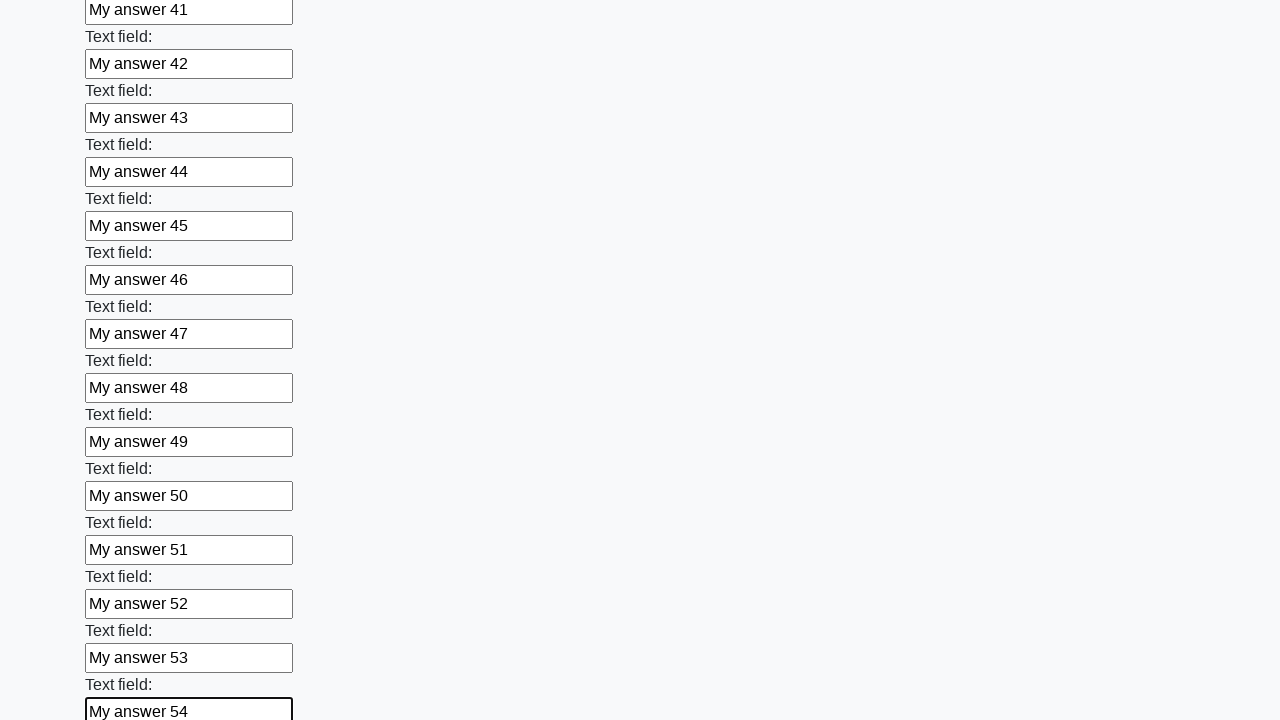

Filled input field 55 with 'My answer 55' on input >> nth=55
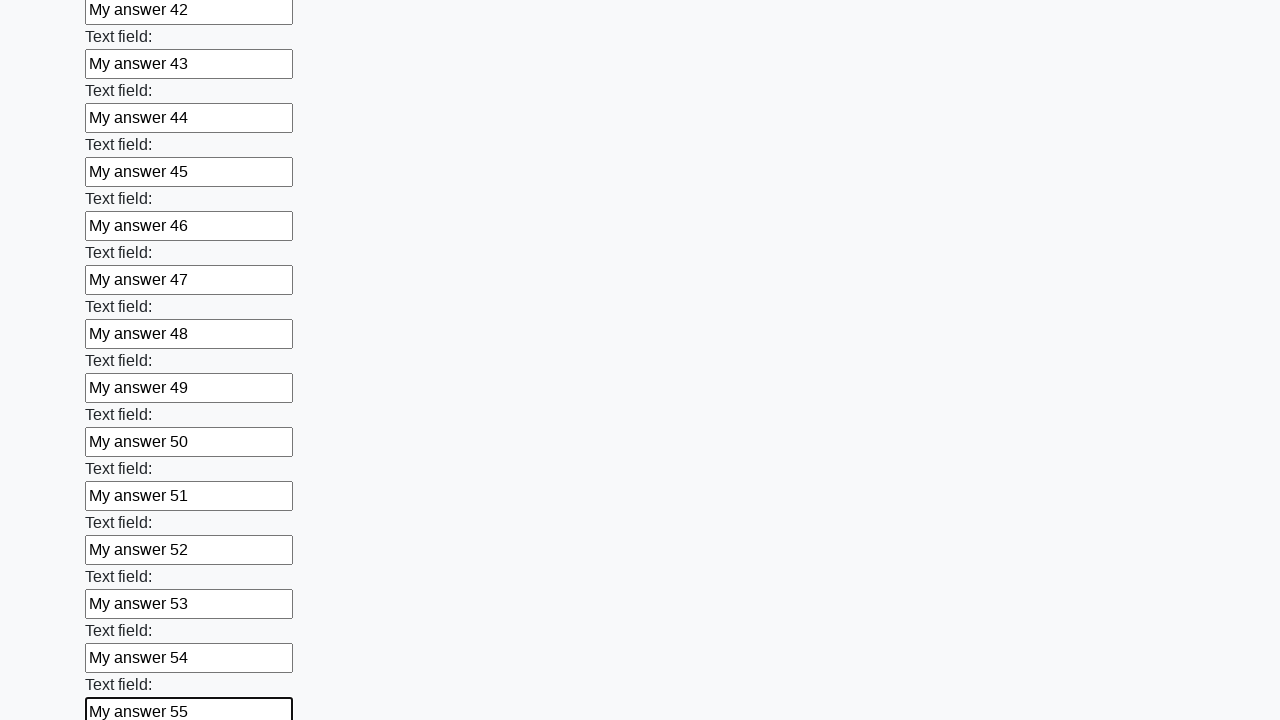

Filled input field 56 with 'My answer 56' on input >> nth=56
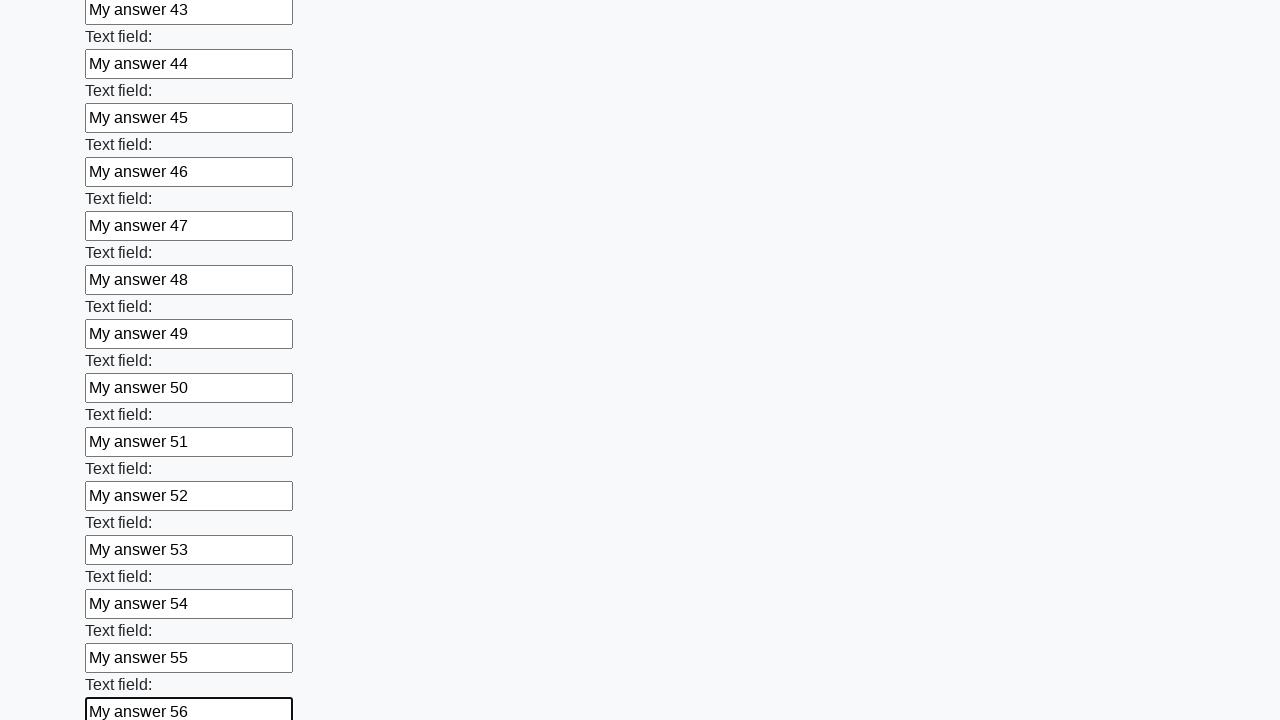

Filled input field 57 with 'My answer 57' on input >> nth=57
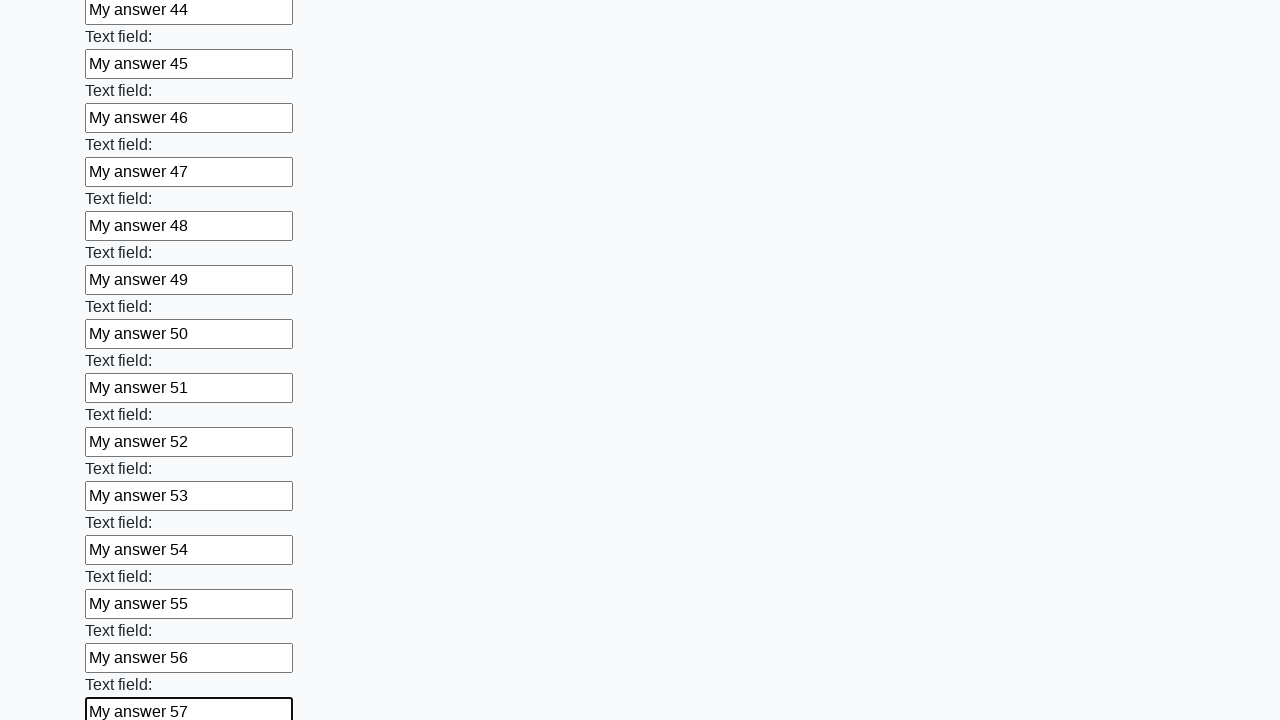

Filled input field 58 with 'My answer 58' on input >> nth=58
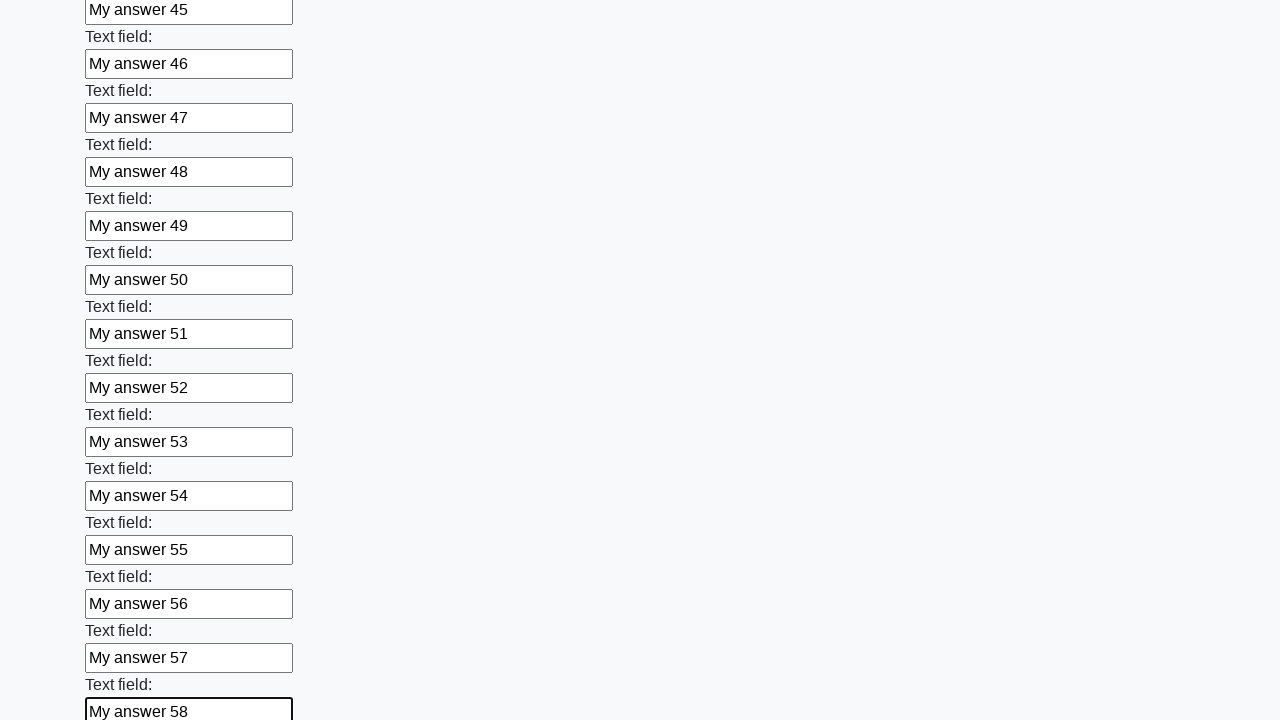

Filled input field 59 with 'My answer 59' on input >> nth=59
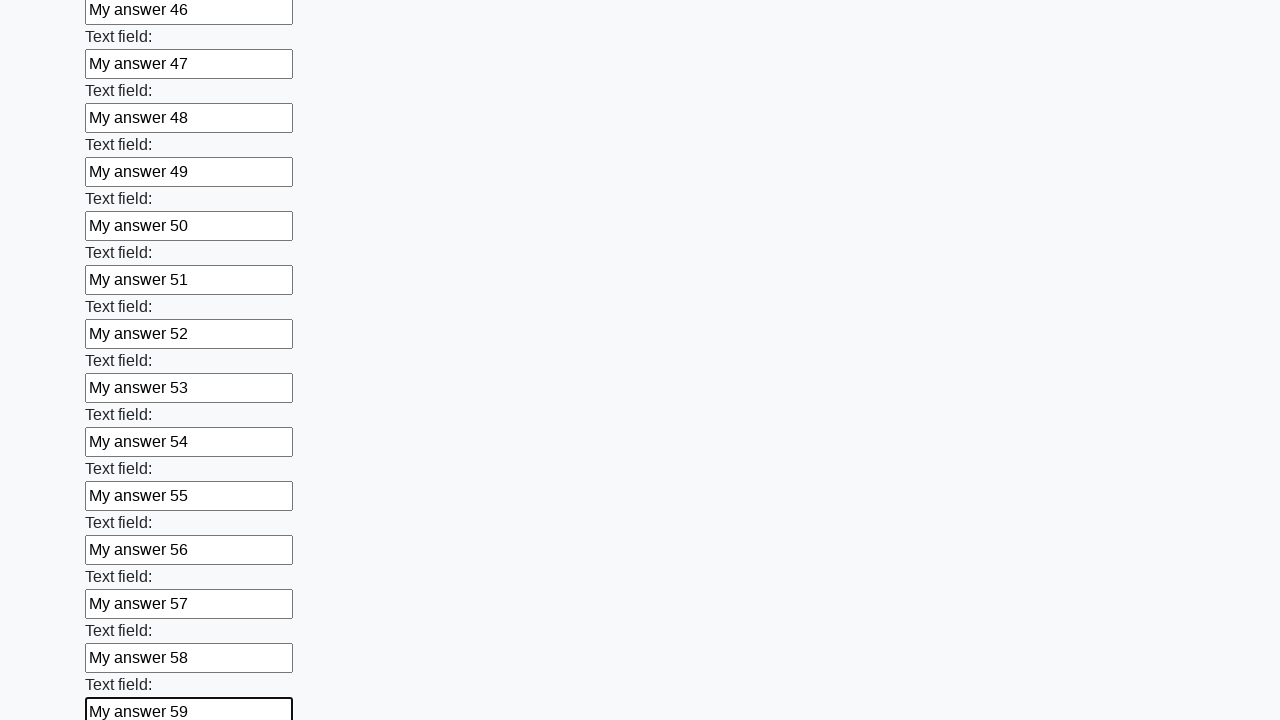

Filled input field 60 with 'My answer 60' on input >> nth=60
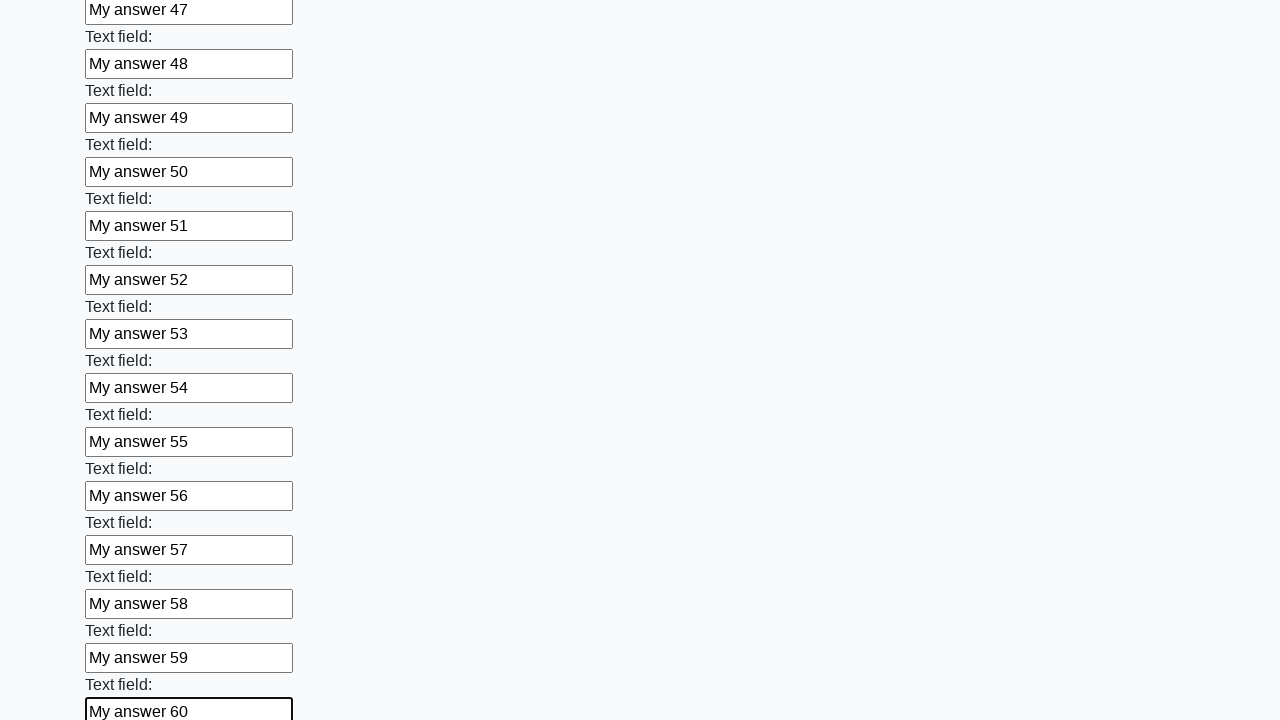

Filled input field 61 with 'My answer 61' on input >> nth=61
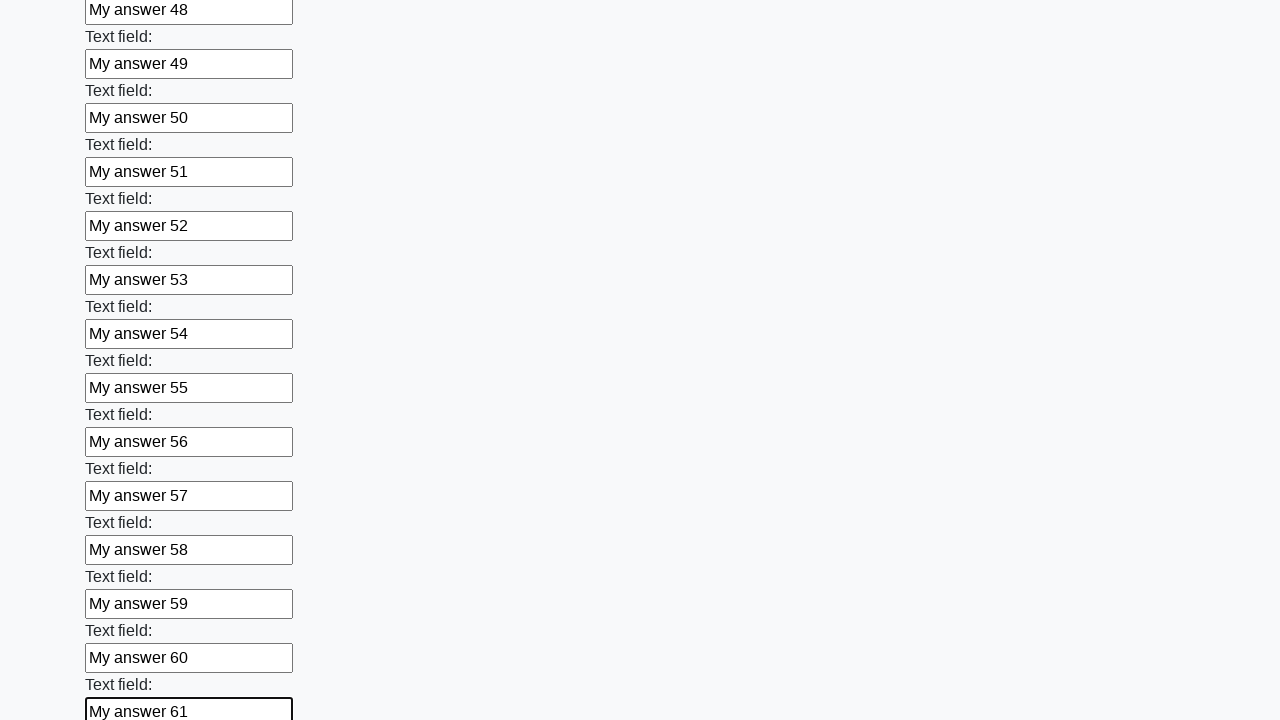

Filled input field 62 with 'My answer 62' on input >> nth=62
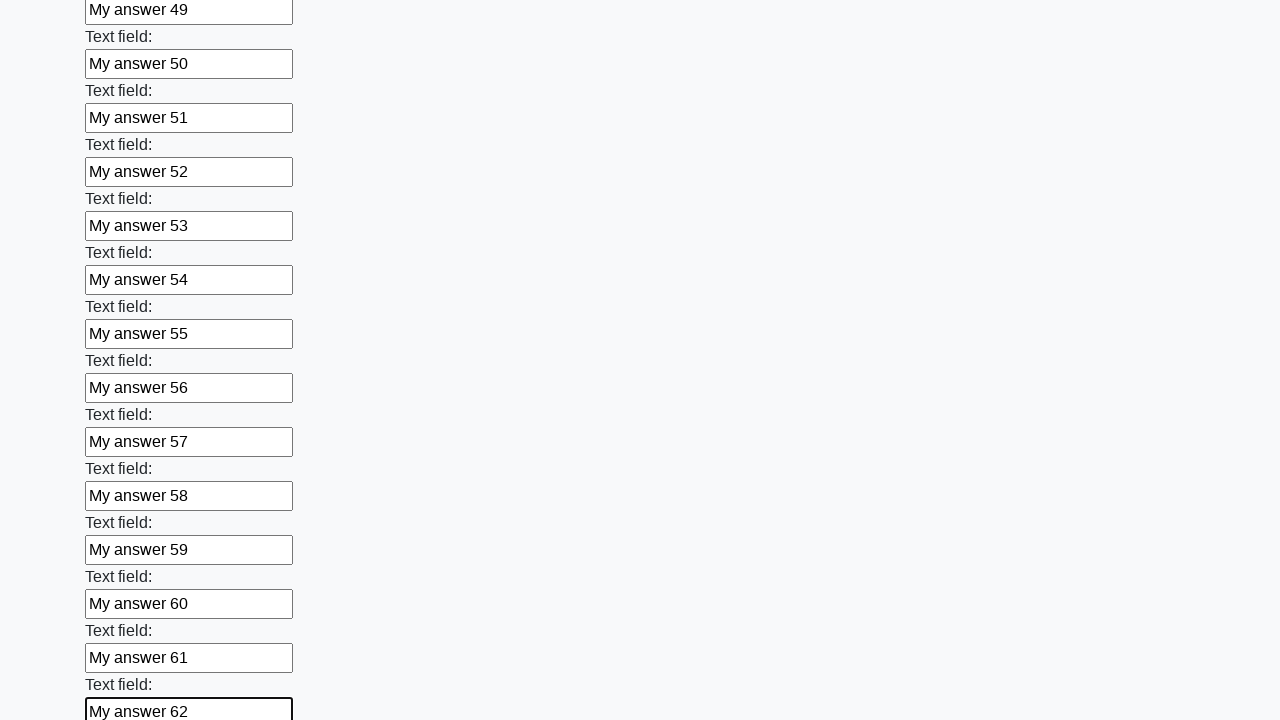

Filled input field 63 with 'My answer 63' on input >> nth=63
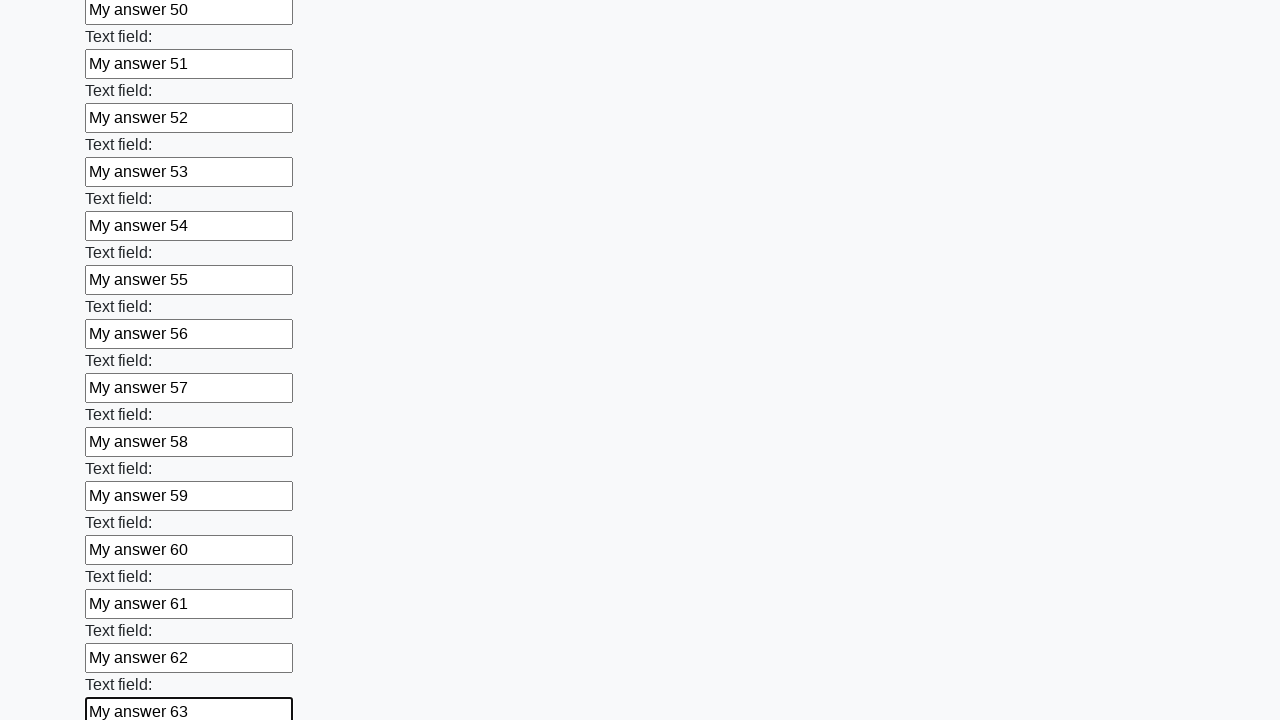

Filled input field 64 with 'My answer 64' on input >> nth=64
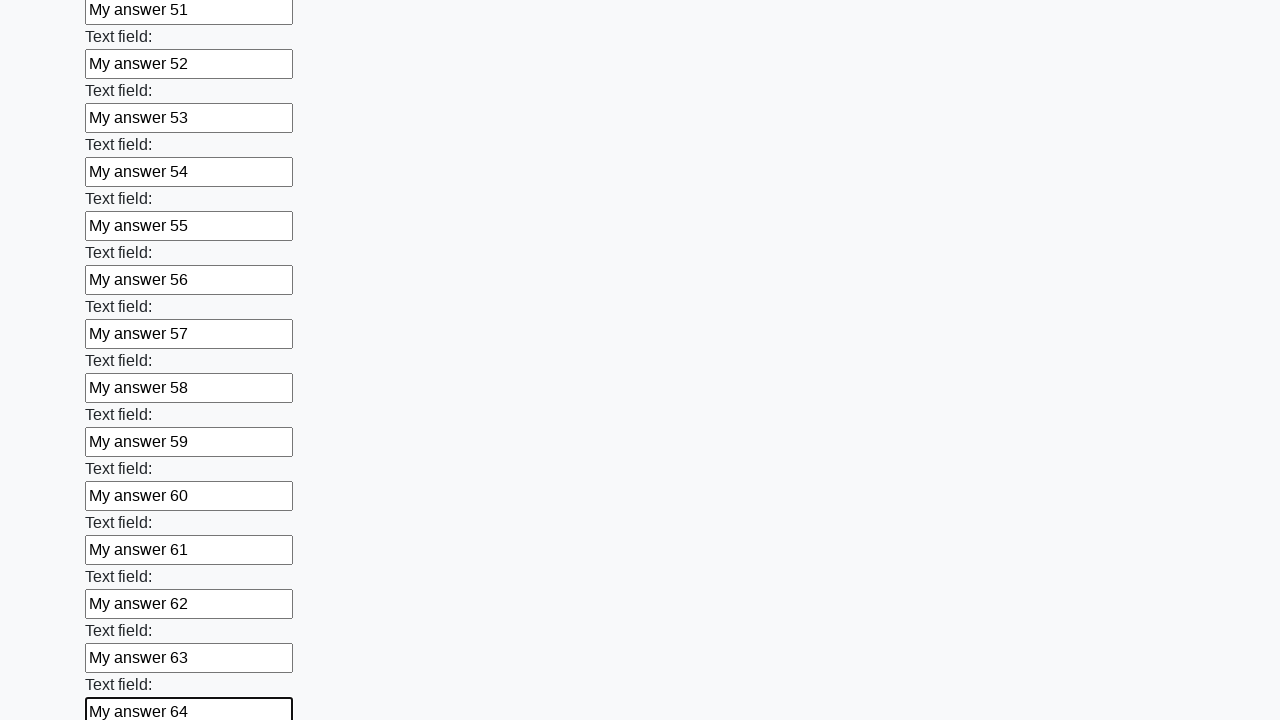

Filled input field 65 with 'My answer 65' on input >> nth=65
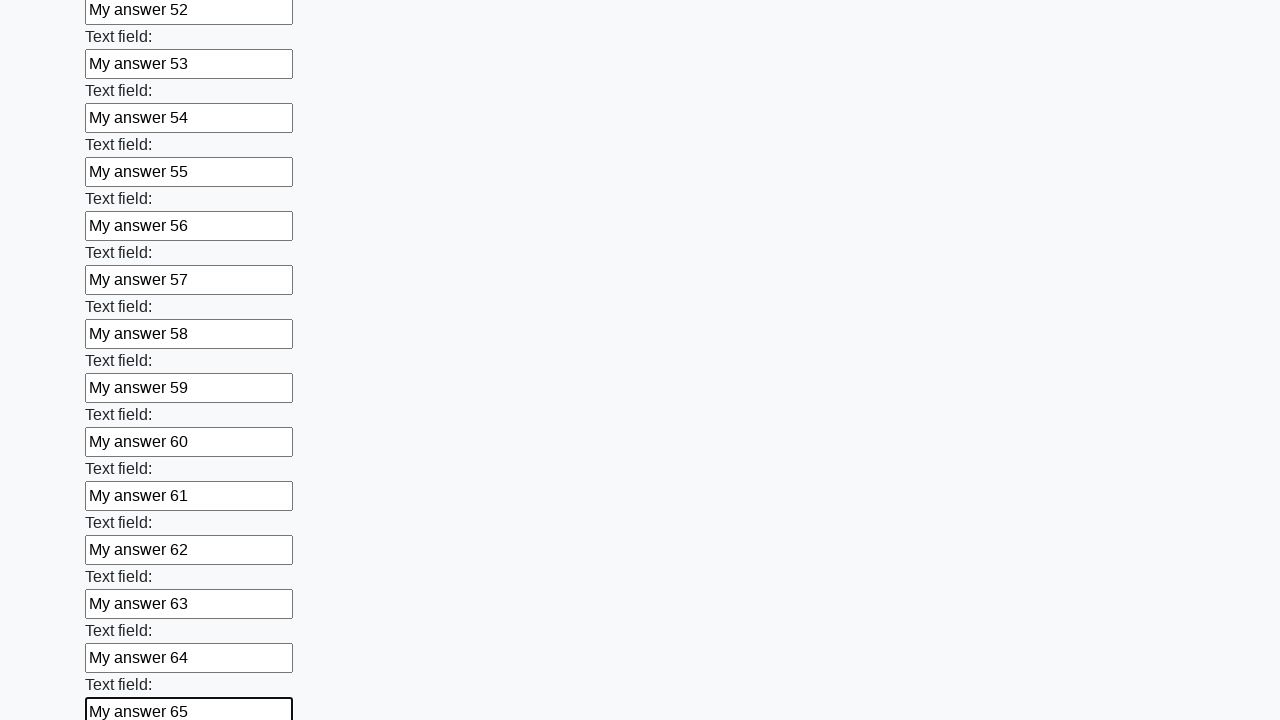

Filled input field 66 with 'My answer 66' on input >> nth=66
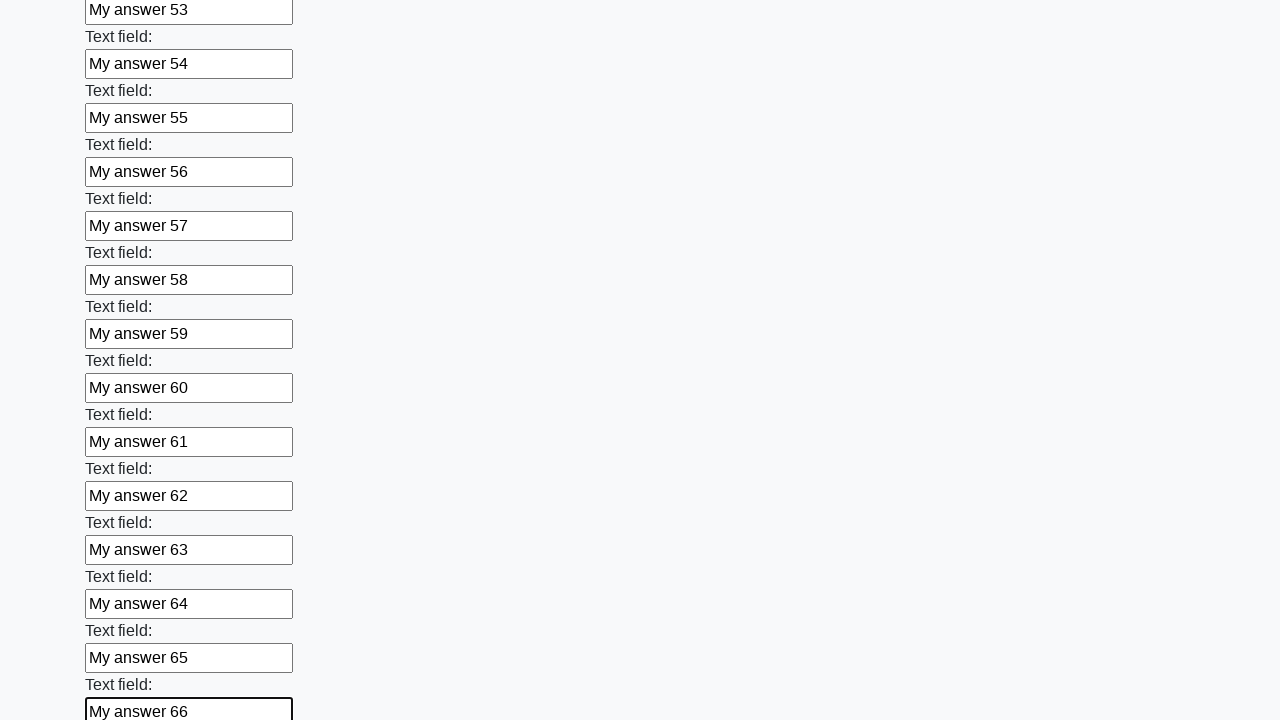

Filled input field 67 with 'My answer 67' on input >> nth=67
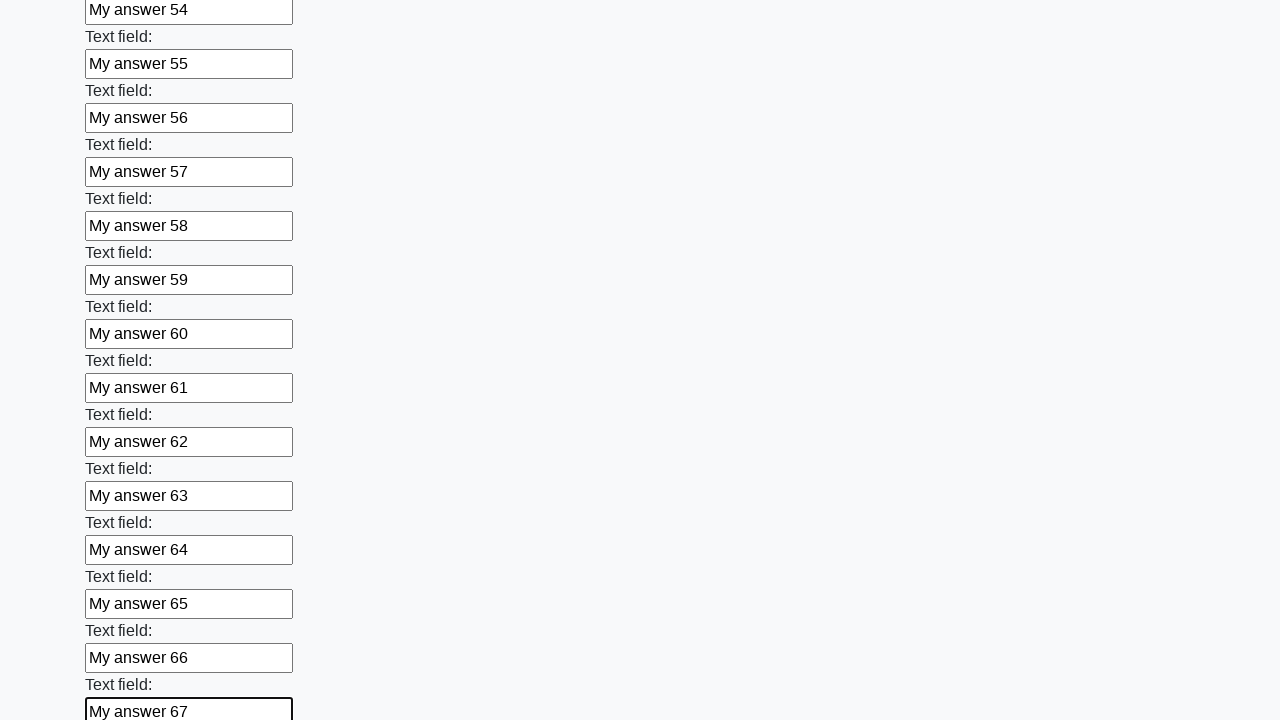

Filled input field 68 with 'My answer 68' on input >> nth=68
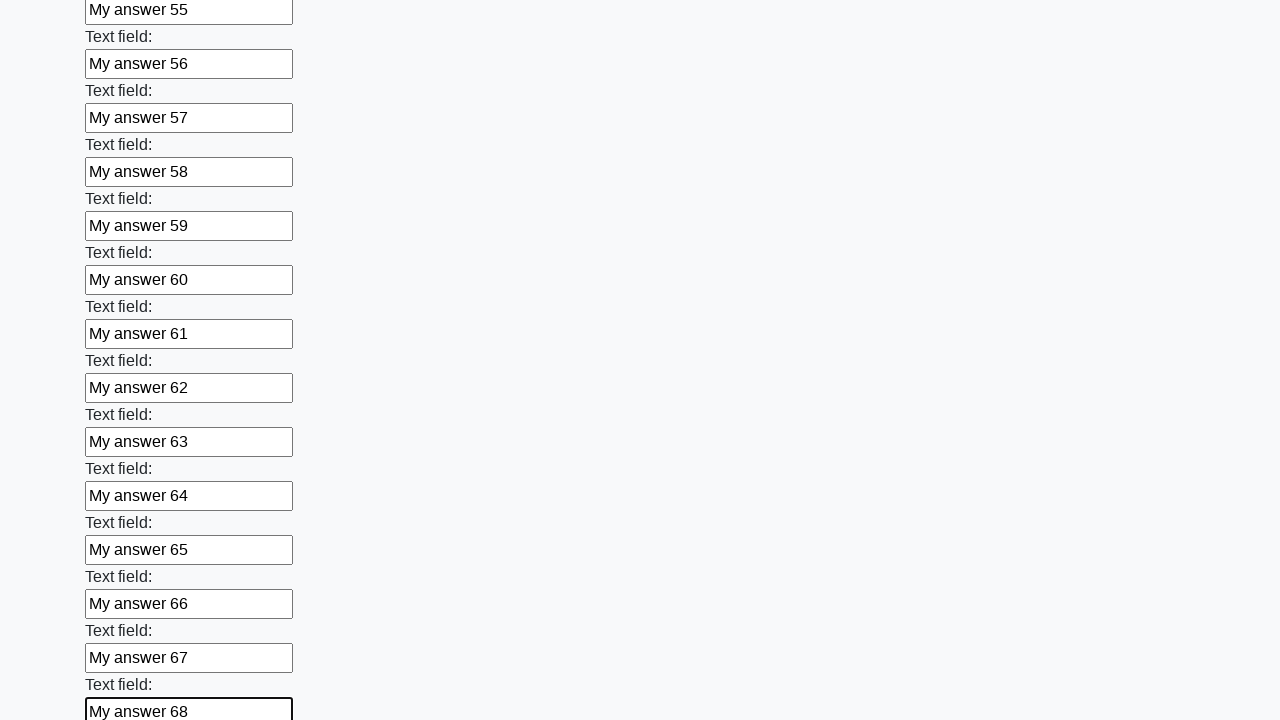

Filled input field 69 with 'My answer 69' on input >> nth=69
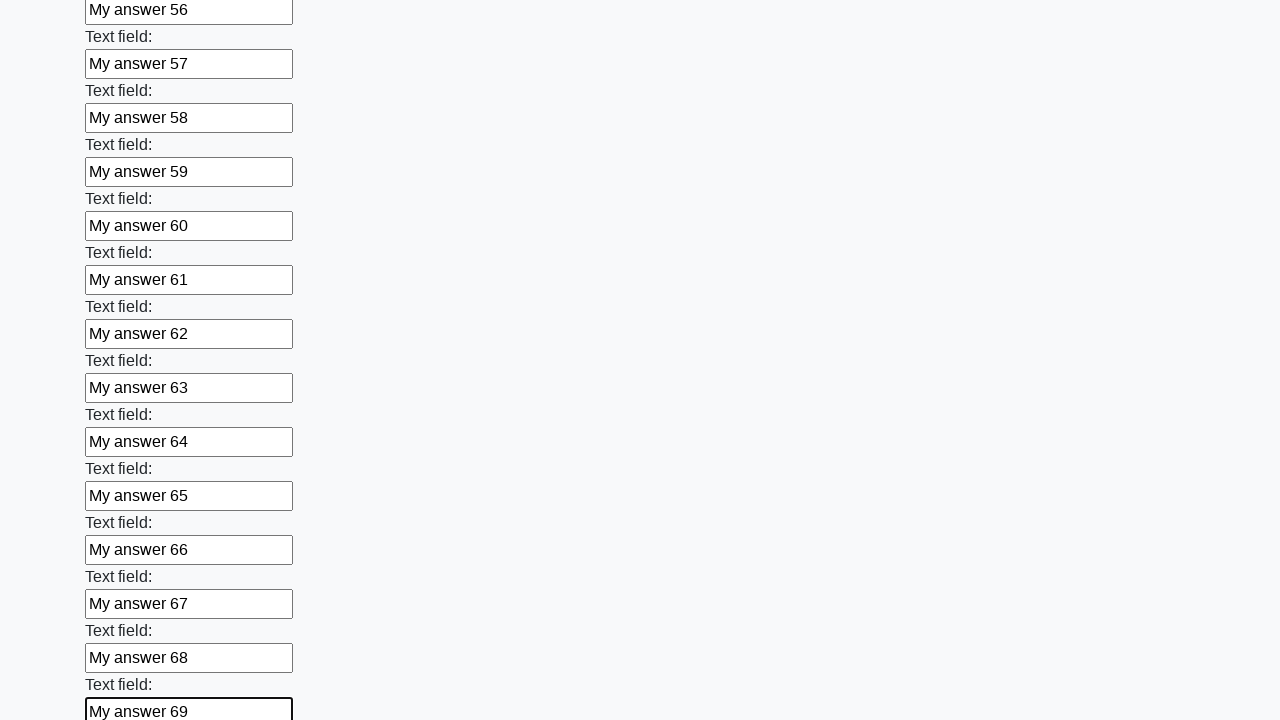

Filled input field 70 with 'My answer 70' on input >> nth=70
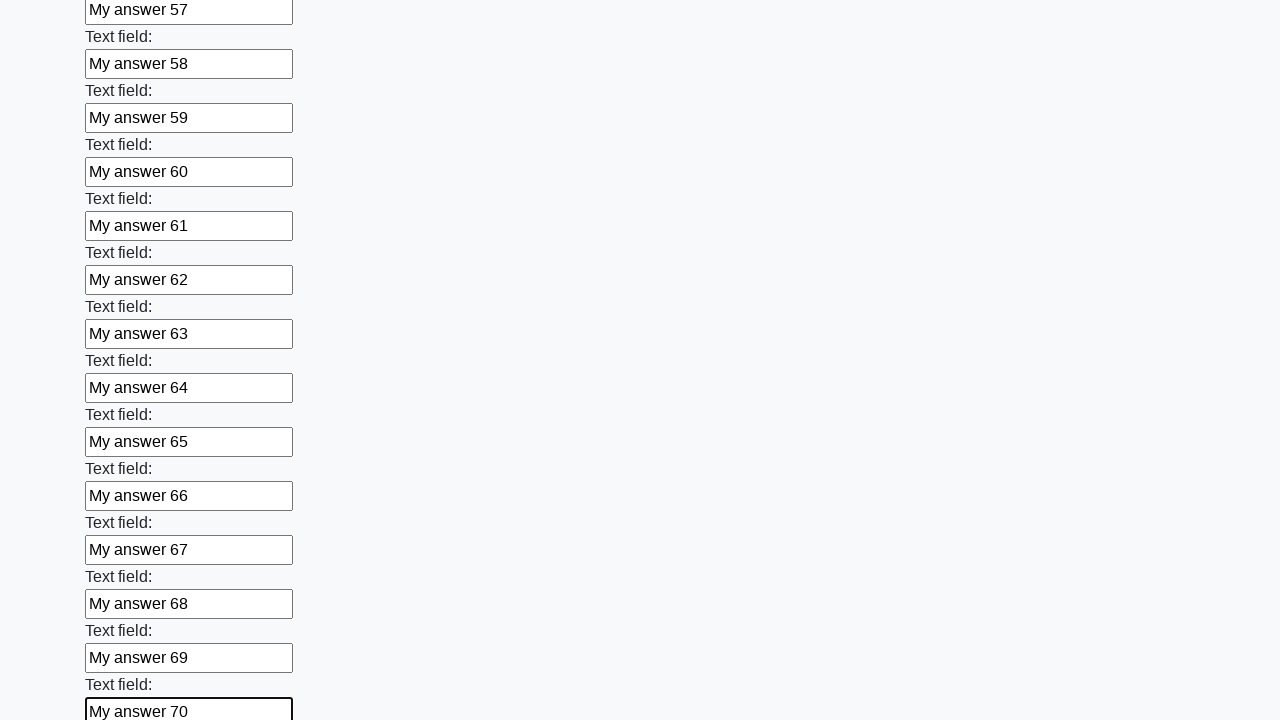

Filled input field 71 with 'My answer 71' on input >> nth=71
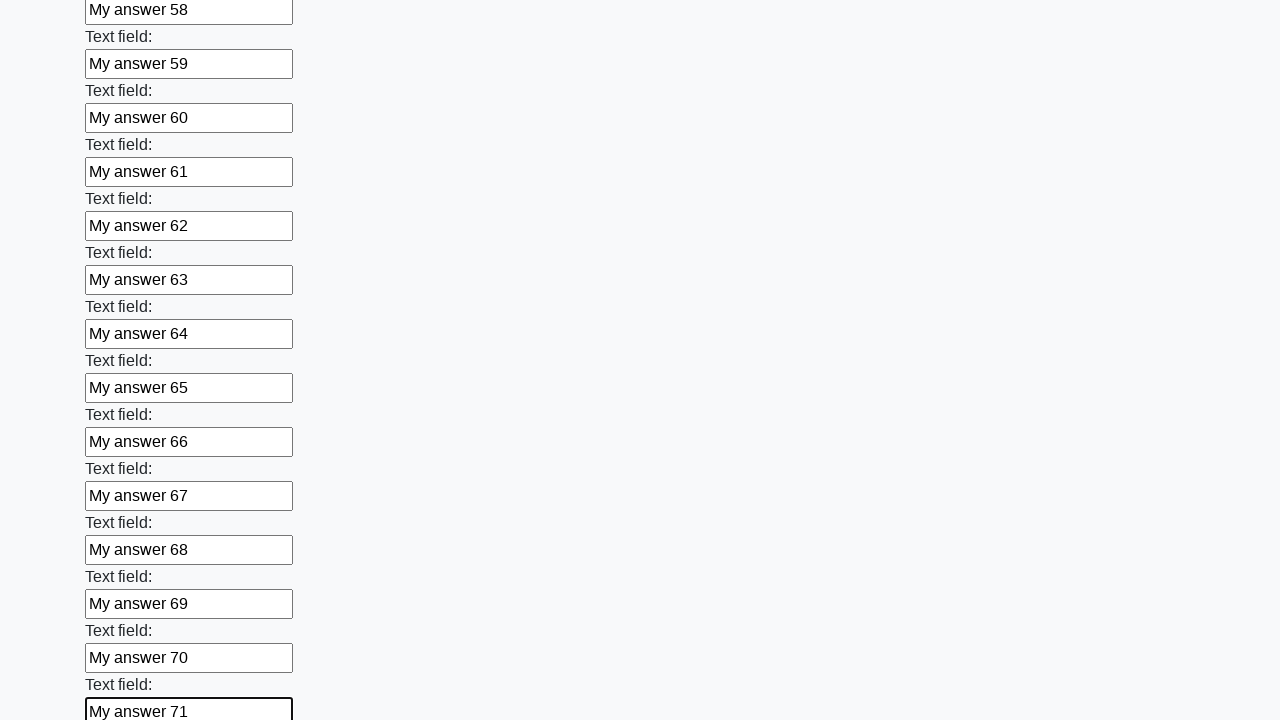

Filled input field 72 with 'My answer 72' on input >> nth=72
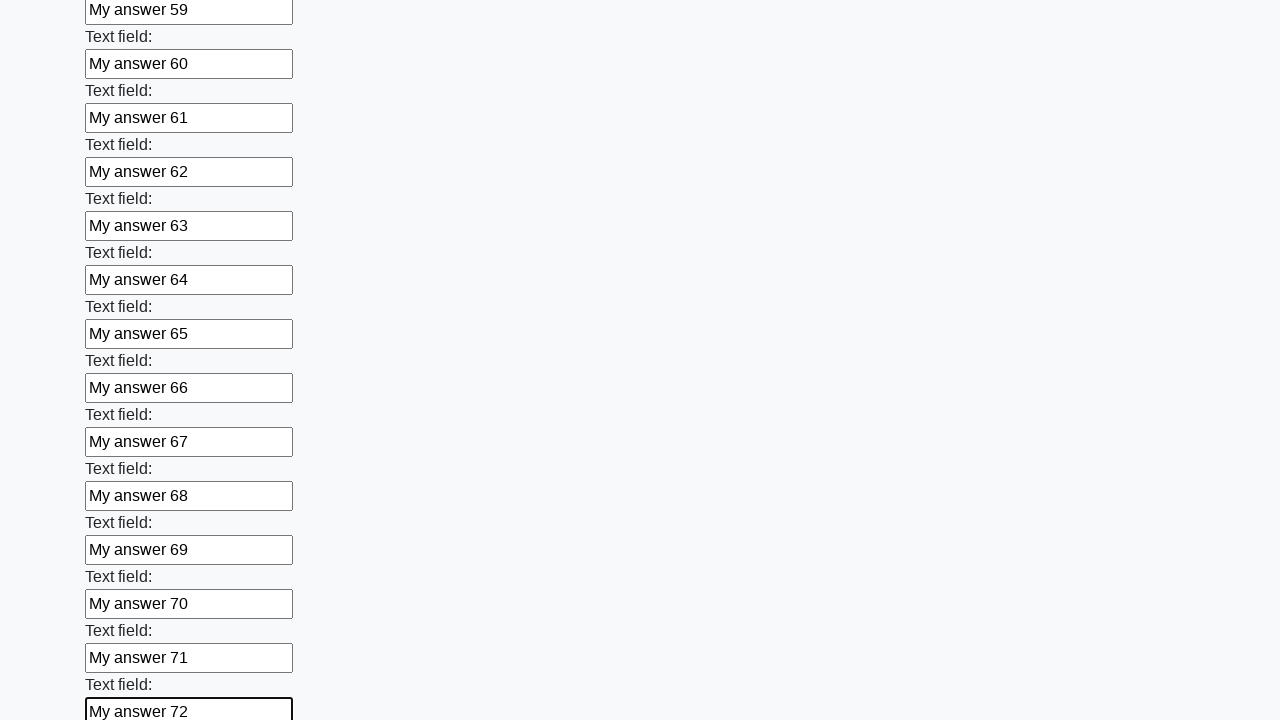

Filled input field 73 with 'My answer 73' on input >> nth=73
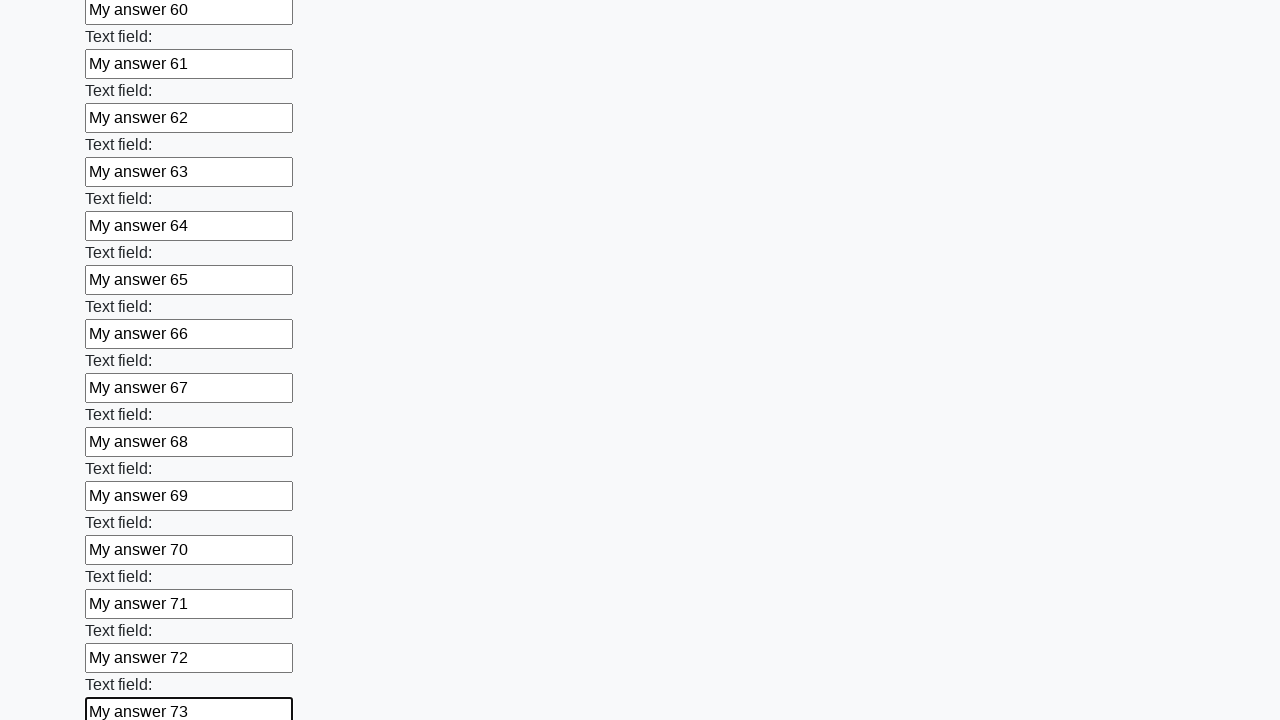

Filled input field 74 with 'My answer 74' on input >> nth=74
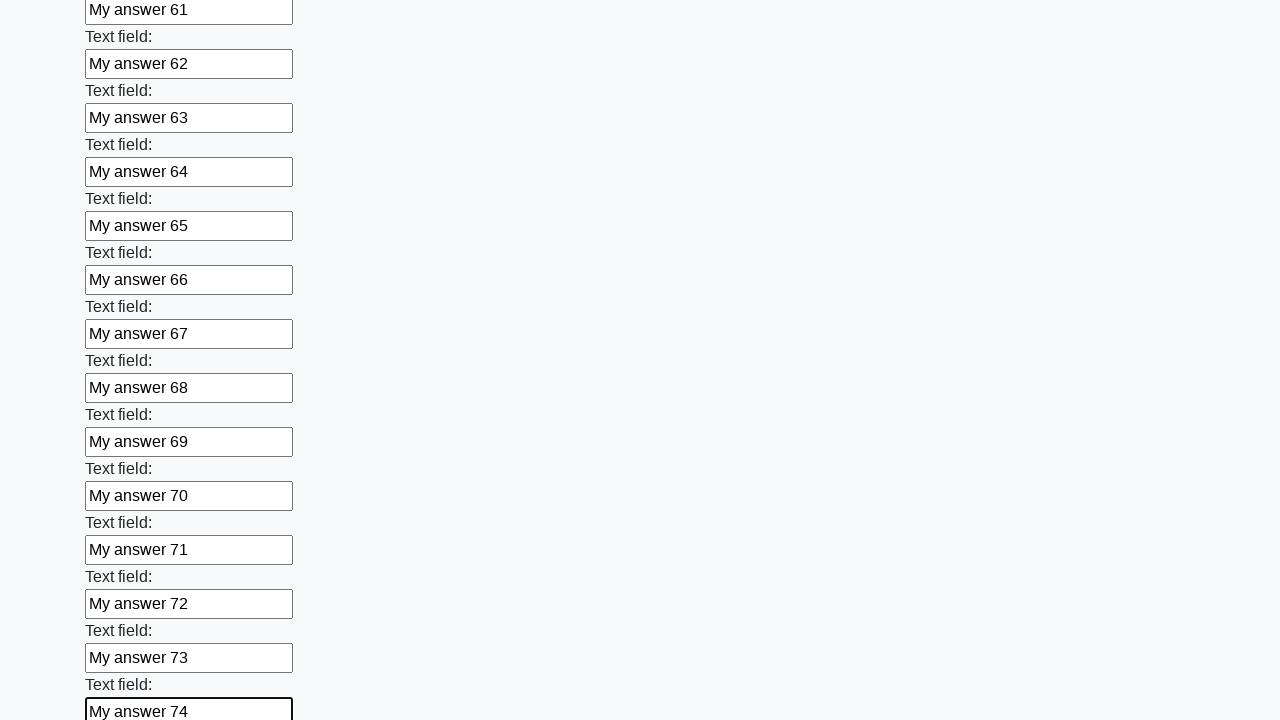

Filled input field 75 with 'My answer 75' on input >> nth=75
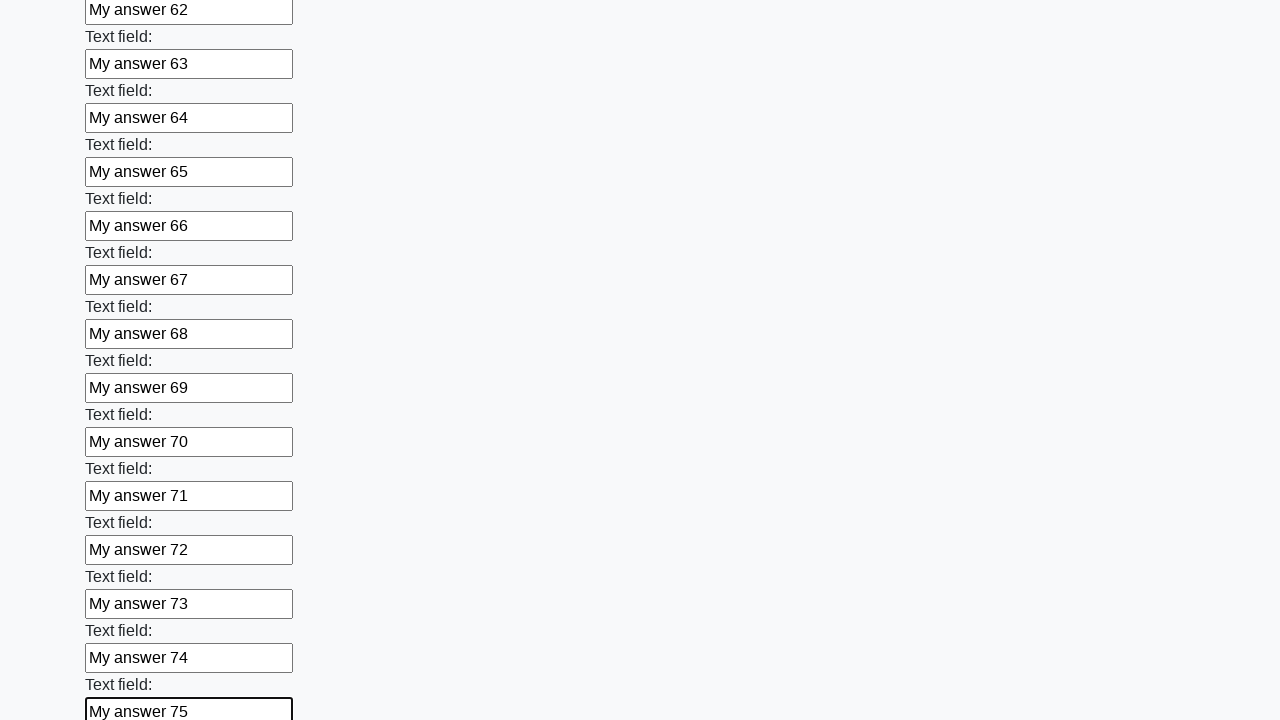

Filled input field 76 with 'My answer 76' on input >> nth=76
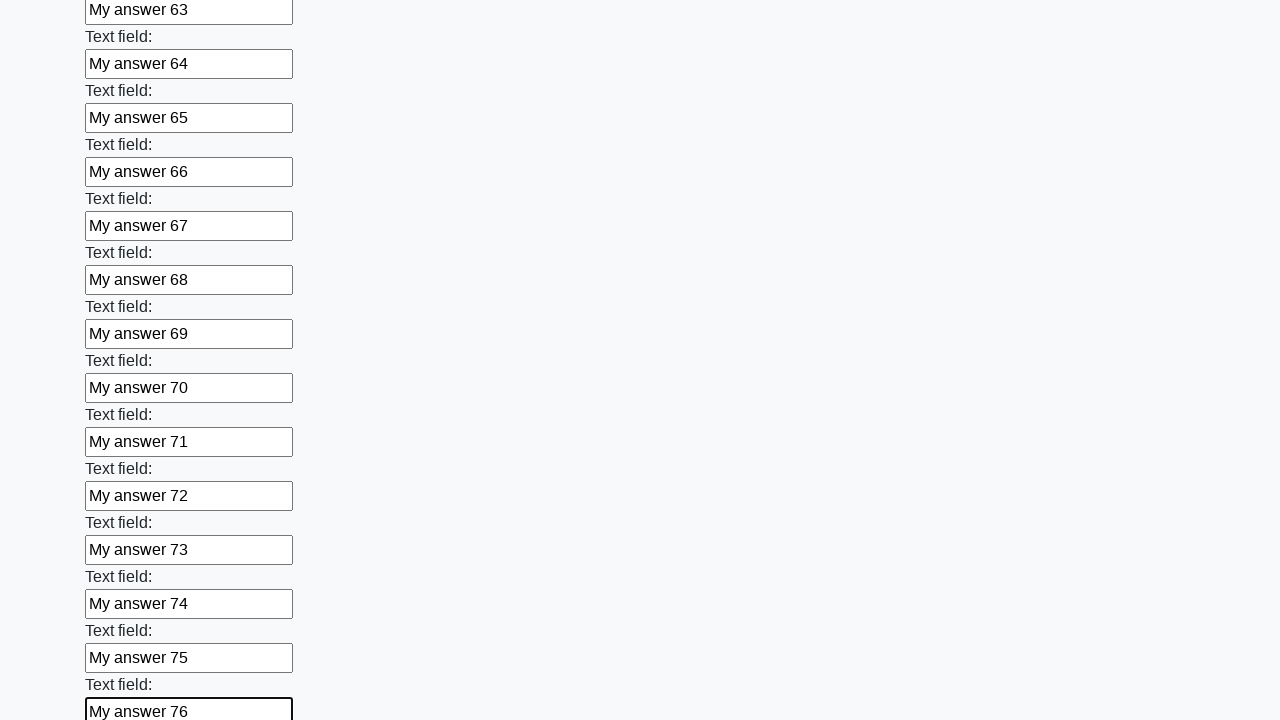

Filled input field 77 with 'My answer 77' on input >> nth=77
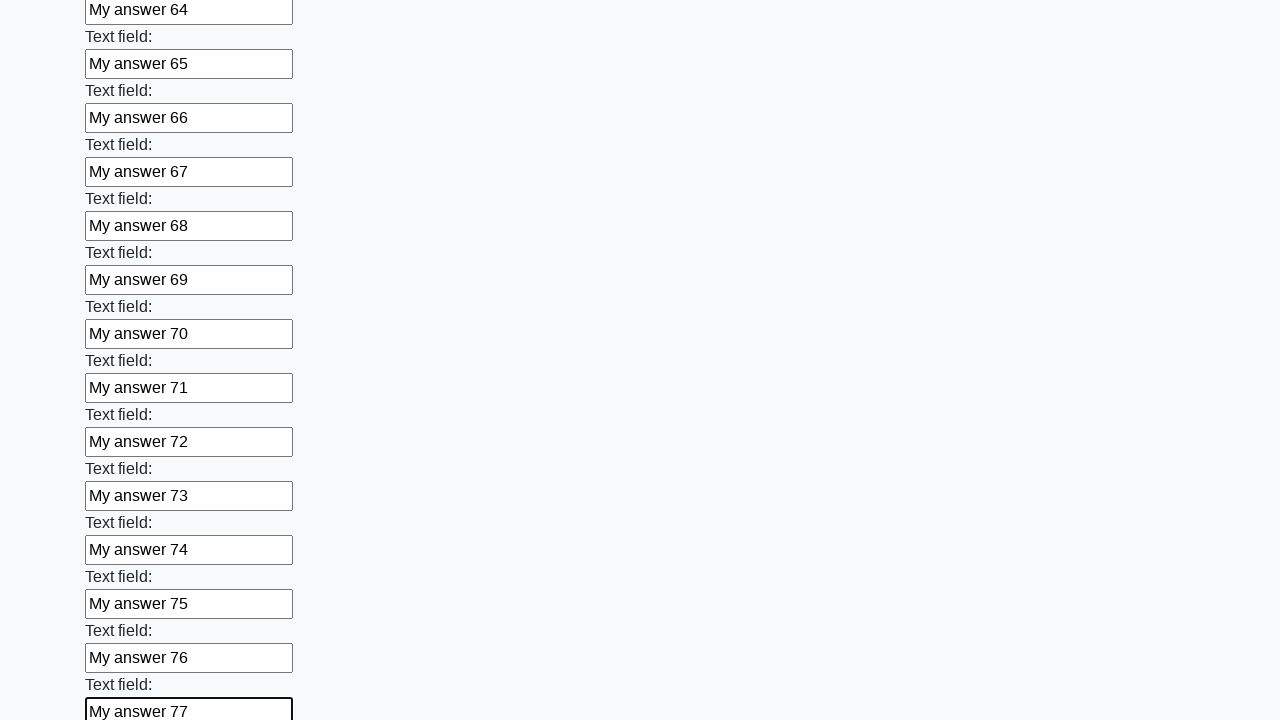

Filled input field 78 with 'My answer 78' on input >> nth=78
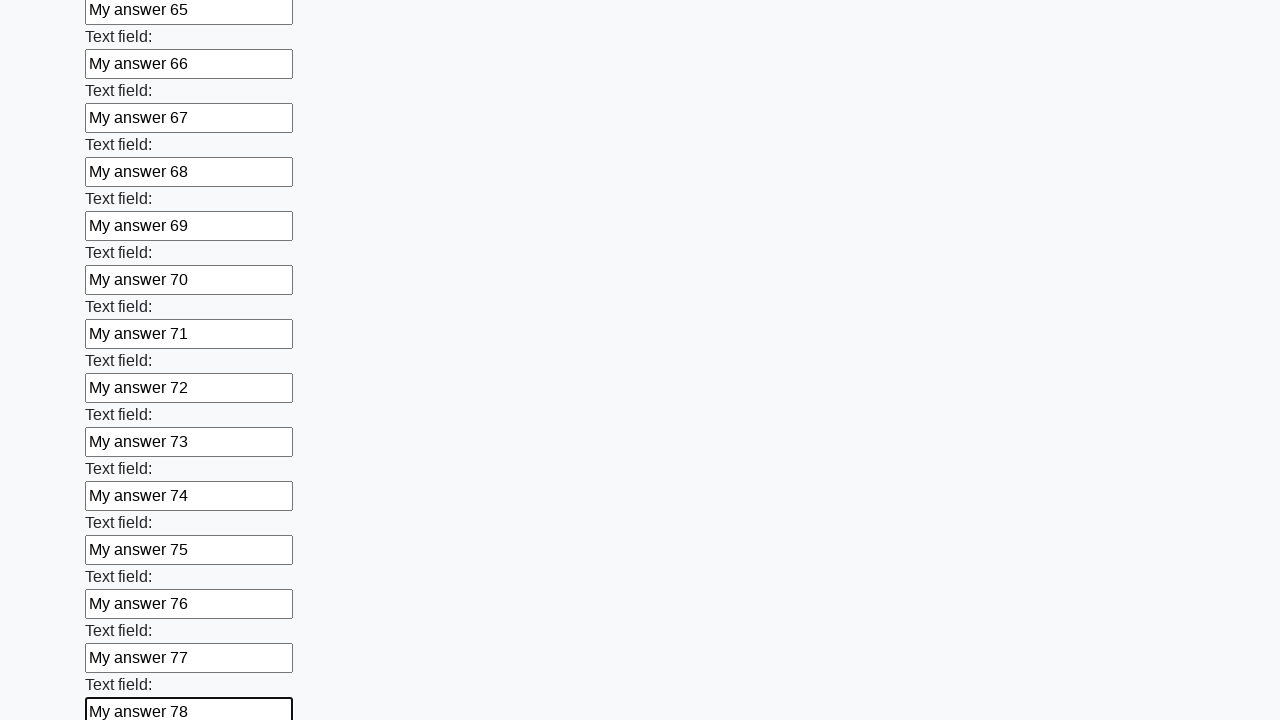

Filled input field 79 with 'My answer 79' on input >> nth=79
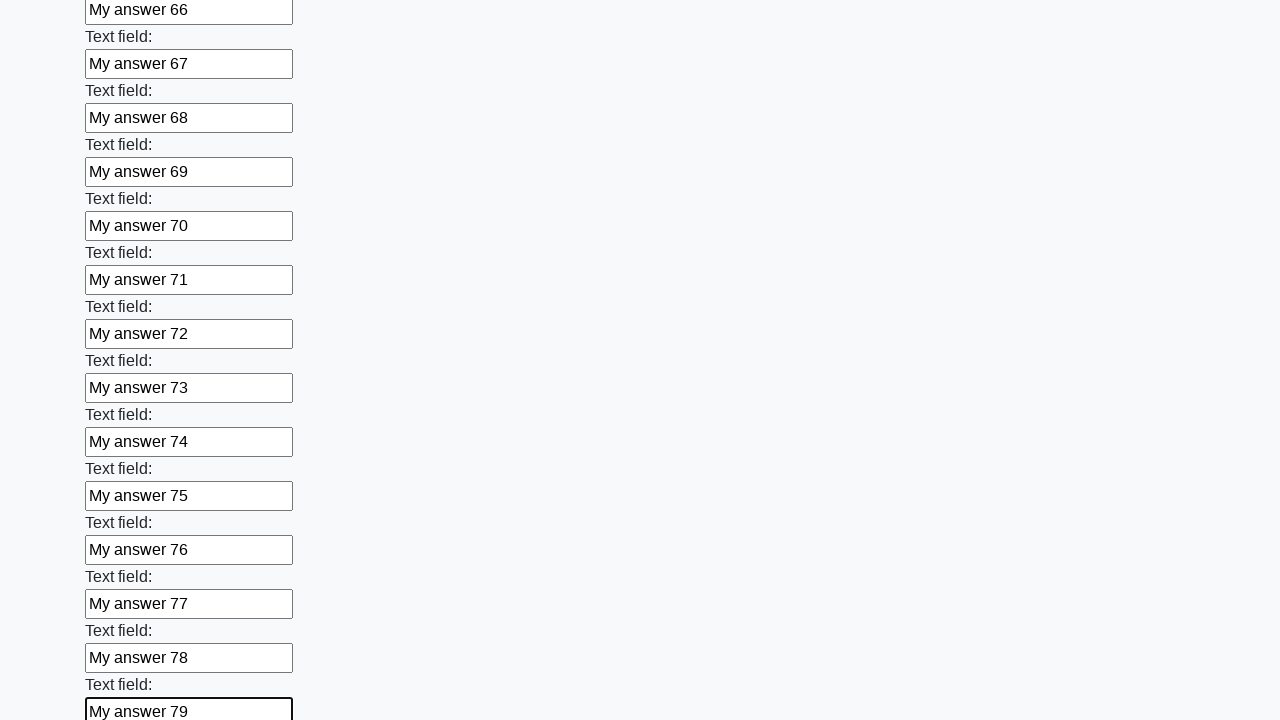

Filled input field 80 with 'My answer 80' on input >> nth=80
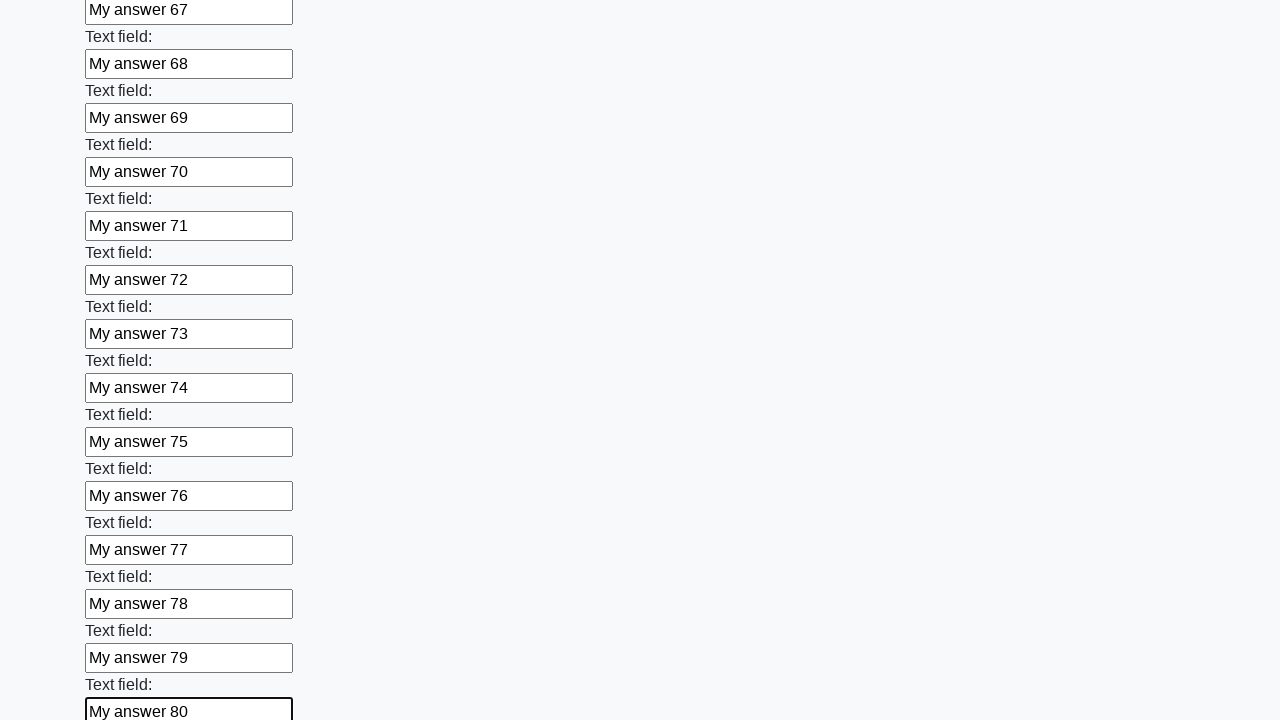

Filled input field 81 with 'My answer 81' on input >> nth=81
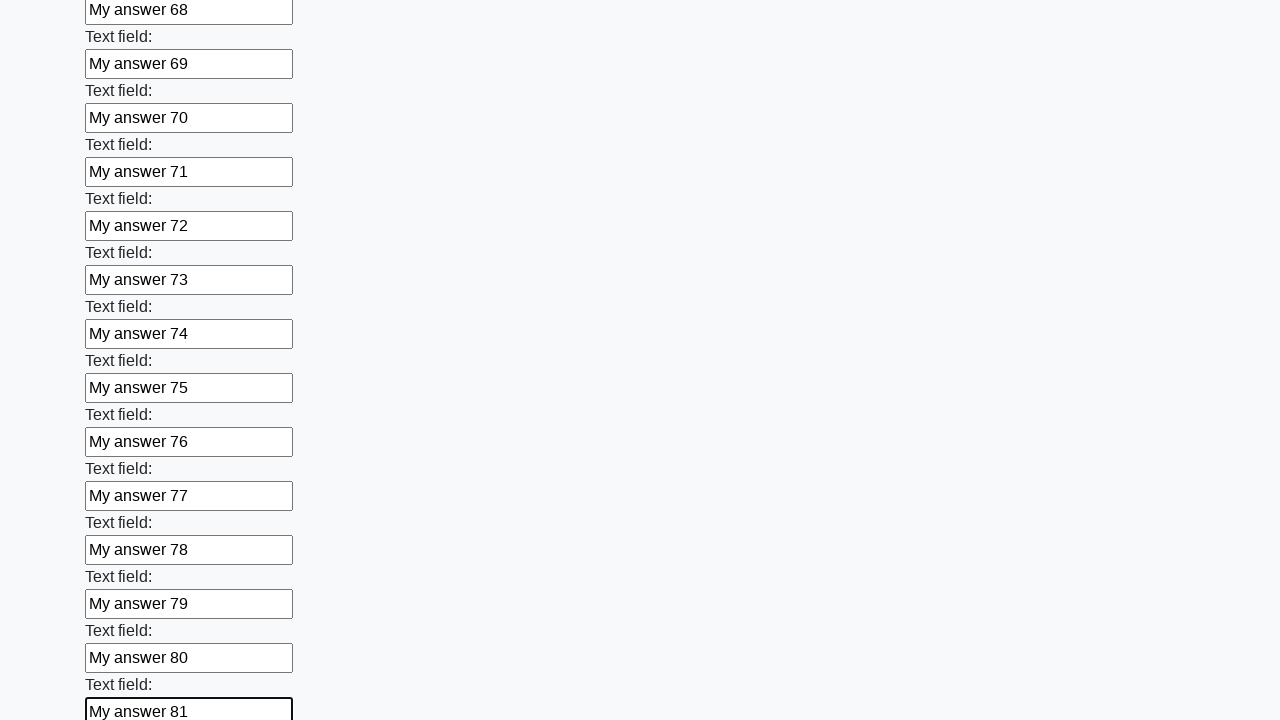

Filled input field 82 with 'My answer 82' on input >> nth=82
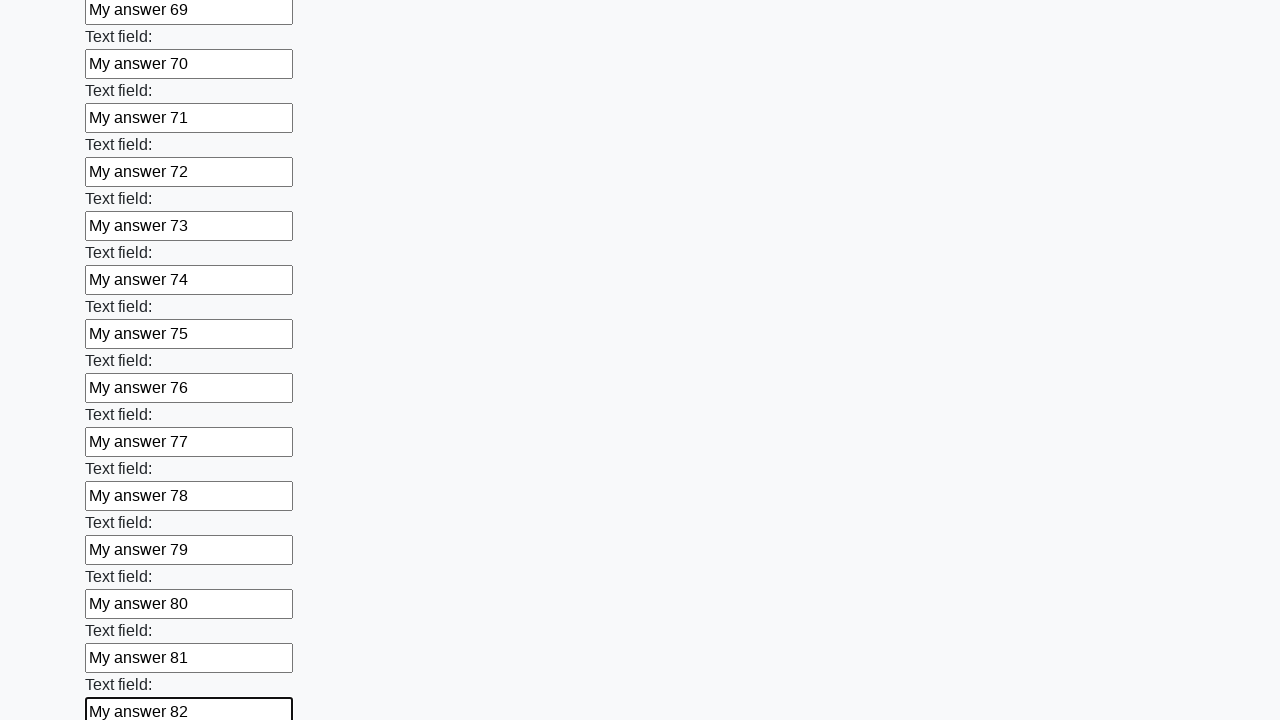

Filled input field 83 with 'My answer 83' on input >> nth=83
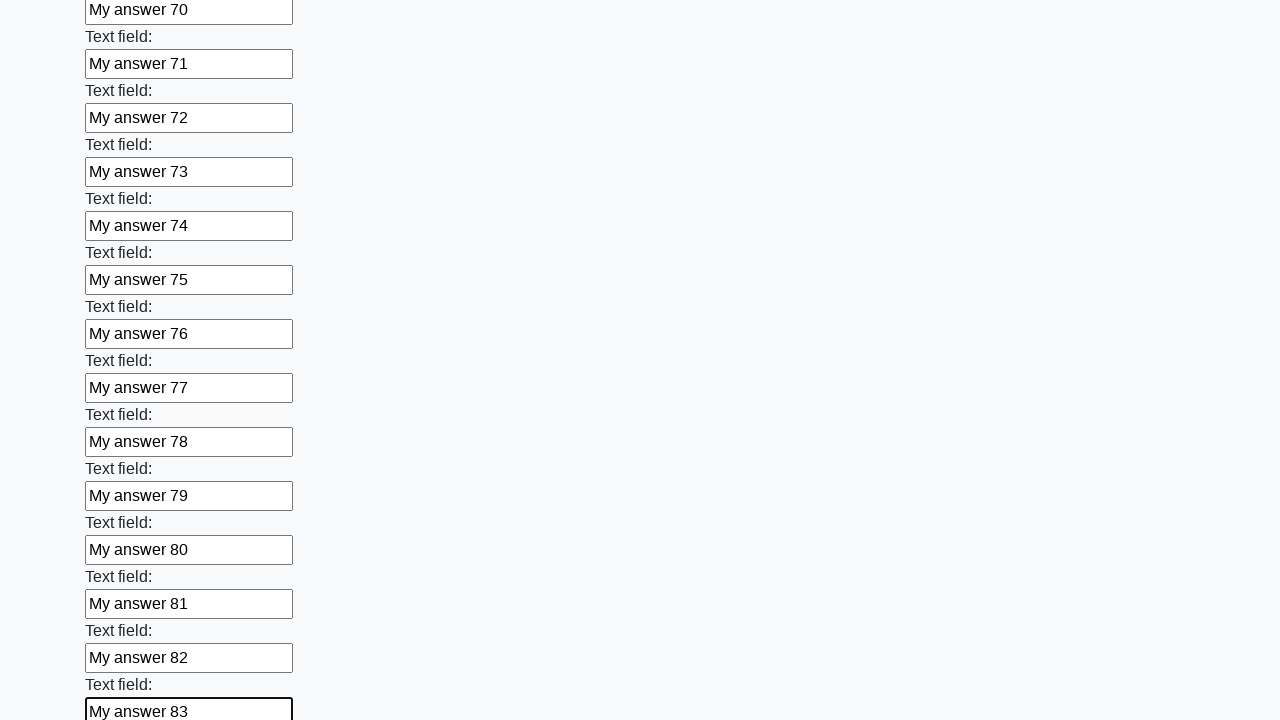

Filled input field 84 with 'My answer 84' on input >> nth=84
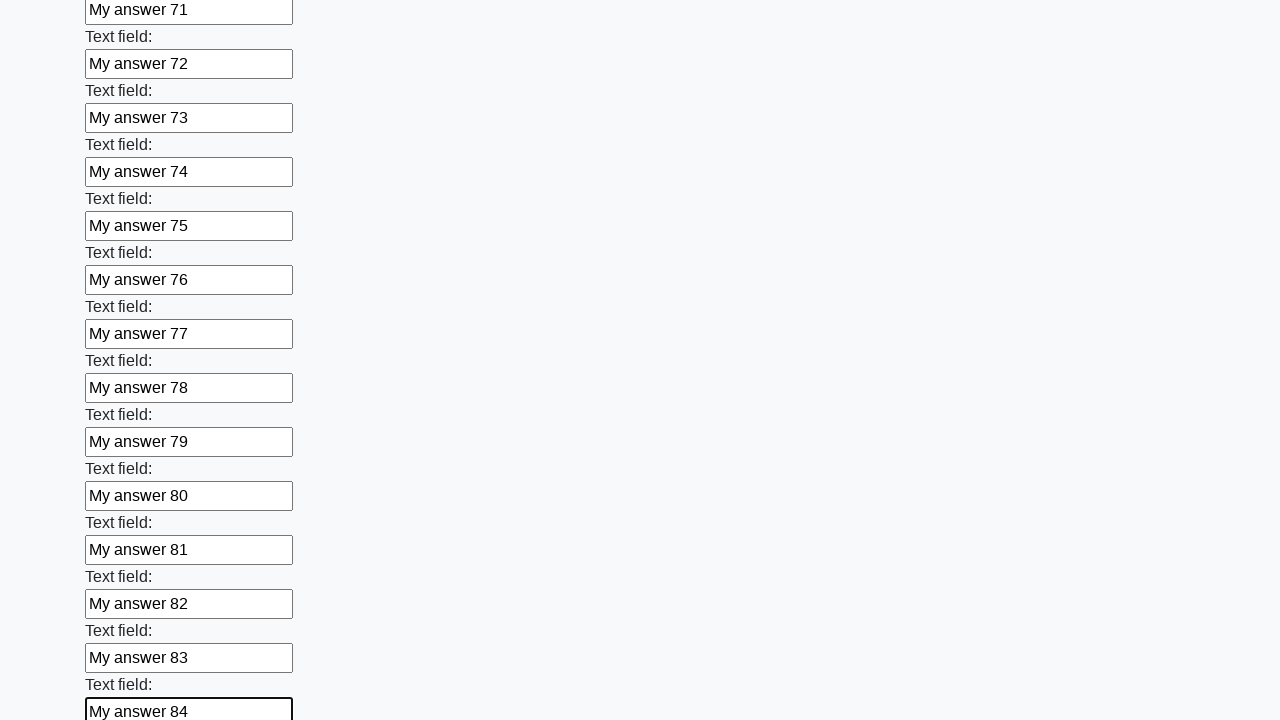

Filled input field 85 with 'My answer 85' on input >> nth=85
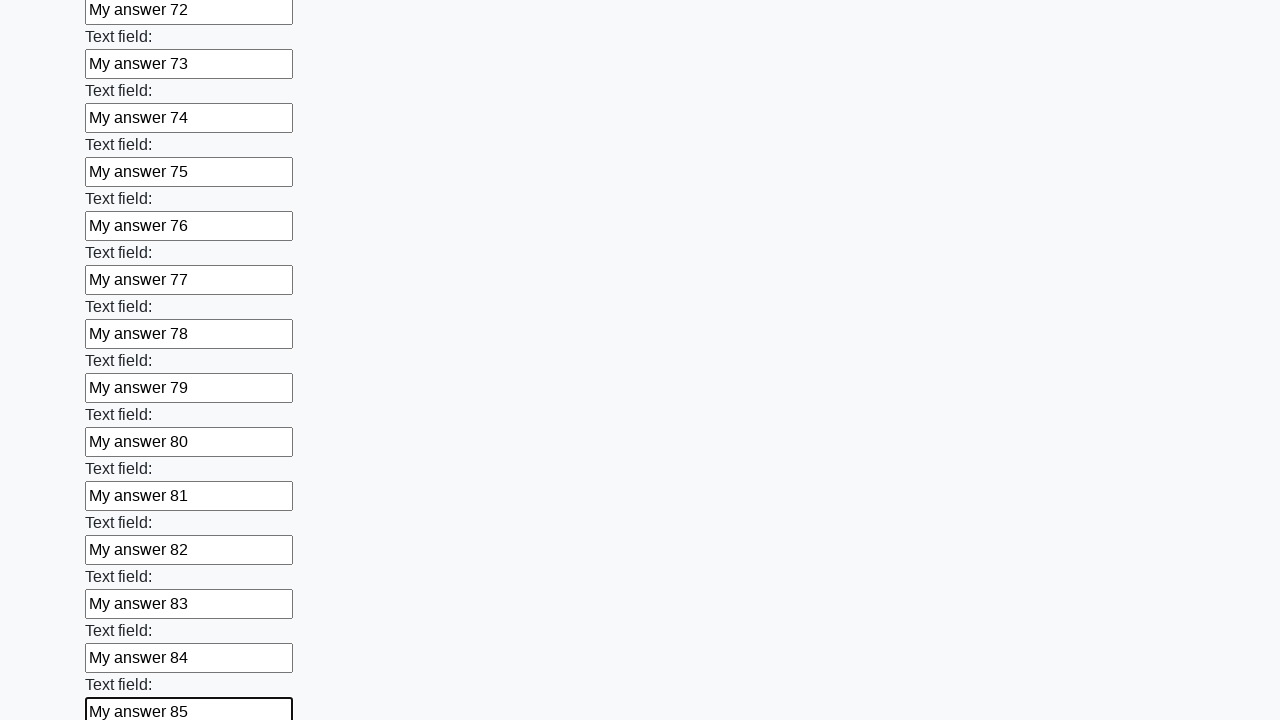

Filled input field 86 with 'My answer 86' on input >> nth=86
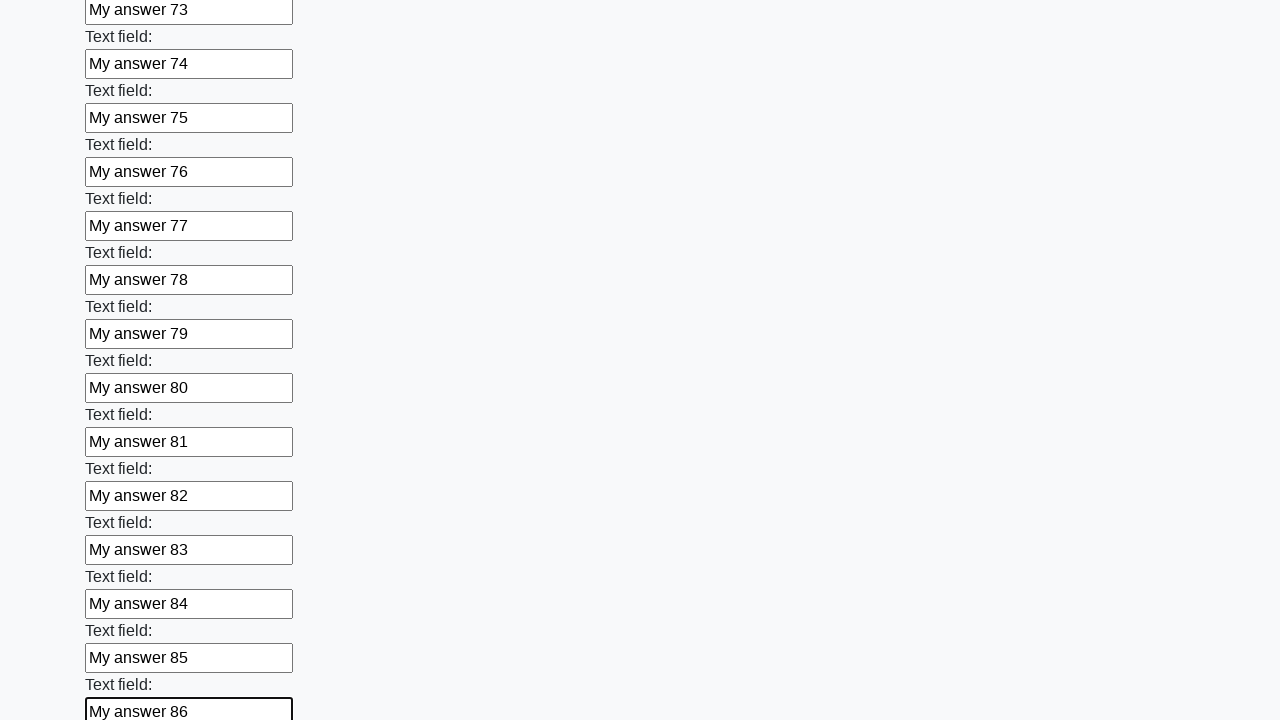

Filled input field 87 with 'My answer 87' on input >> nth=87
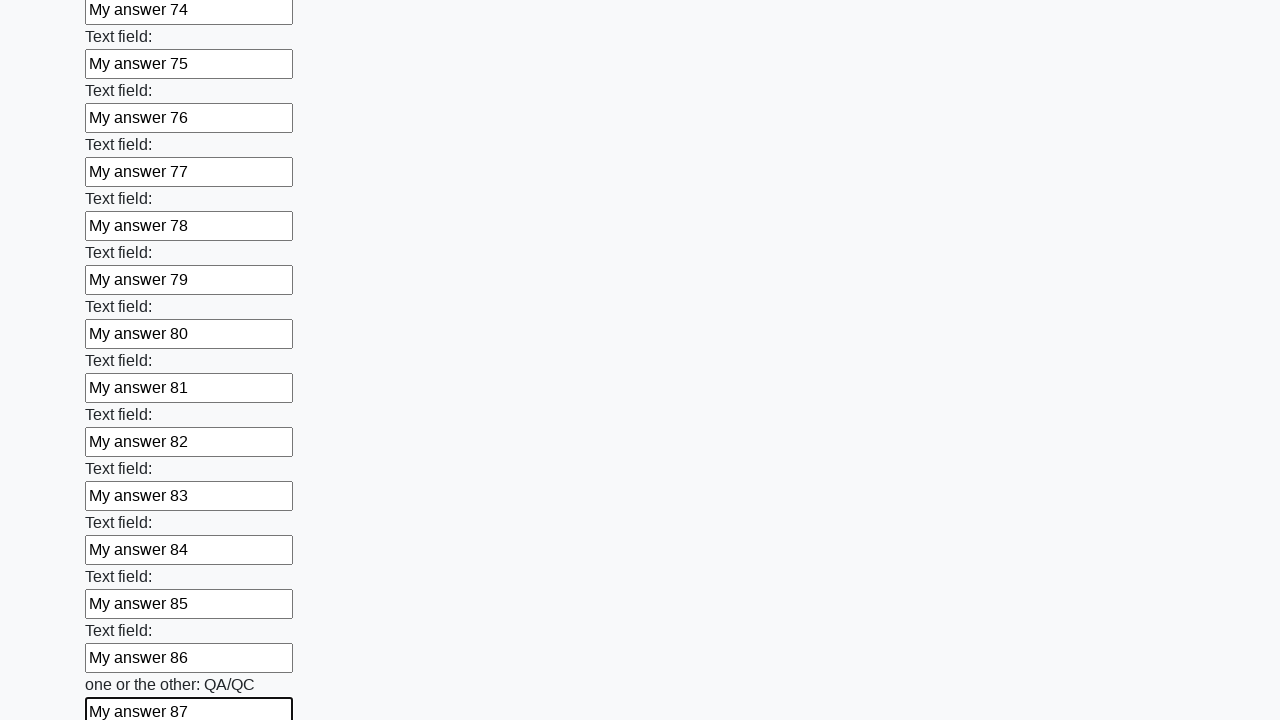

Filled input field 88 with 'My answer 88' on input >> nth=88
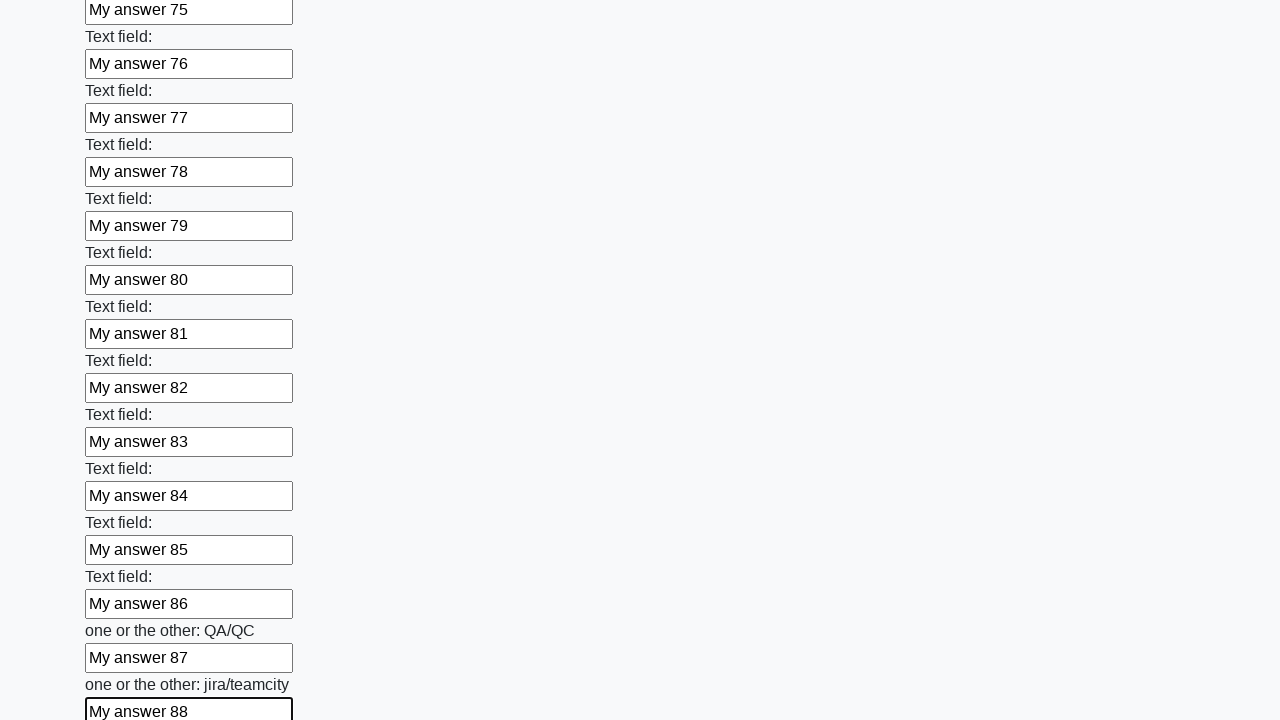

Filled input field 89 with 'My answer 89' on input >> nth=89
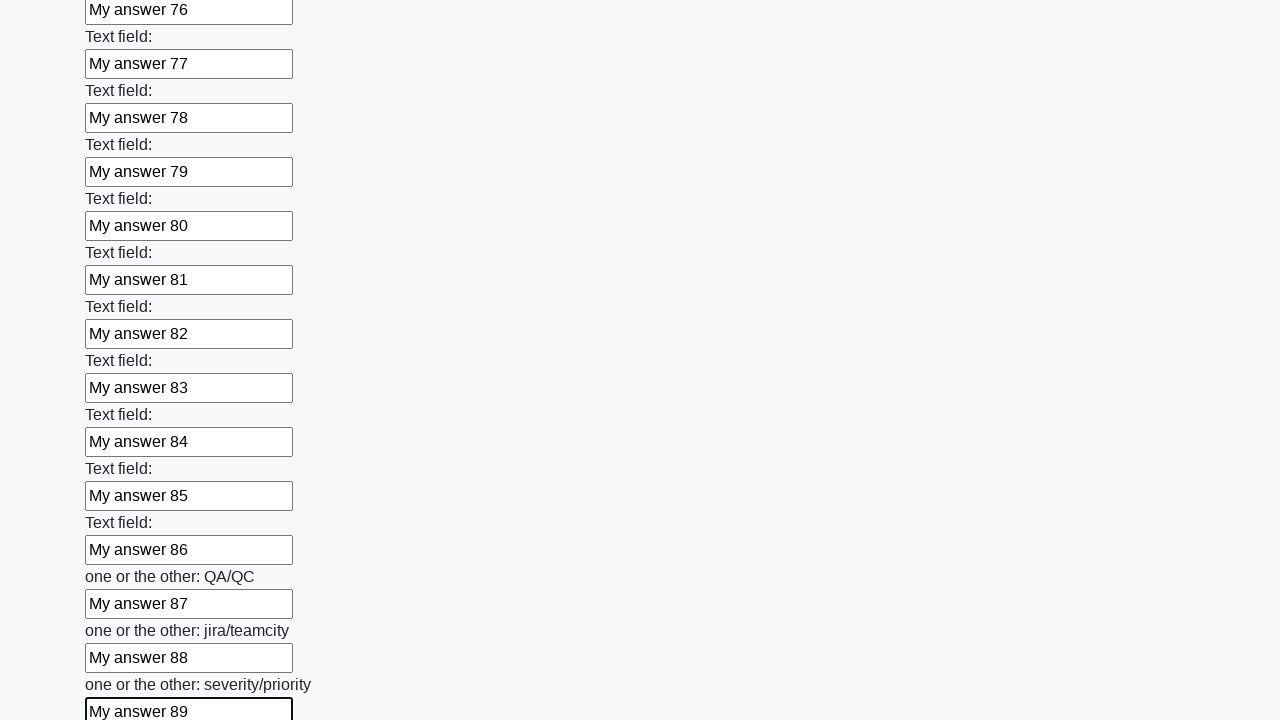

Filled input field 90 with 'My answer 90' on input >> nth=90
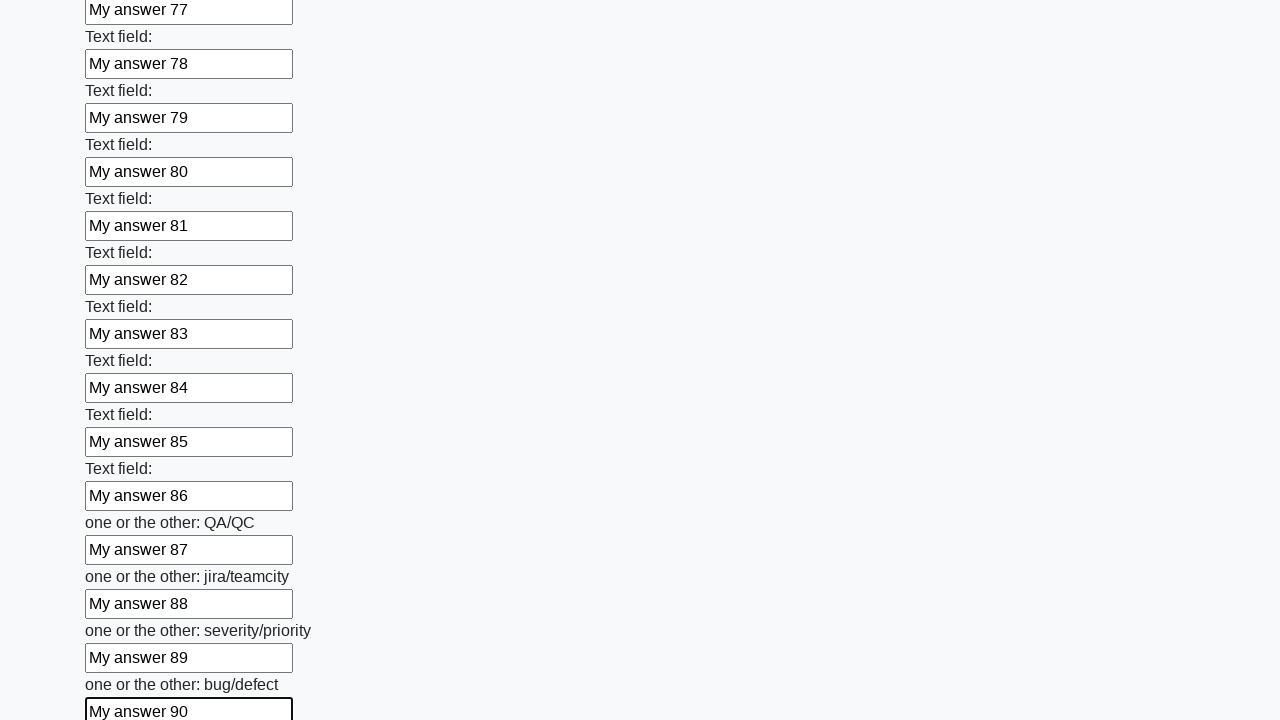

Filled input field 91 with 'My answer 91' on input >> nth=91
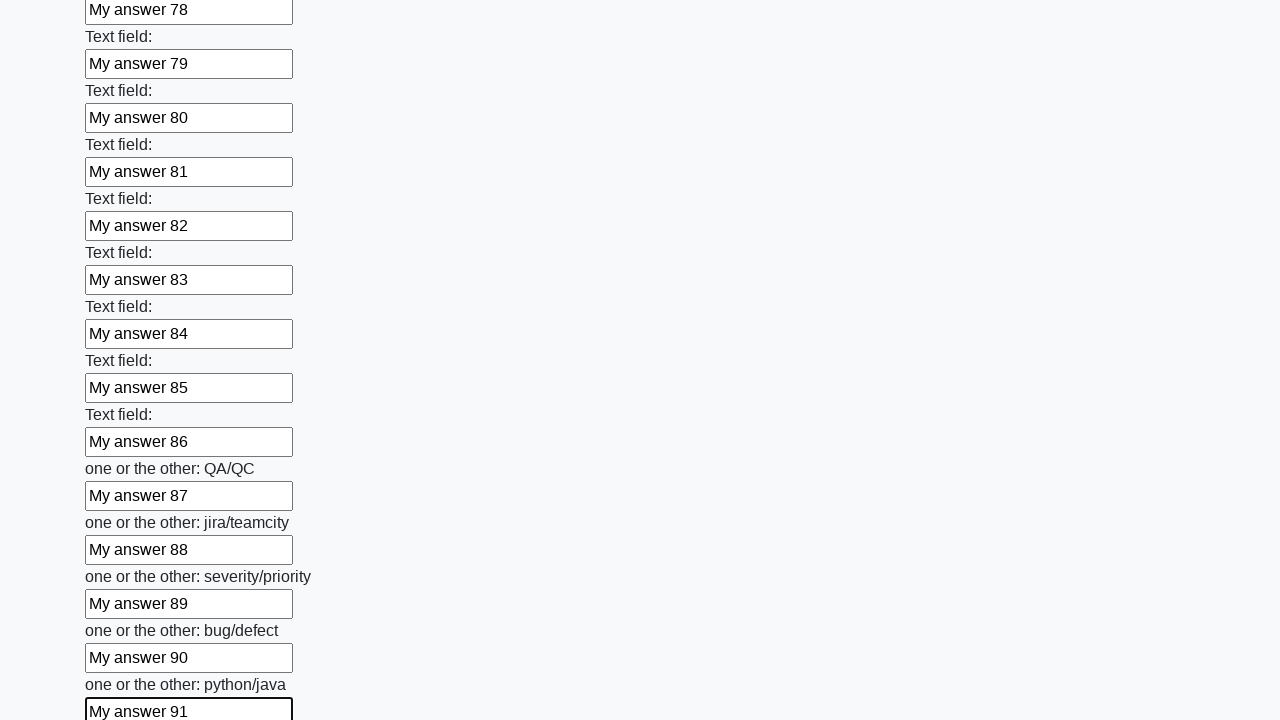

Filled input field 92 with 'My answer 92' on input >> nth=92
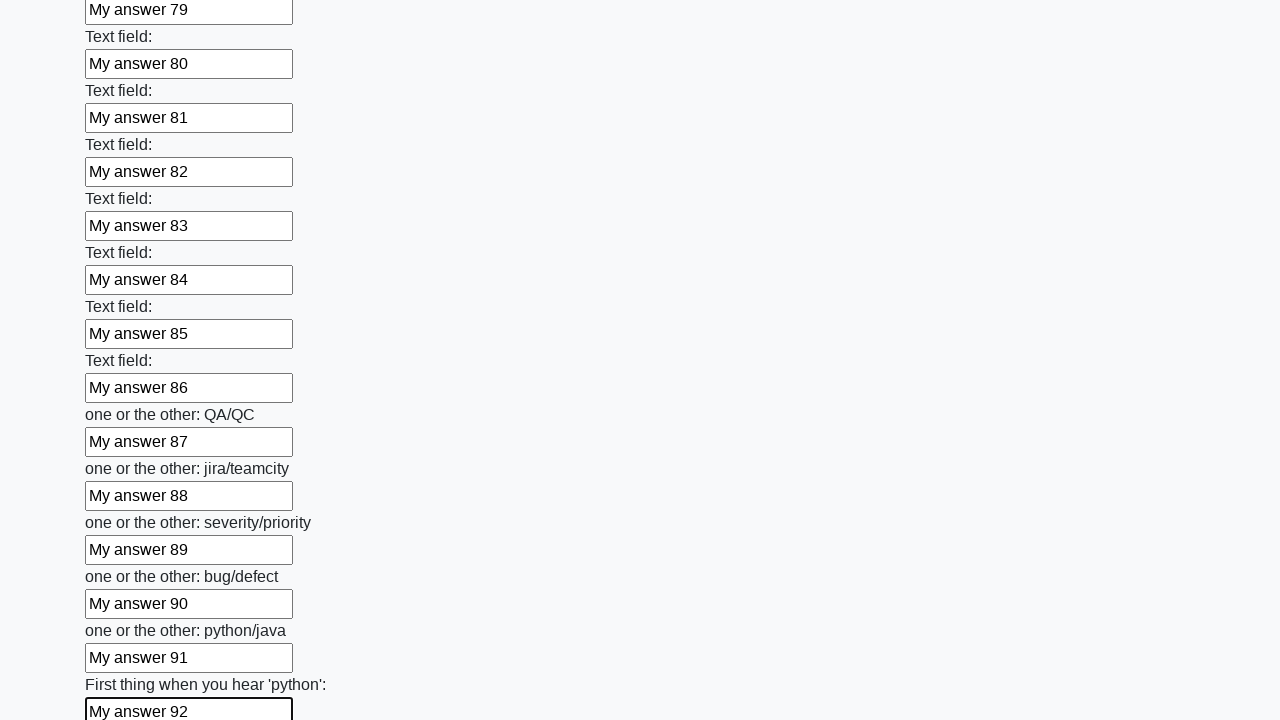

Filled input field 93 with 'My answer 93' on input >> nth=93
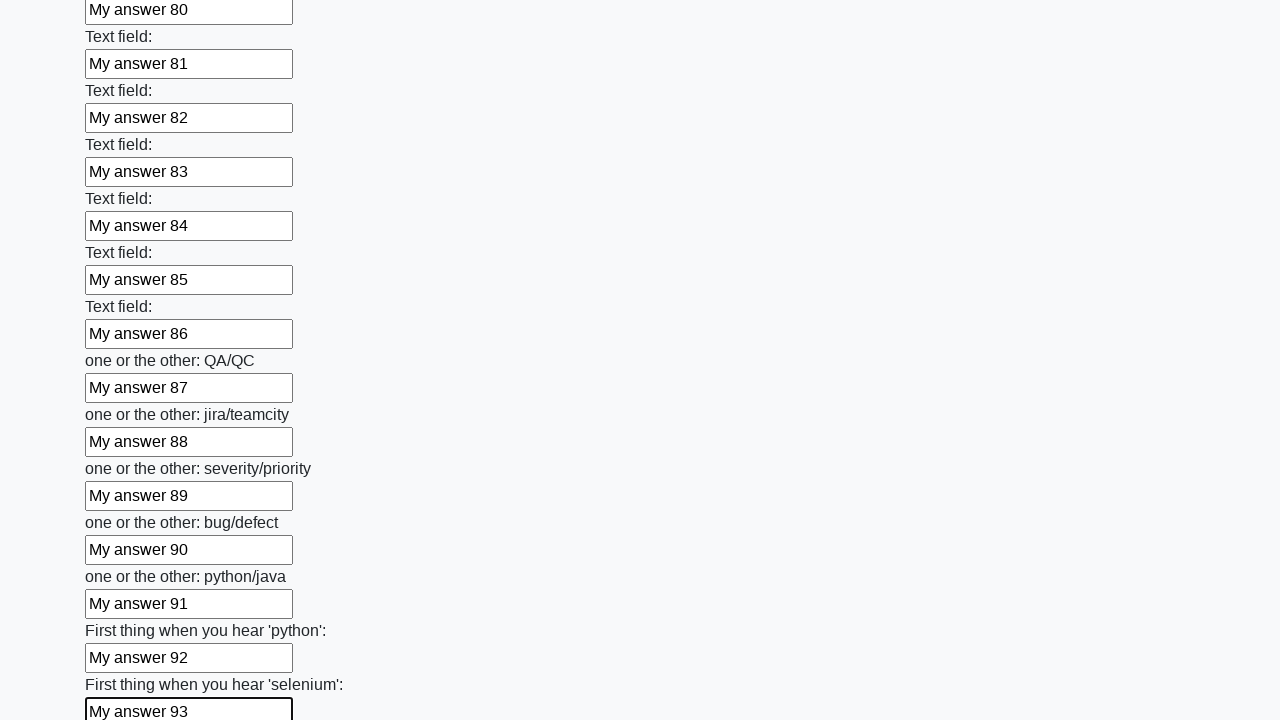

Filled input field 94 with 'My answer 94' on input >> nth=94
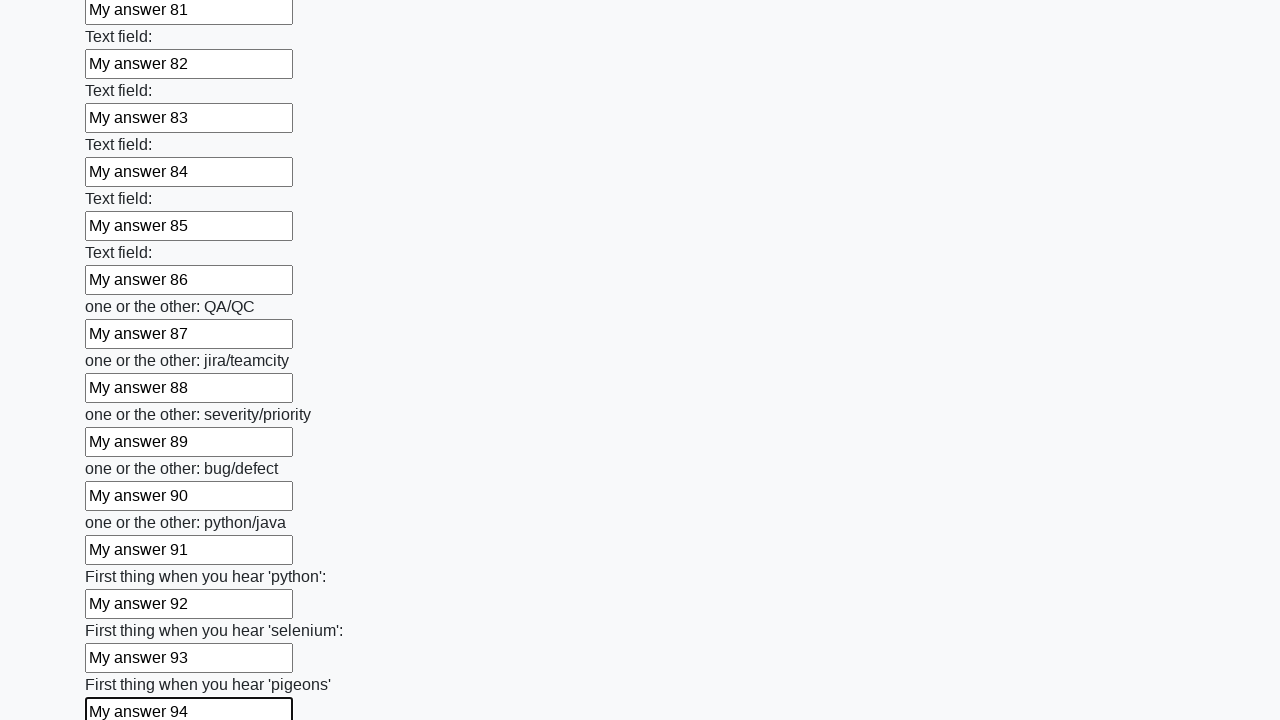

Filled input field 95 with 'My answer 95' on input >> nth=95
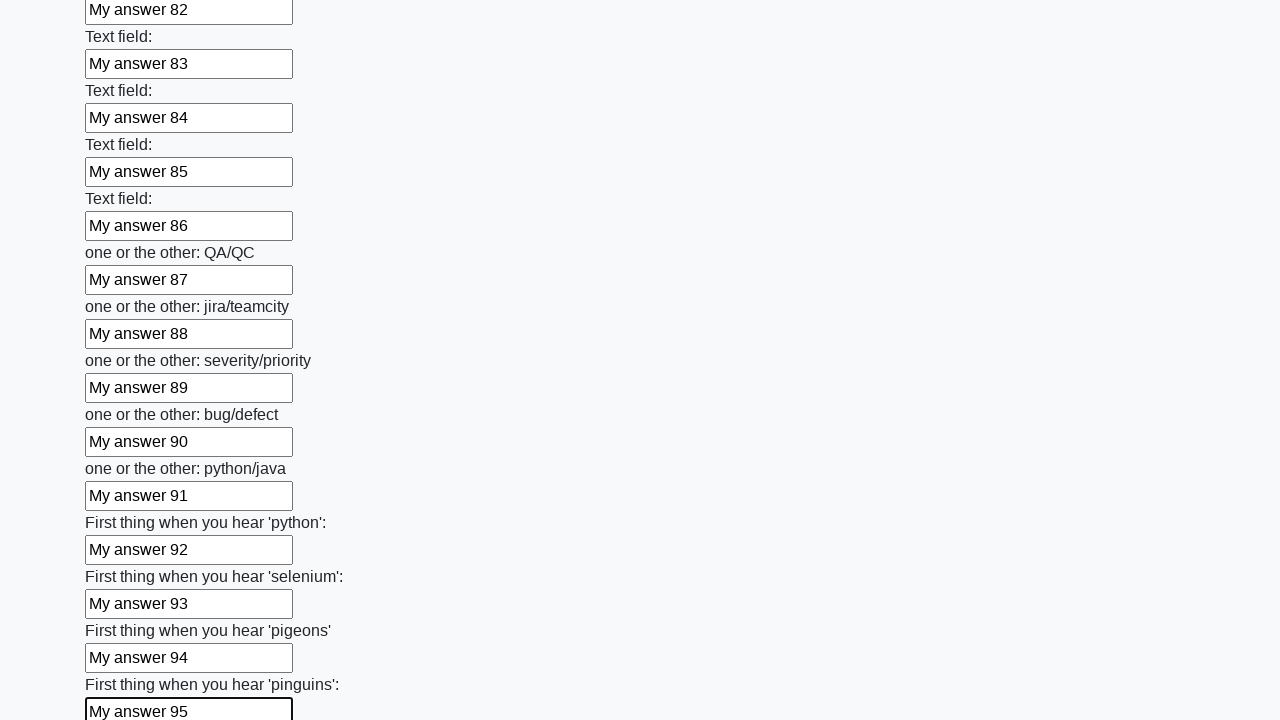

Filled input field 96 with 'My answer 96' on input >> nth=96
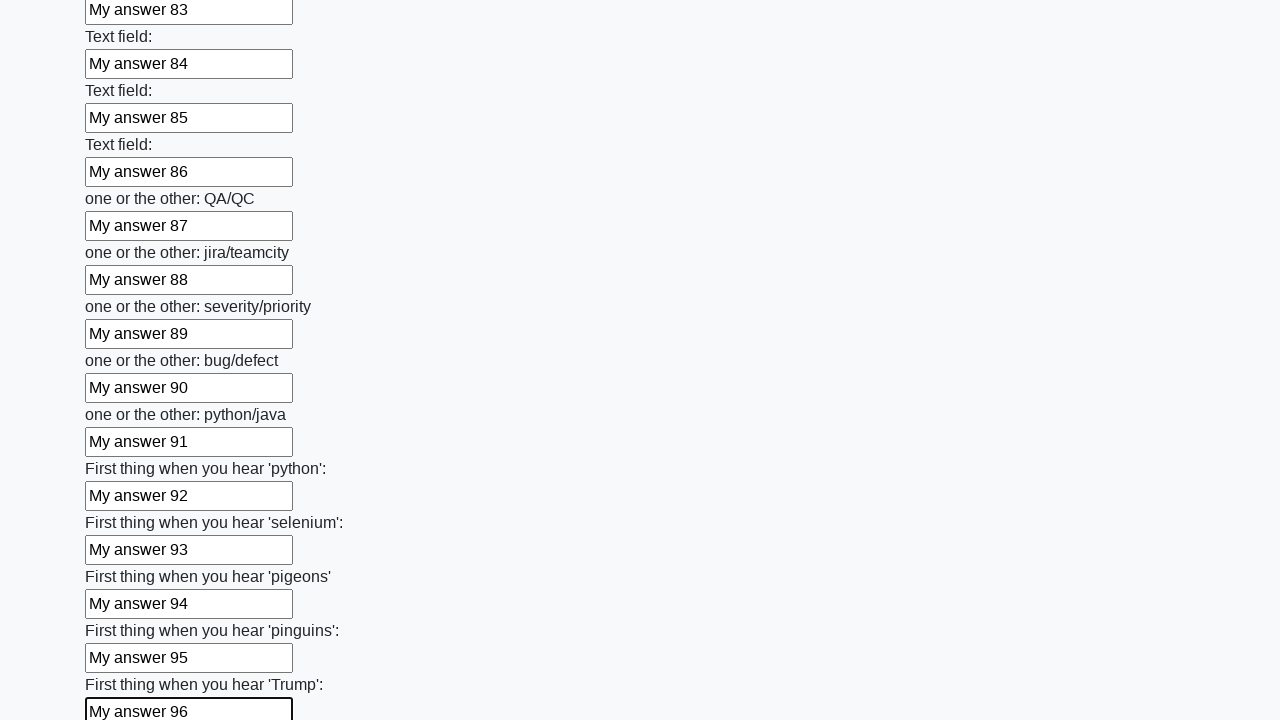

Filled input field 97 with 'My answer 97' on input >> nth=97
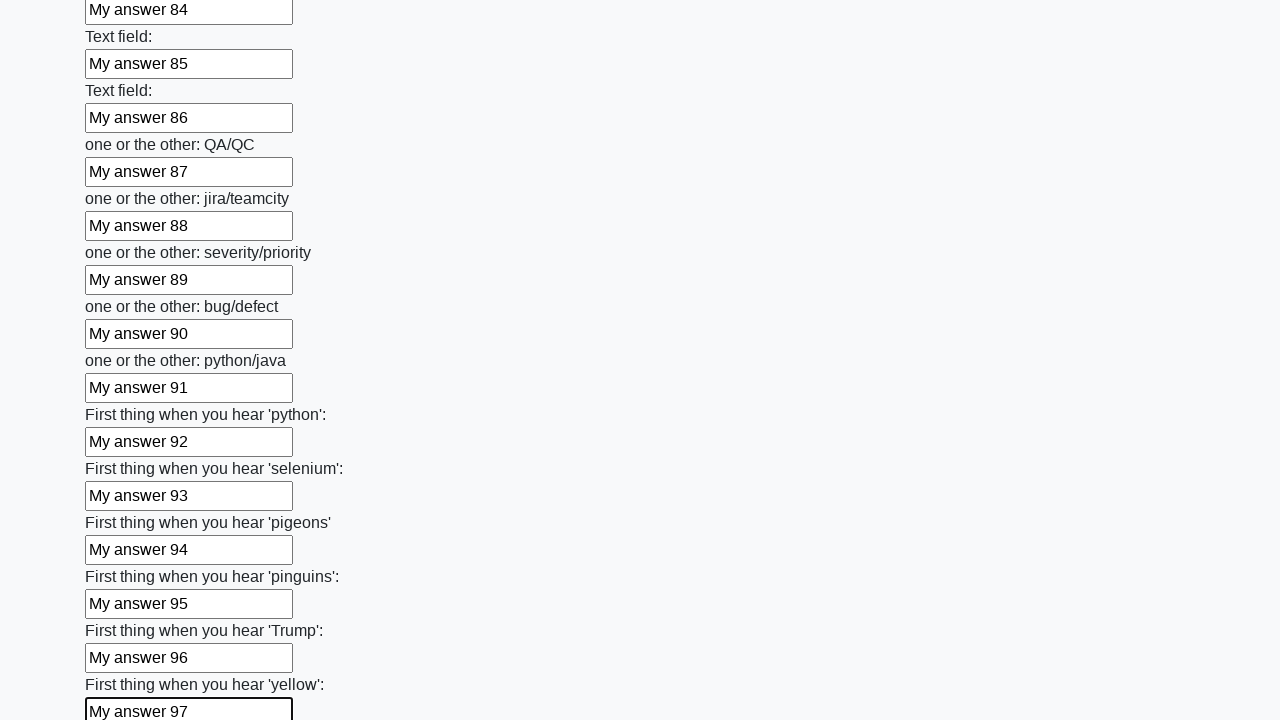

Filled input field 98 with 'My answer 98' on input >> nth=98
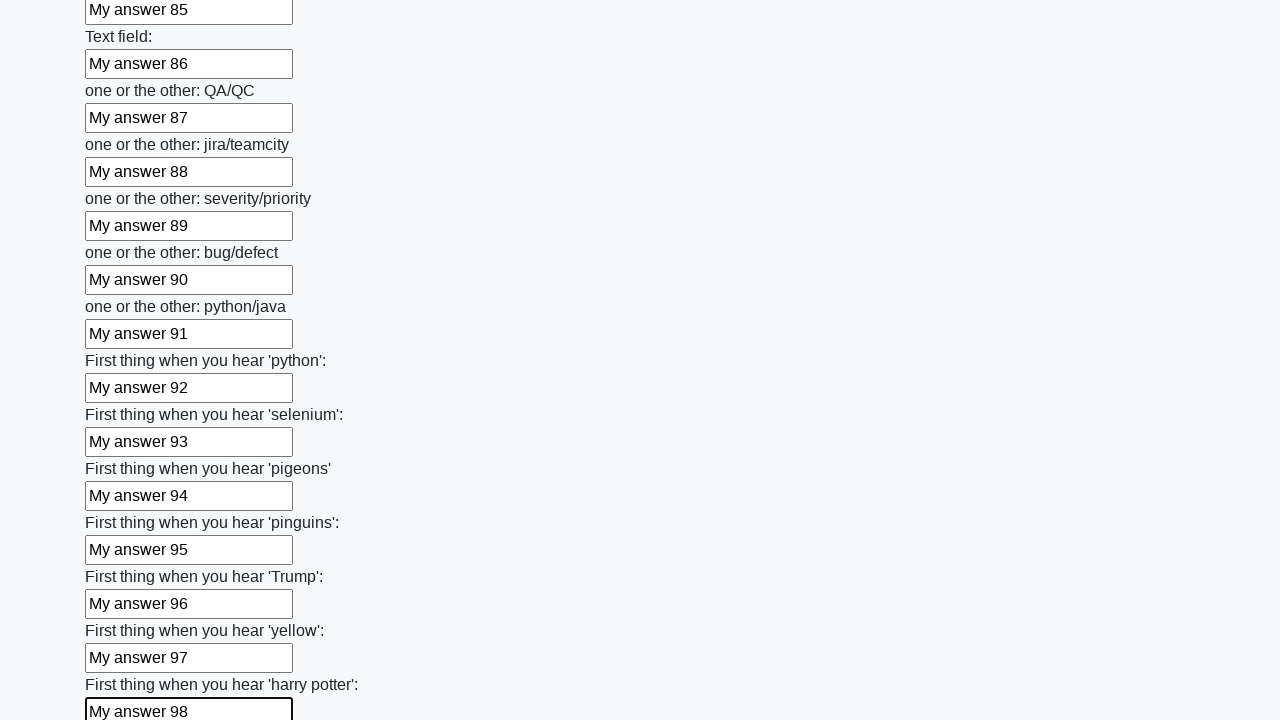

Filled input field 99 with 'My answer 99' on input >> nth=99
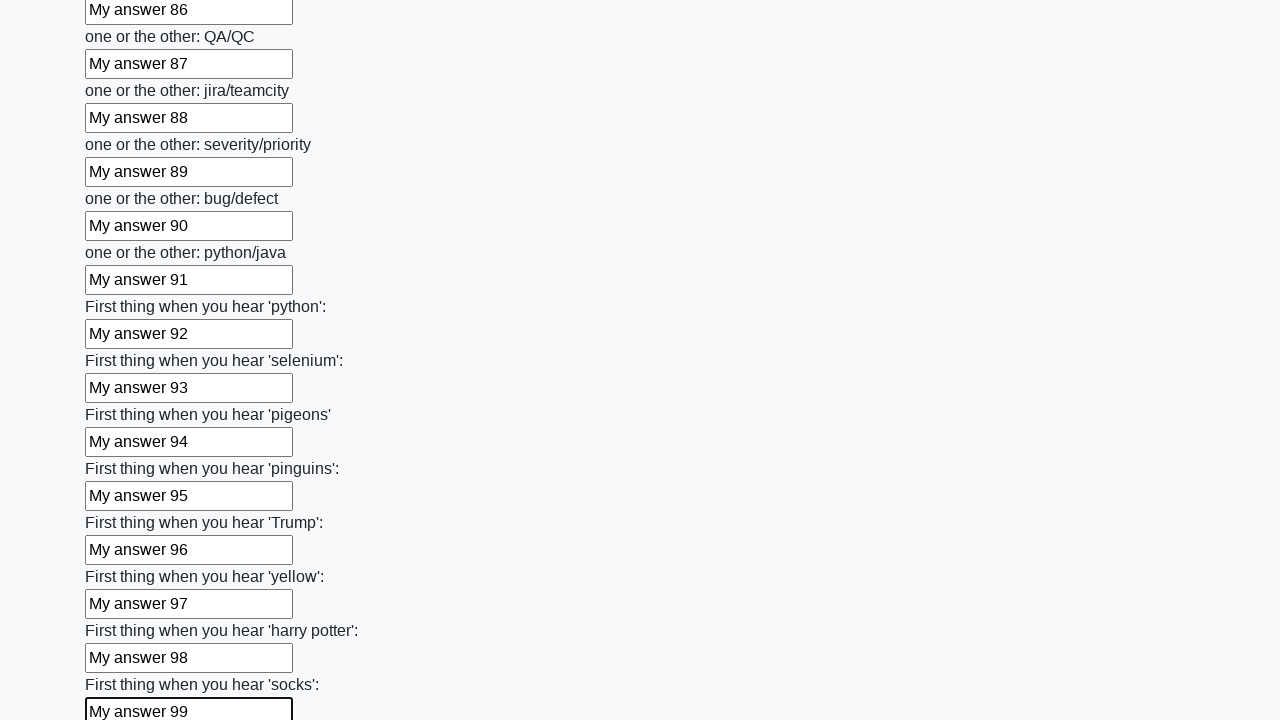

Clicked the submit button to submit the form at (123, 611) on button.btn
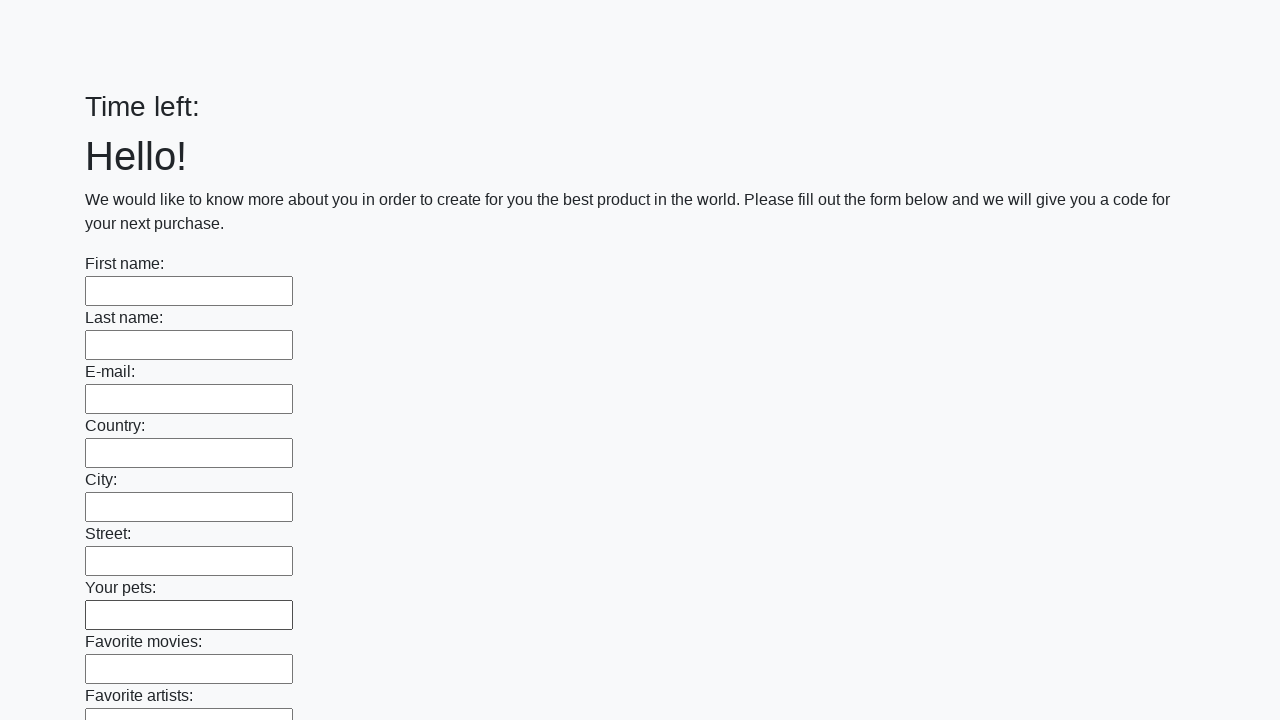

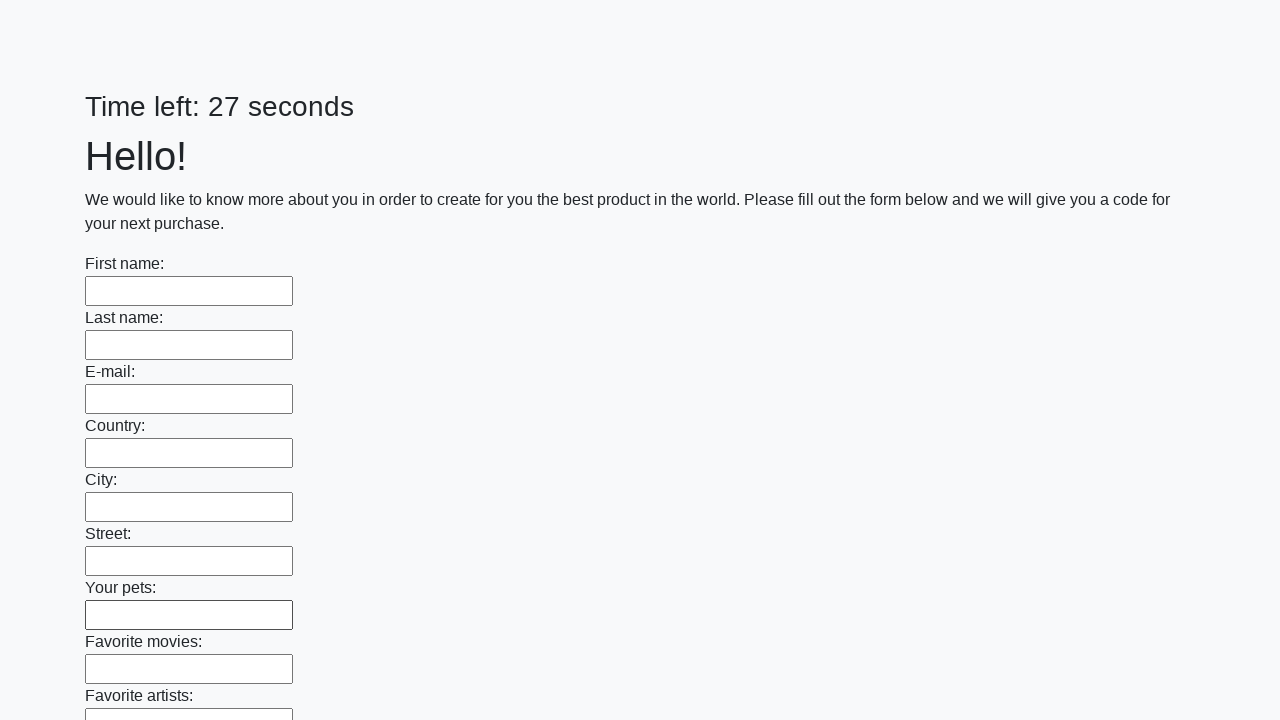